Tests auto-filling a large registration form with 100 input fields by entering the same text in all inputs and submitting the form

Starting URL: http://suninjuly.github.io/huge_form.html

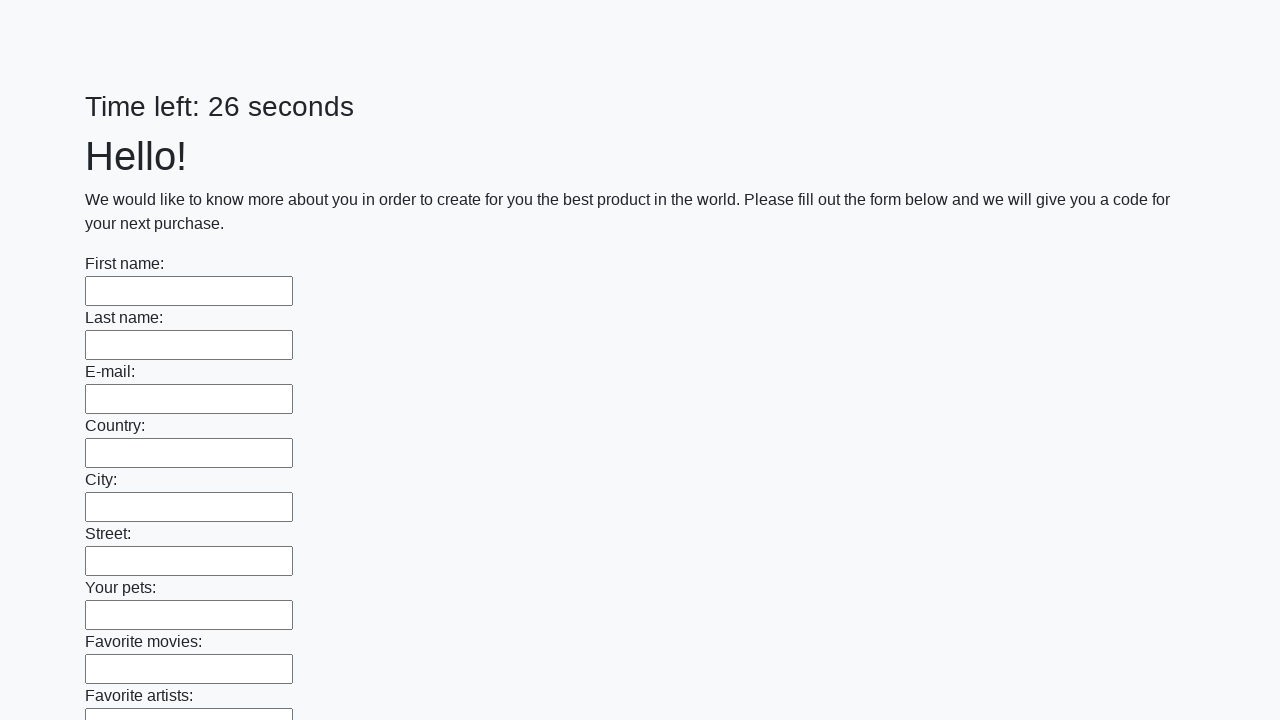

Located all input elements on the huge registration form
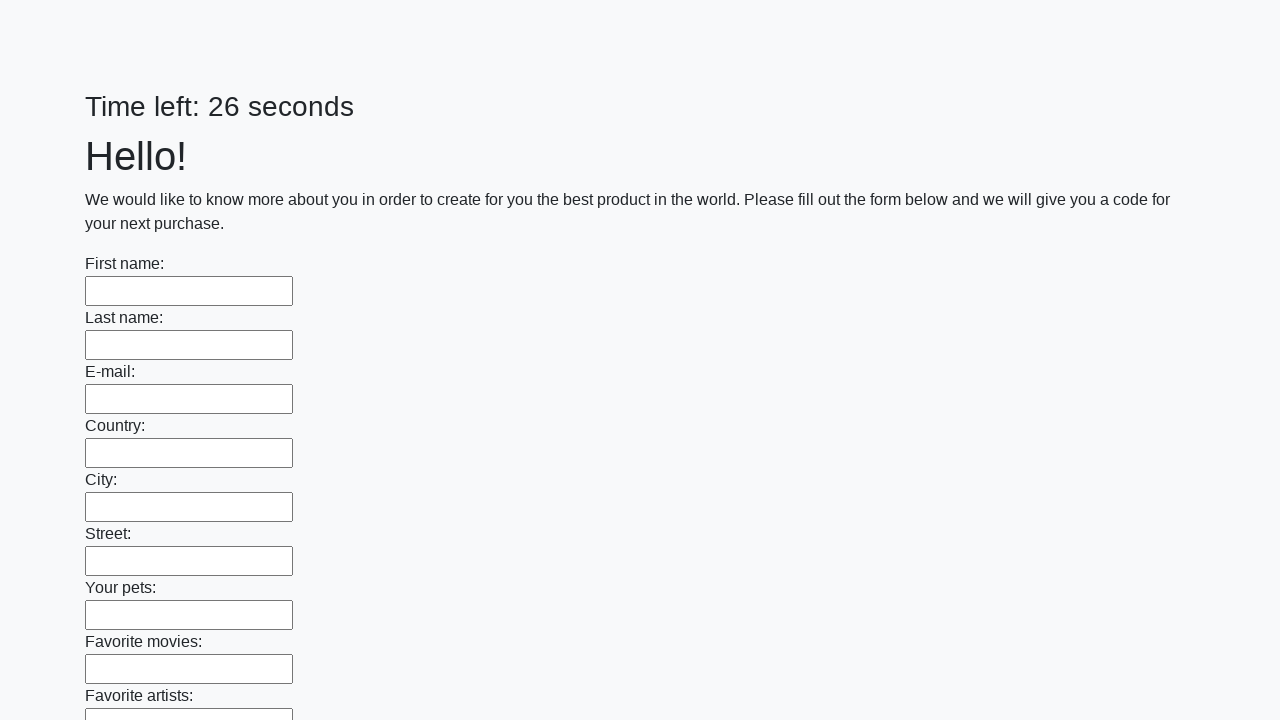

Filled an input field with 'Test Answer 123' on input >> nth=0
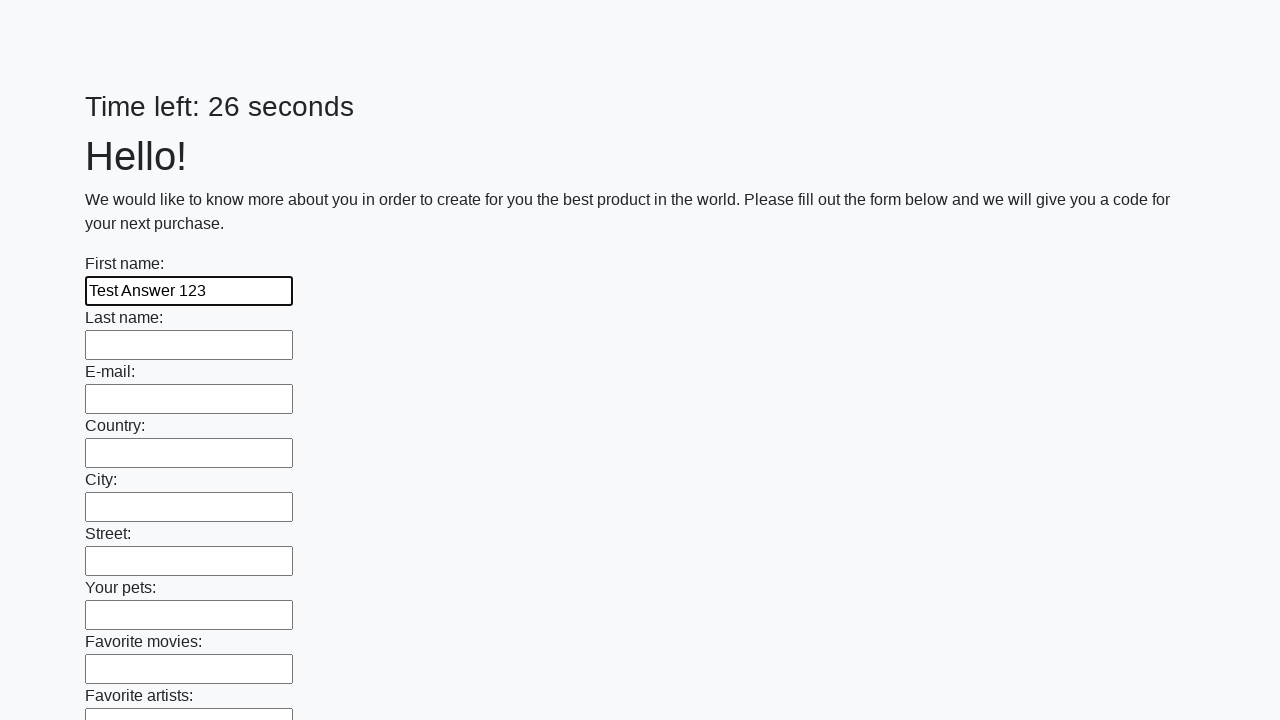

Filled an input field with 'Test Answer 123' on input >> nth=1
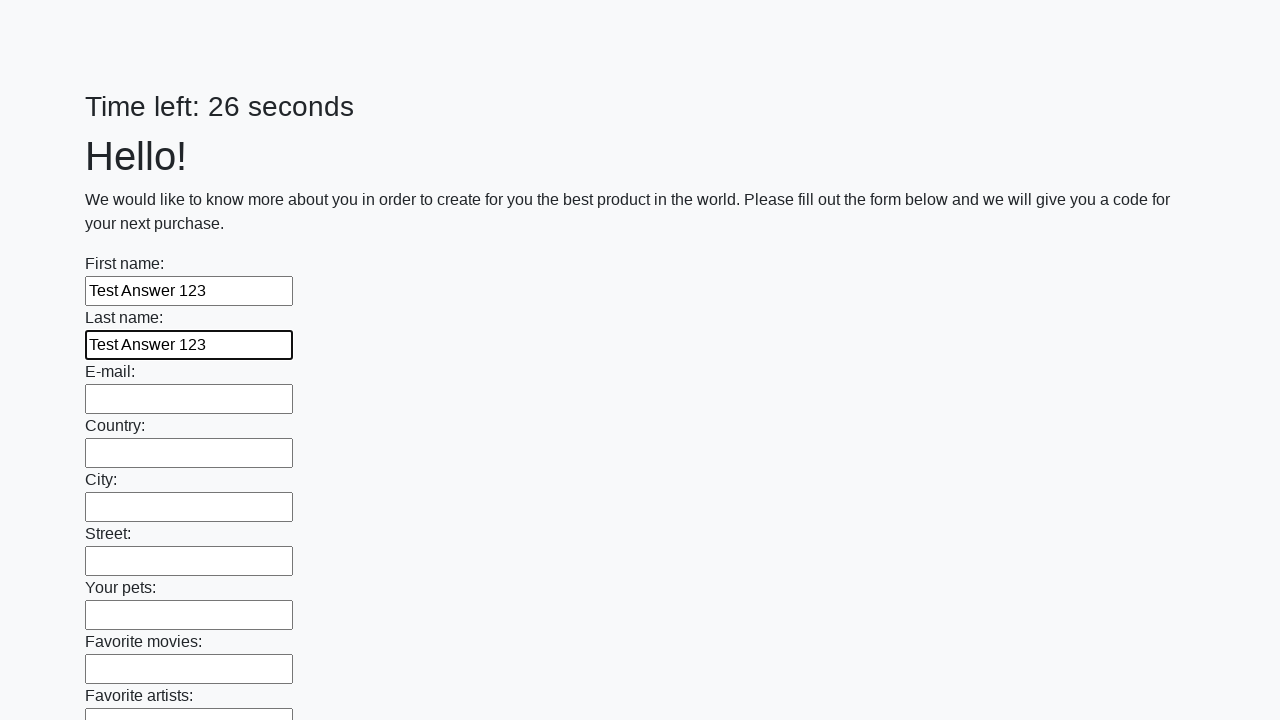

Filled an input field with 'Test Answer 123' on input >> nth=2
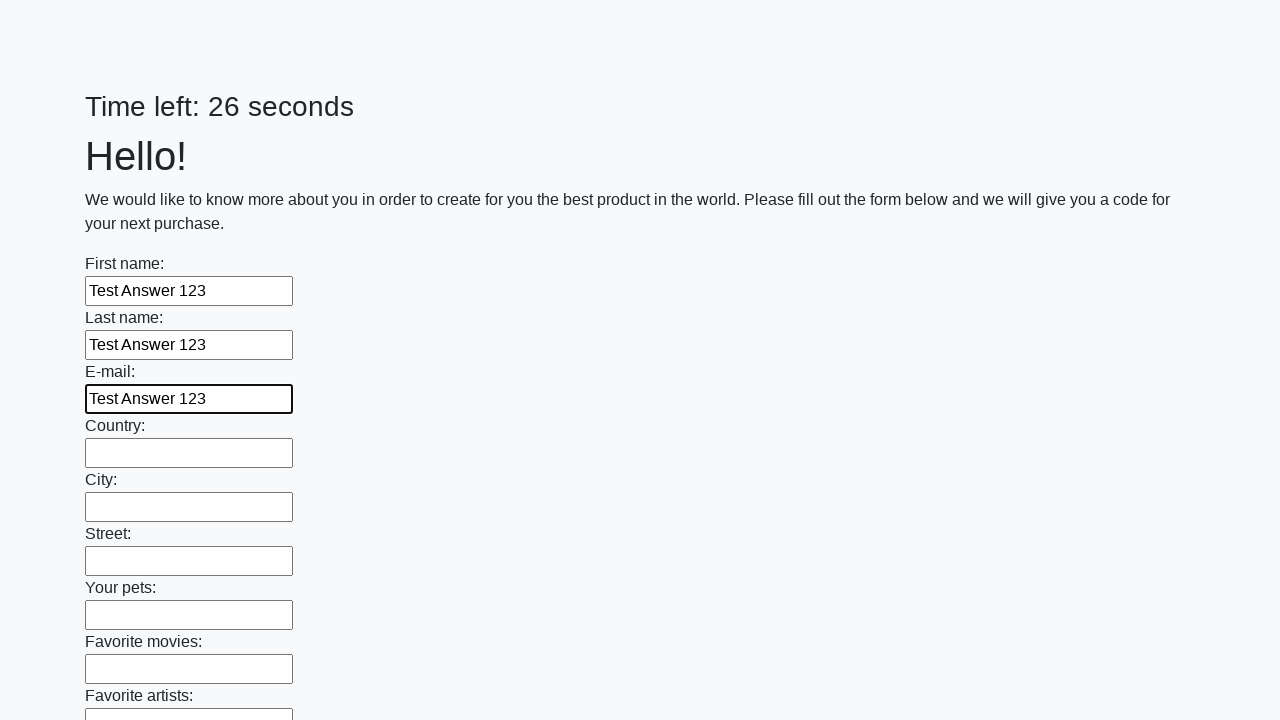

Filled an input field with 'Test Answer 123' on input >> nth=3
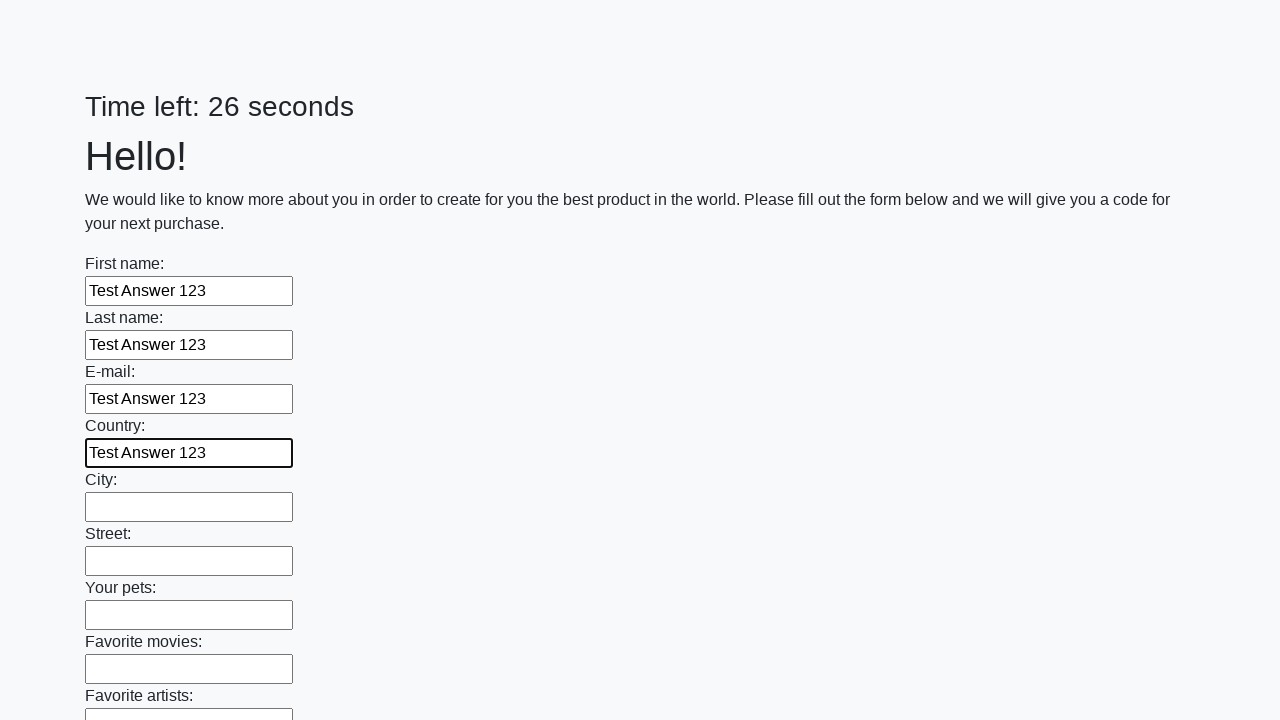

Filled an input field with 'Test Answer 123' on input >> nth=4
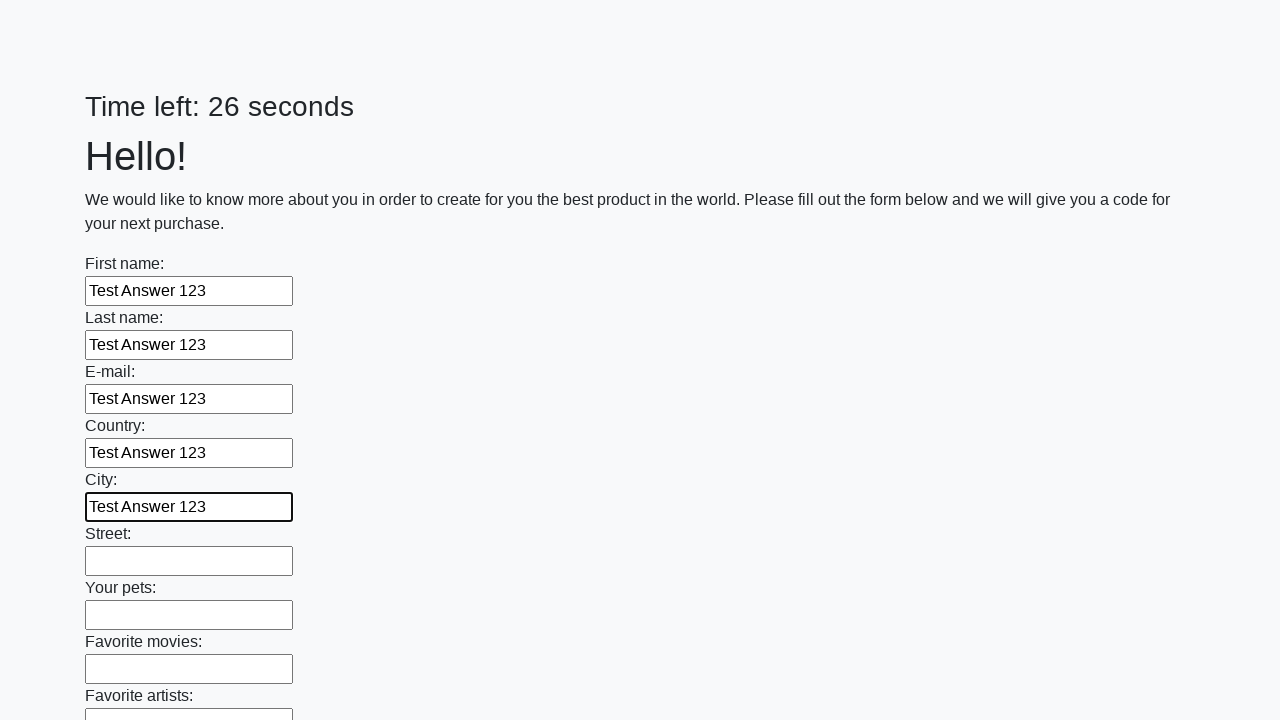

Filled an input field with 'Test Answer 123' on input >> nth=5
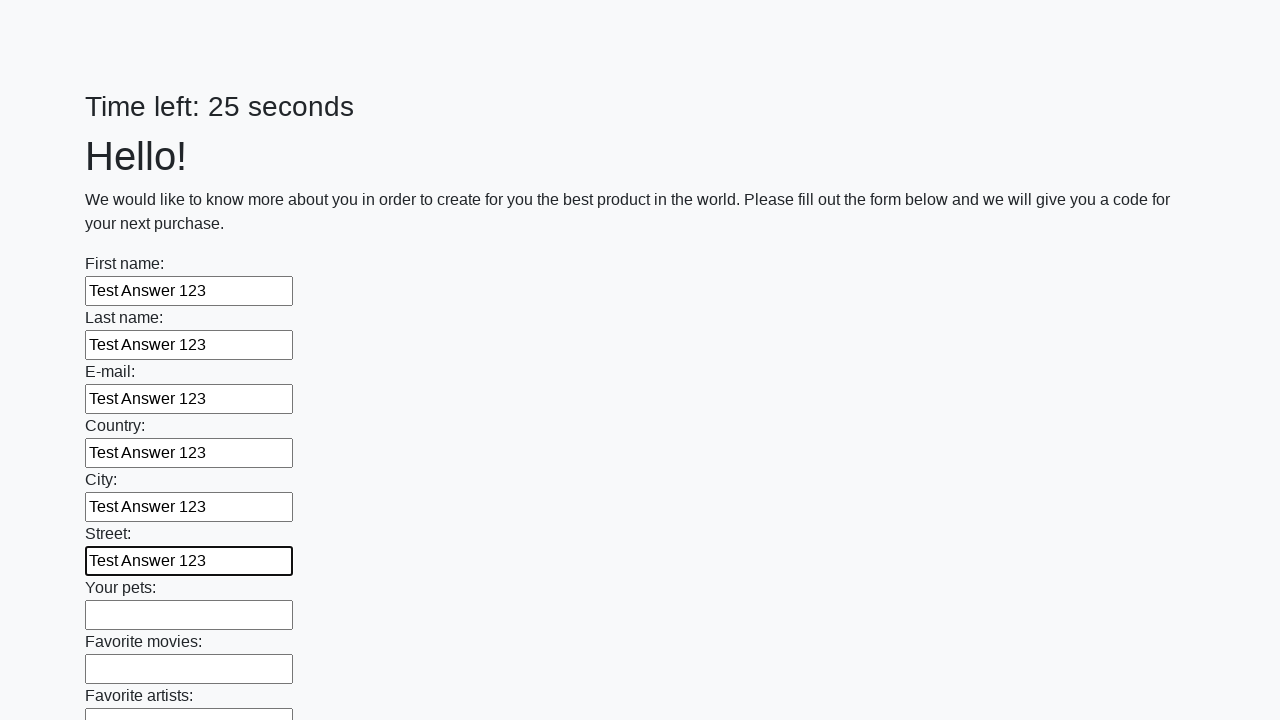

Filled an input field with 'Test Answer 123' on input >> nth=6
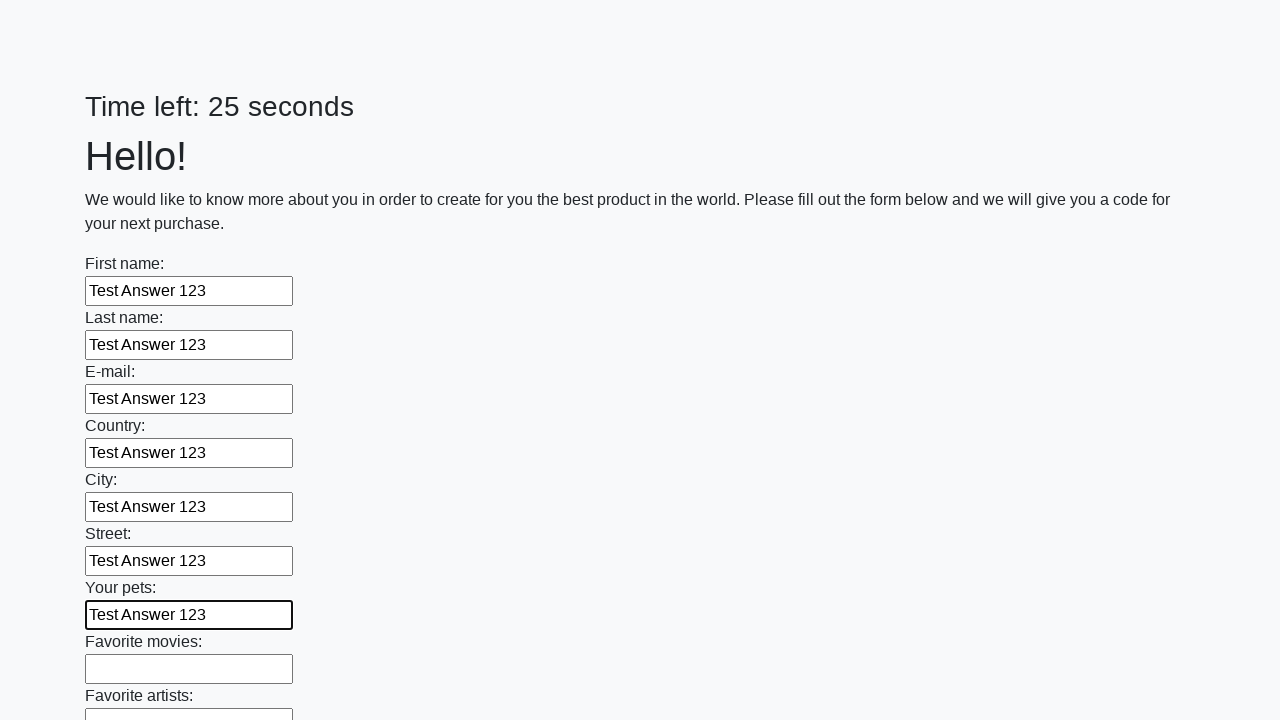

Filled an input field with 'Test Answer 123' on input >> nth=7
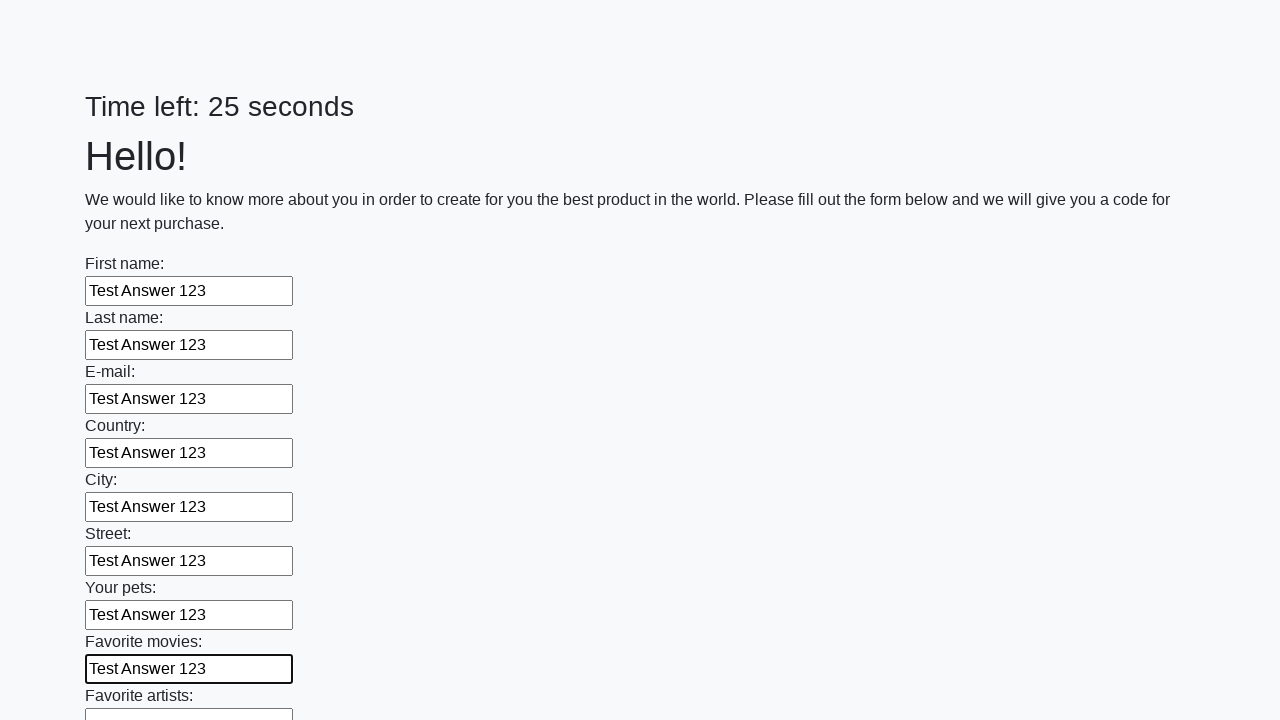

Filled an input field with 'Test Answer 123' on input >> nth=8
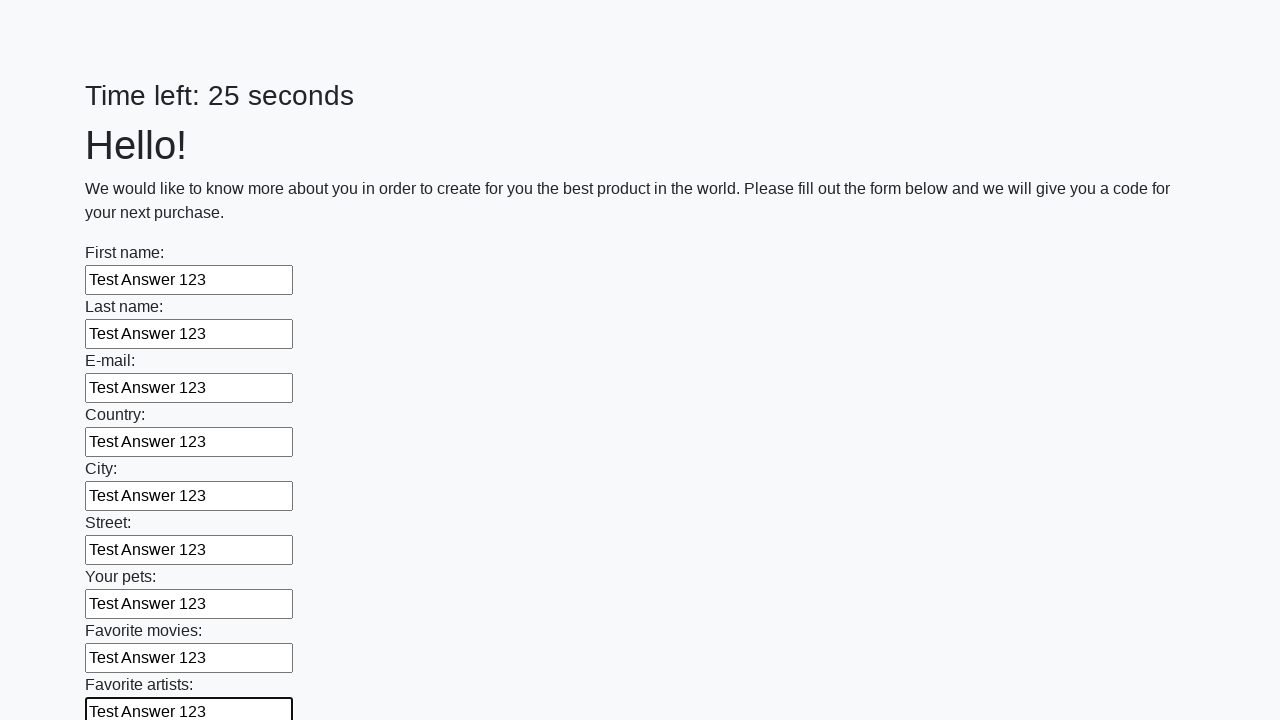

Filled an input field with 'Test Answer 123' on input >> nth=9
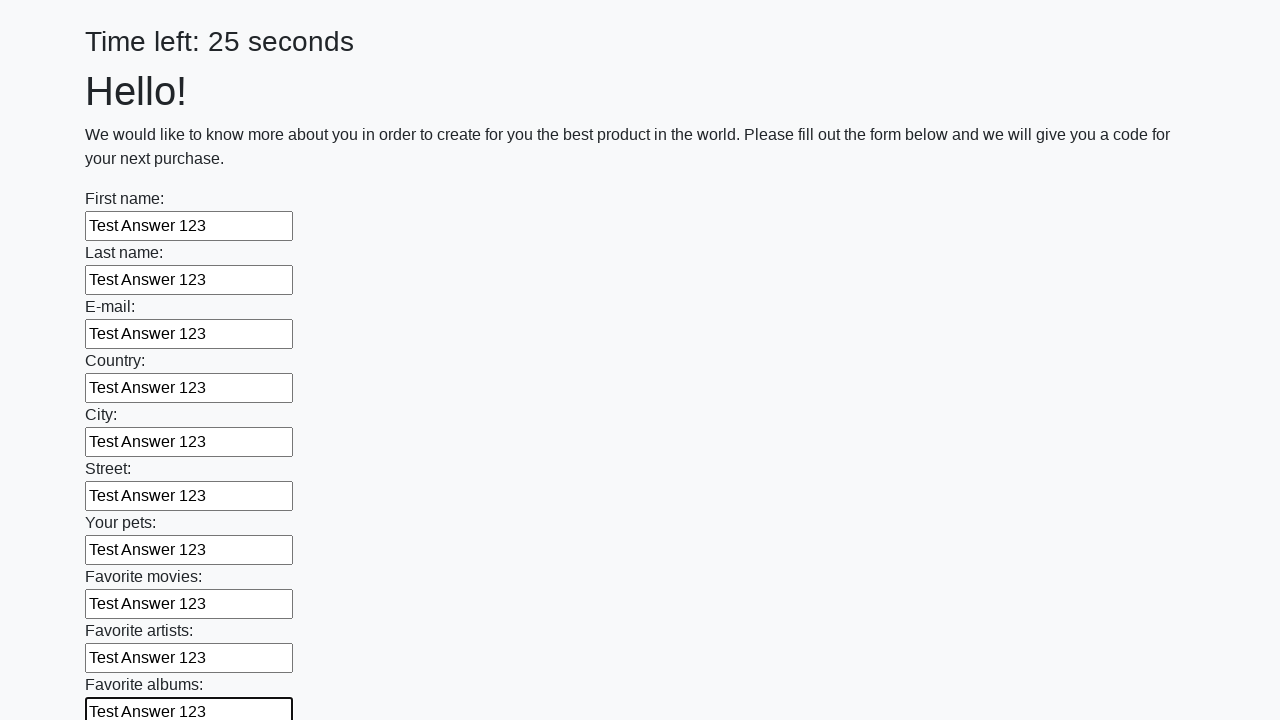

Filled an input field with 'Test Answer 123' on input >> nth=10
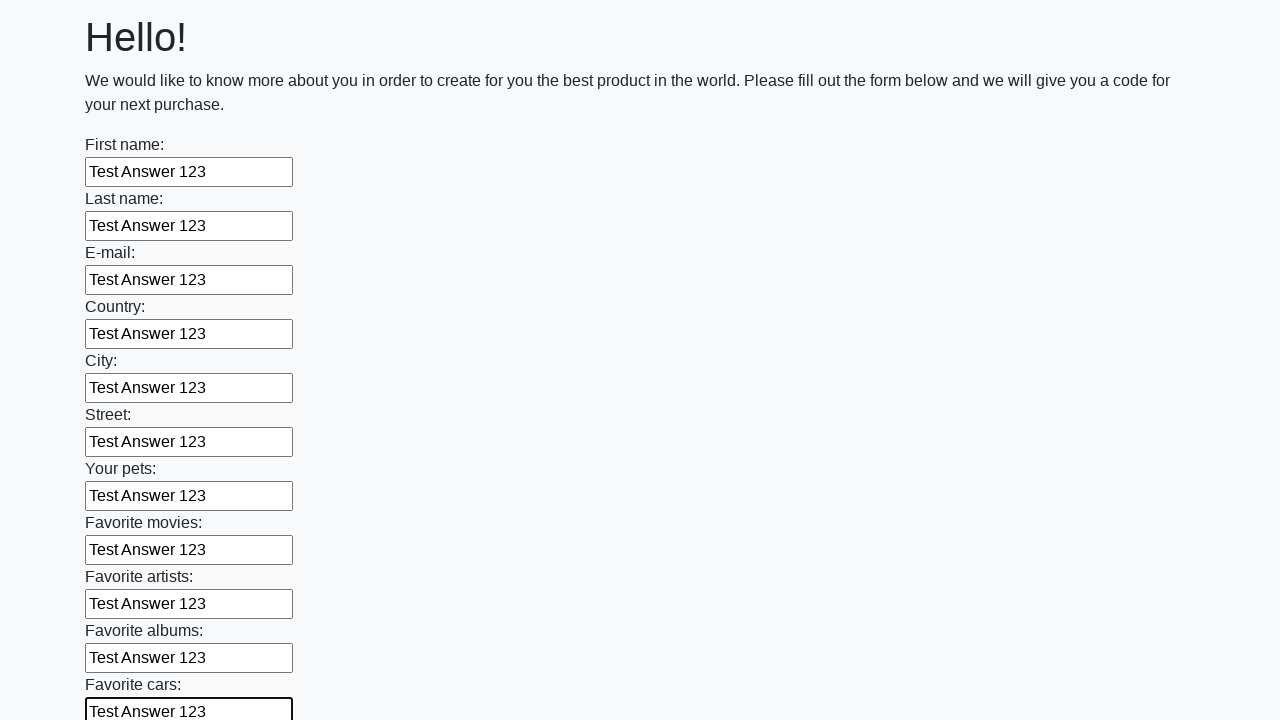

Filled an input field with 'Test Answer 123' on input >> nth=11
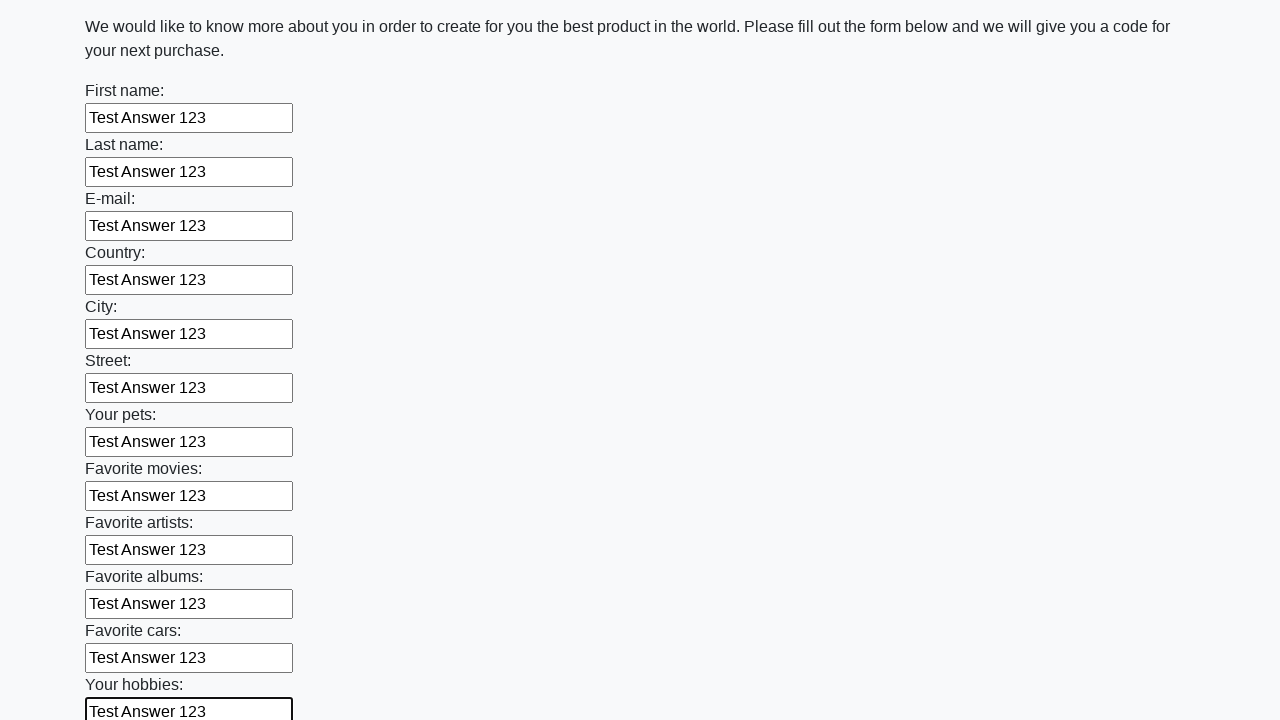

Filled an input field with 'Test Answer 123' on input >> nth=12
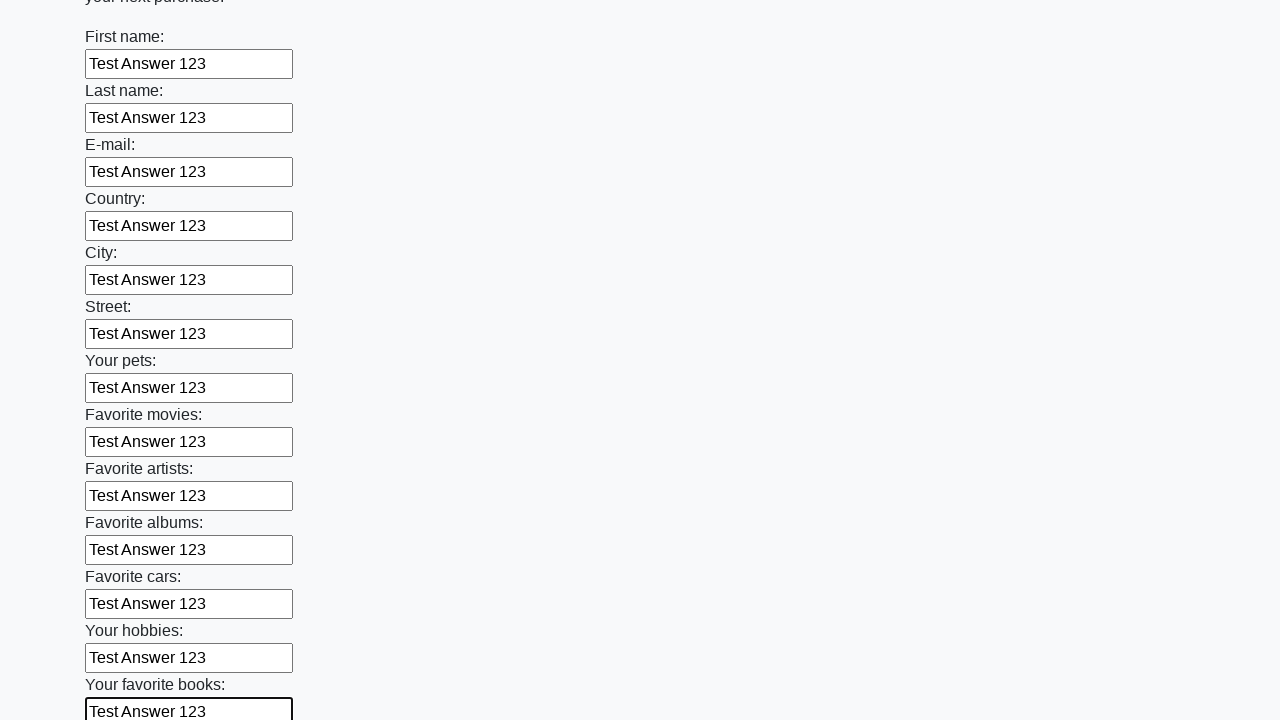

Filled an input field with 'Test Answer 123' on input >> nth=13
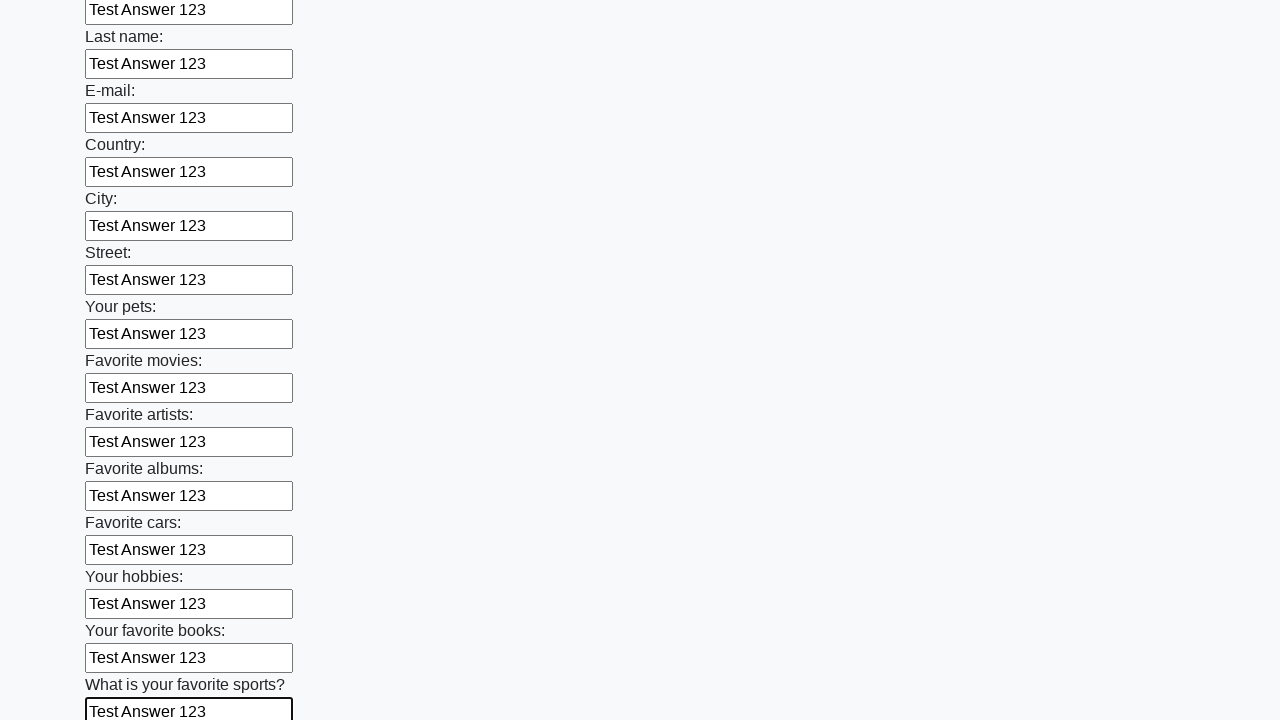

Filled an input field with 'Test Answer 123' on input >> nth=14
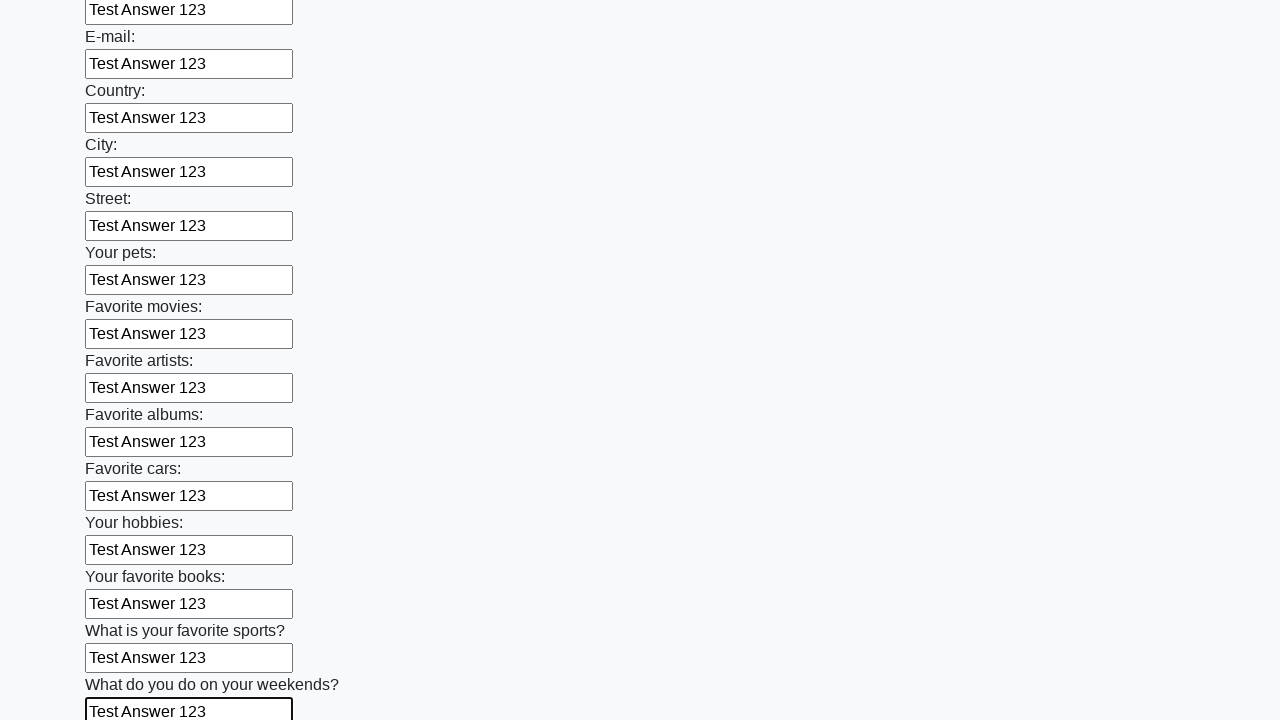

Filled an input field with 'Test Answer 123' on input >> nth=15
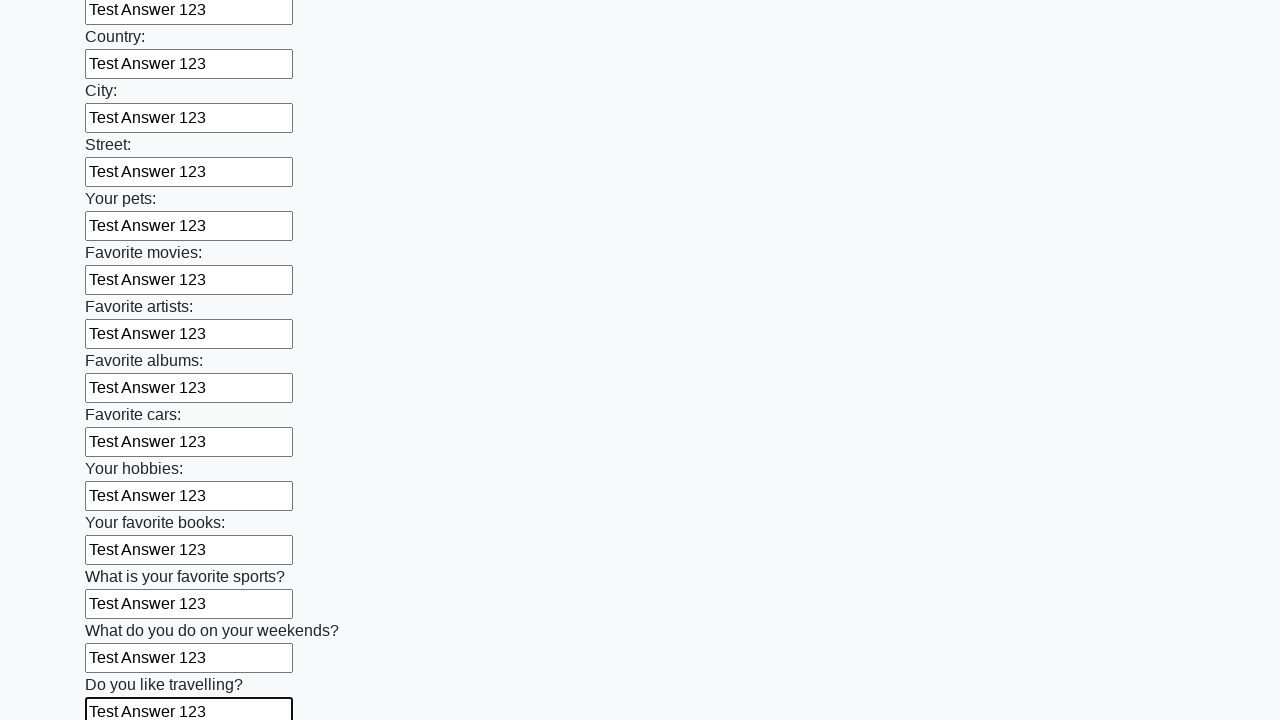

Filled an input field with 'Test Answer 123' on input >> nth=16
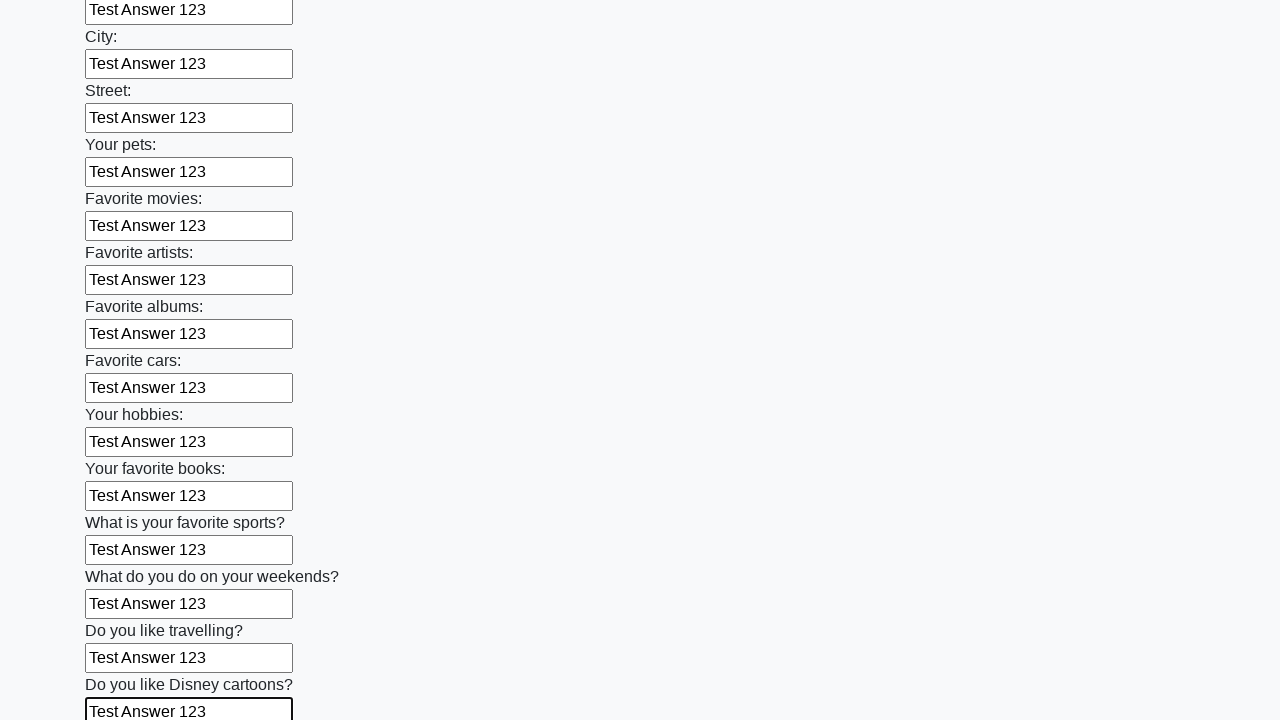

Filled an input field with 'Test Answer 123' on input >> nth=17
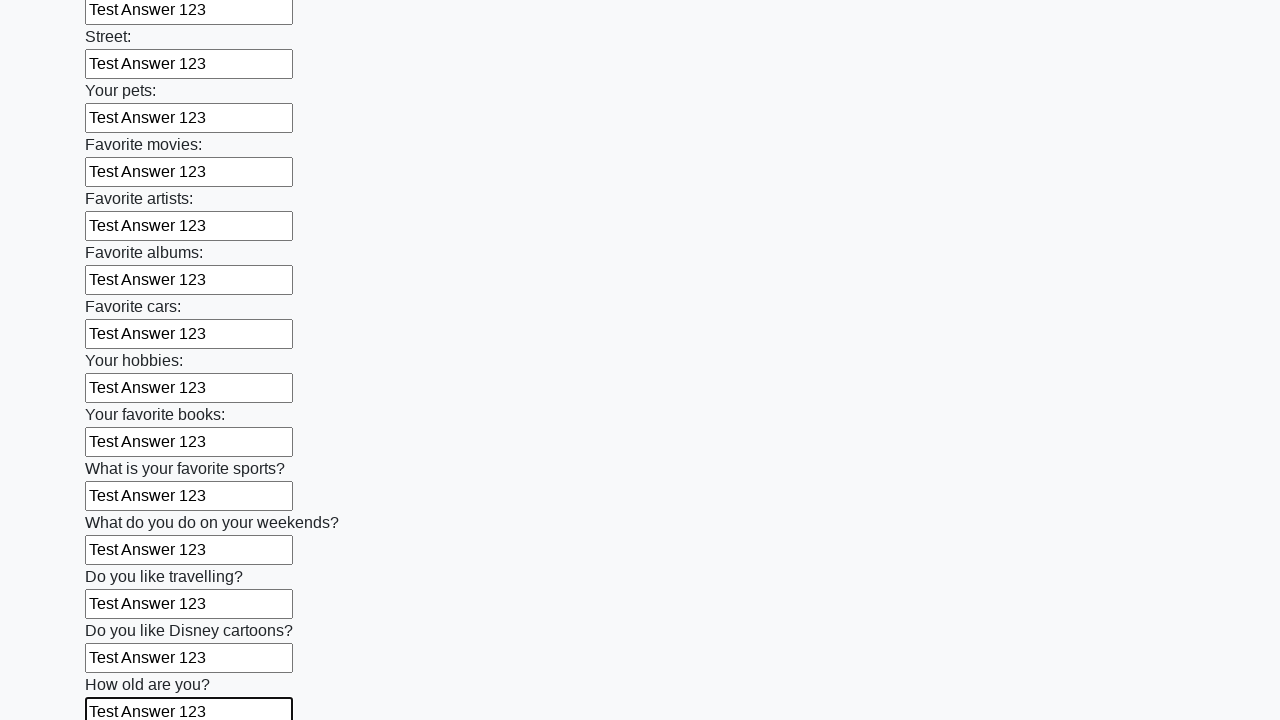

Filled an input field with 'Test Answer 123' on input >> nth=18
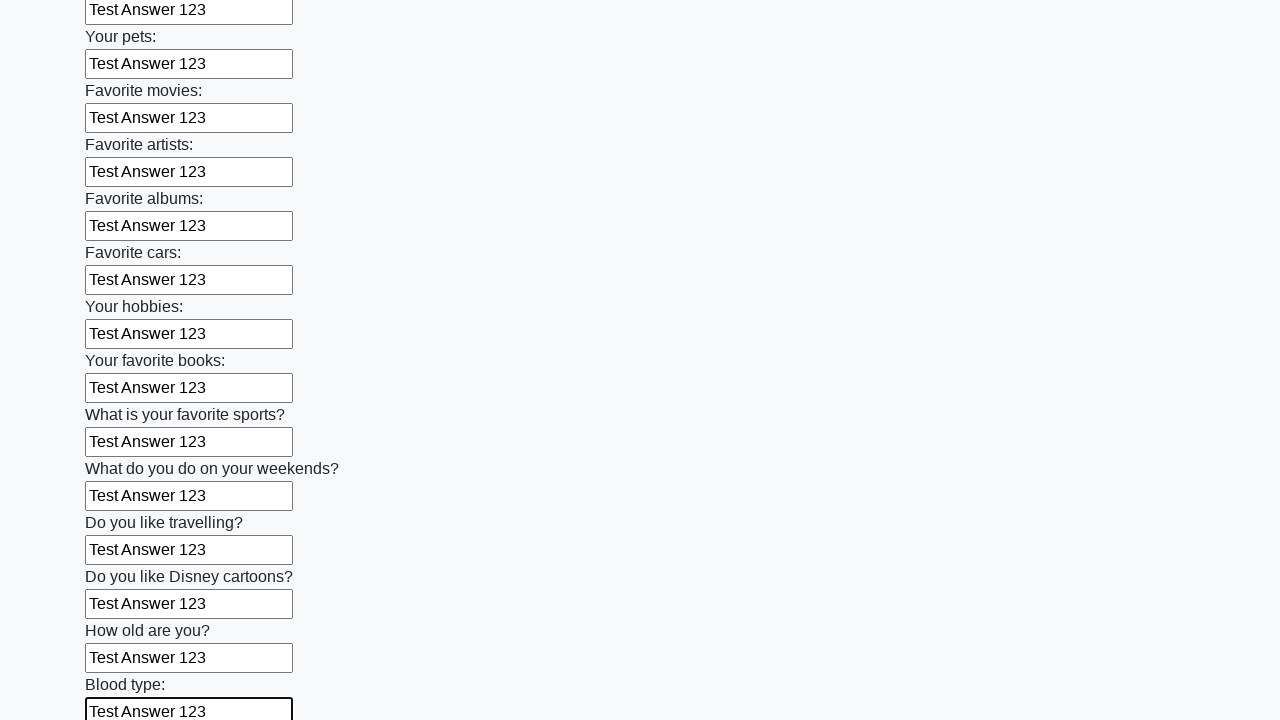

Filled an input field with 'Test Answer 123' on input >> nth=19
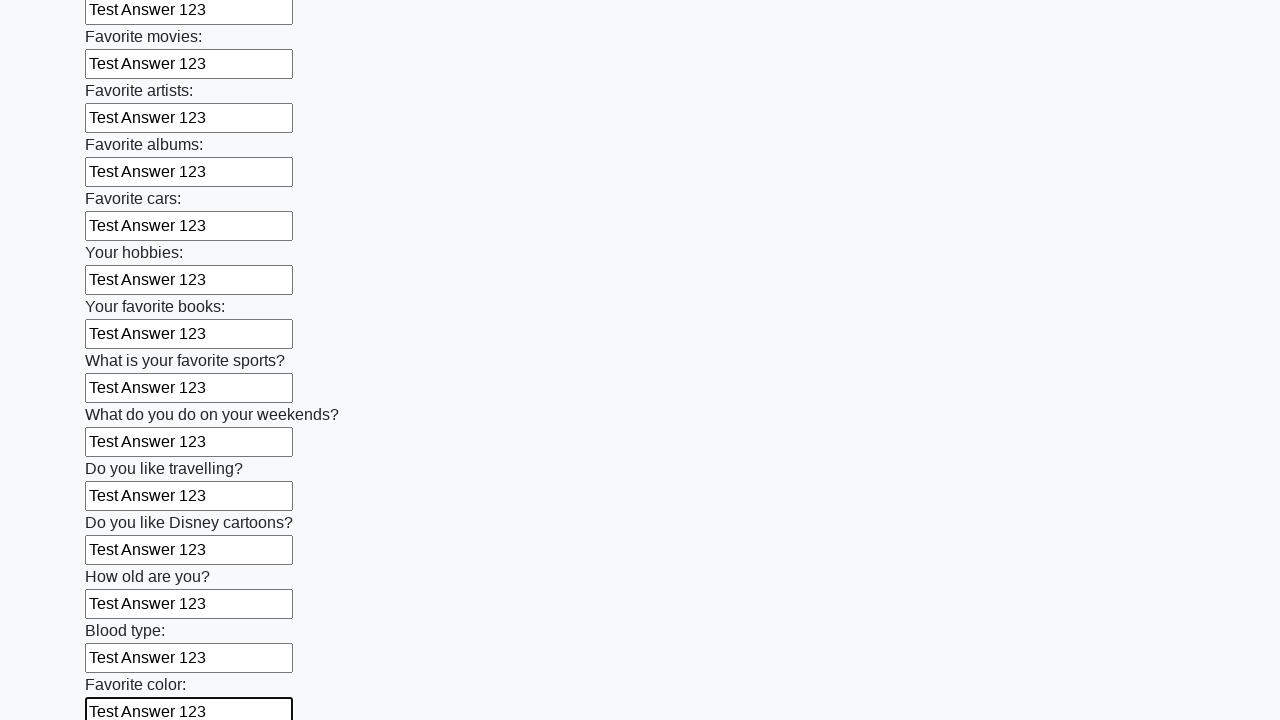

Filled an input field with 'Test Answer 123' on input >> nth=20
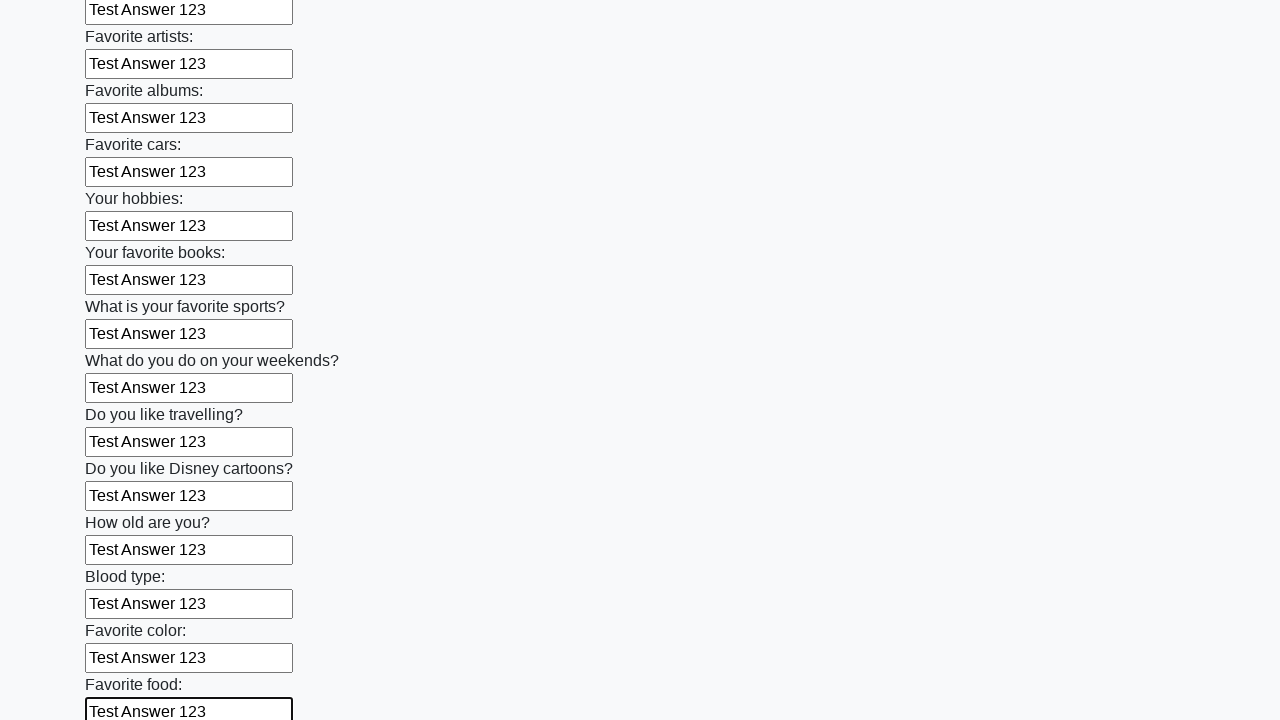

Filled an input field with 'Test Answer 123' on input >> nth=21
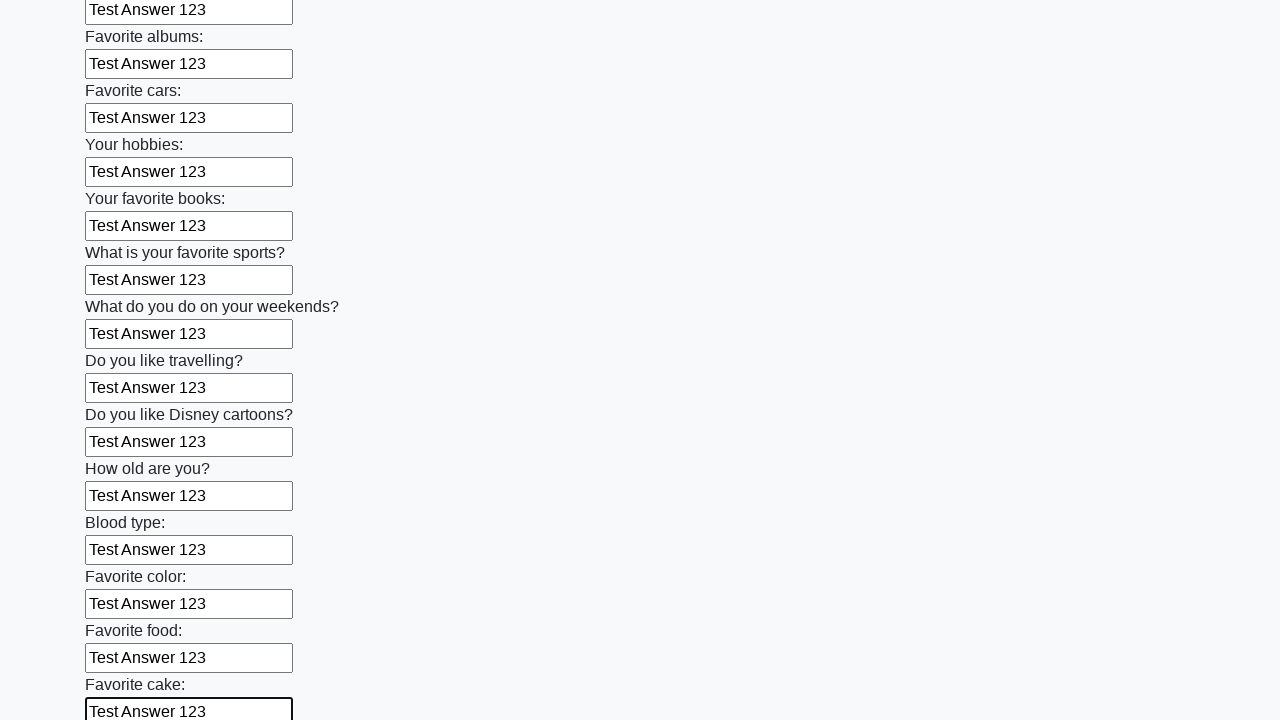

Filled an input field with 'Test Answer 123' on input >> nth=22
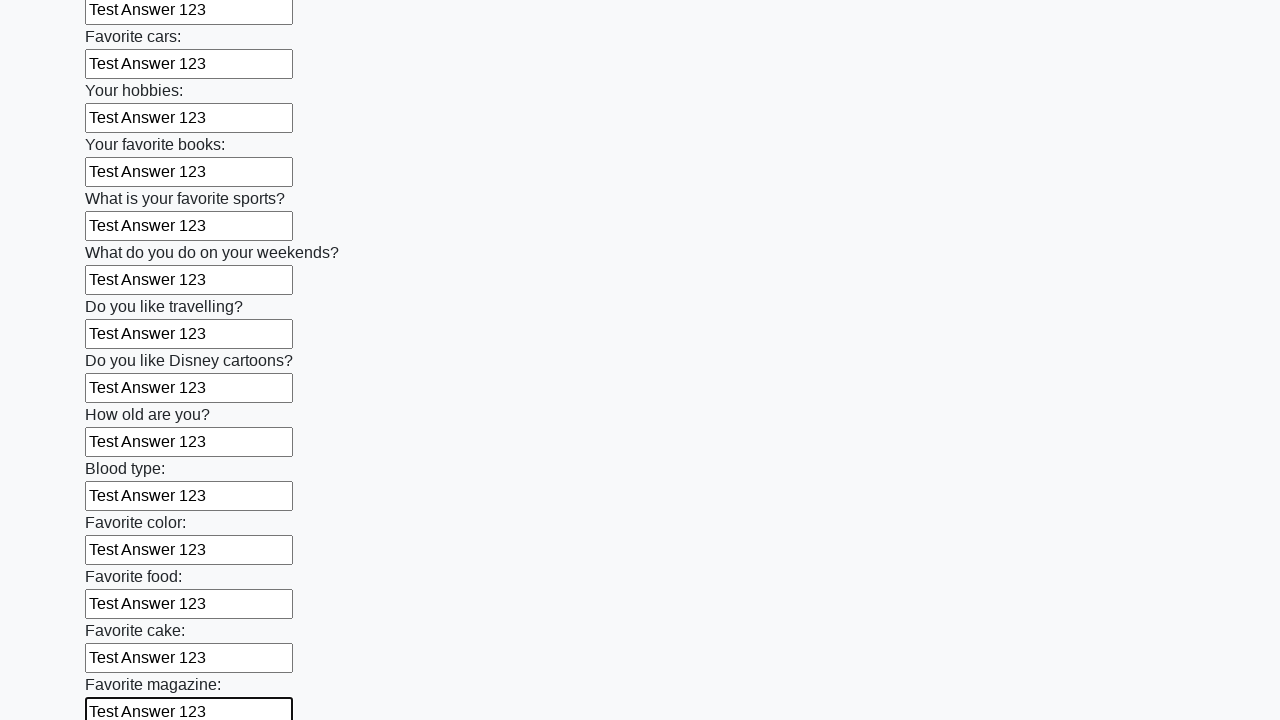

Filled an input field with 'Test Answer 123' on input >> nth=23
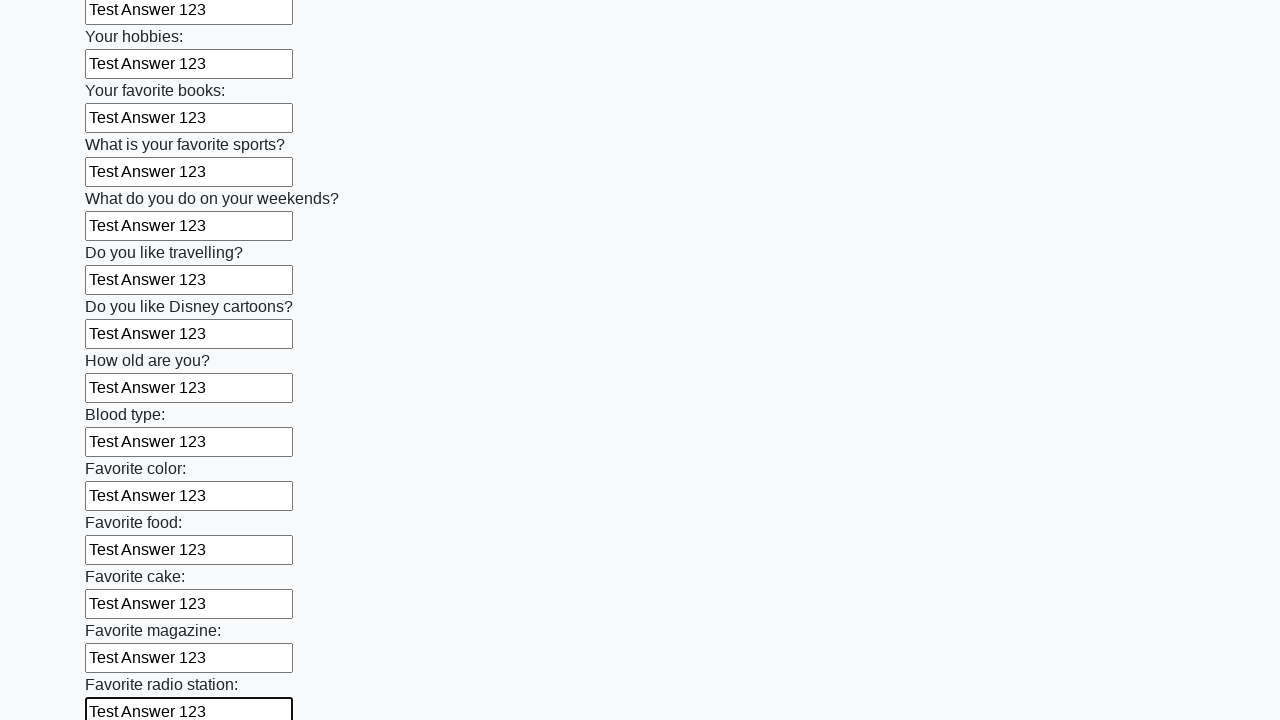

Filled an input field with 'Test Answer 123' on input >> nth=24
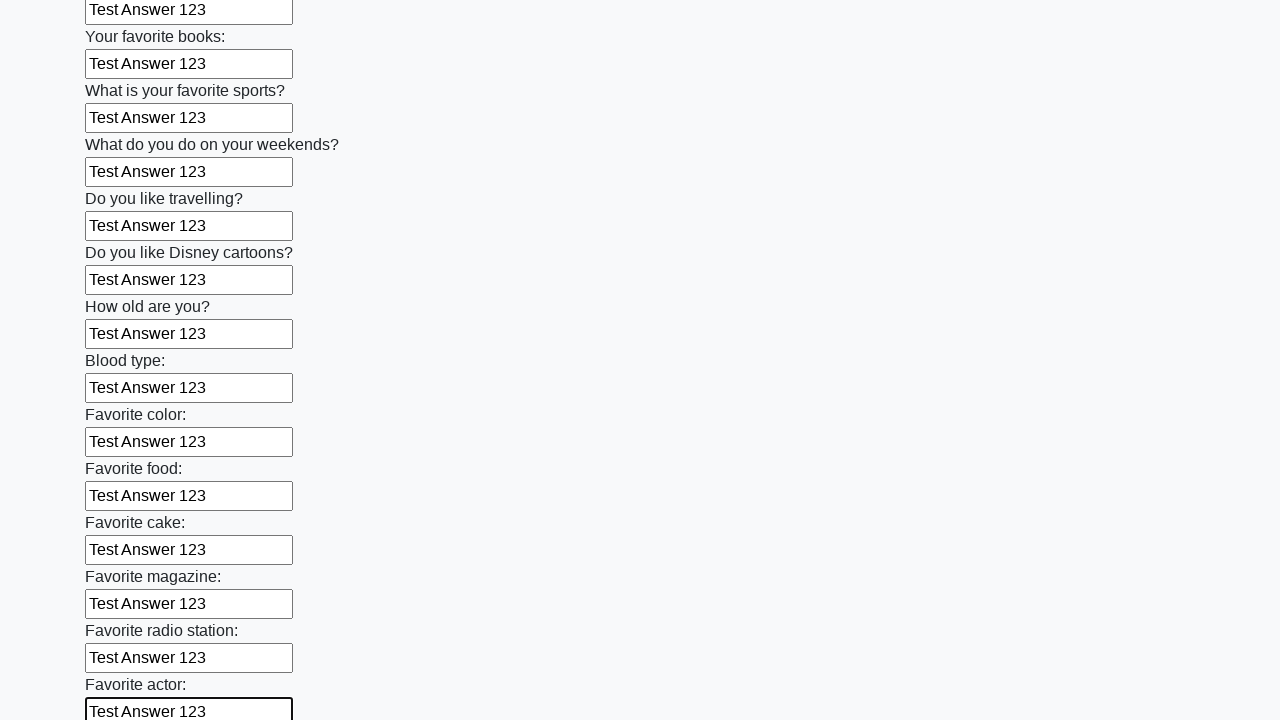

Filled an input field with 'Test Answer 123' on input >> nth=25
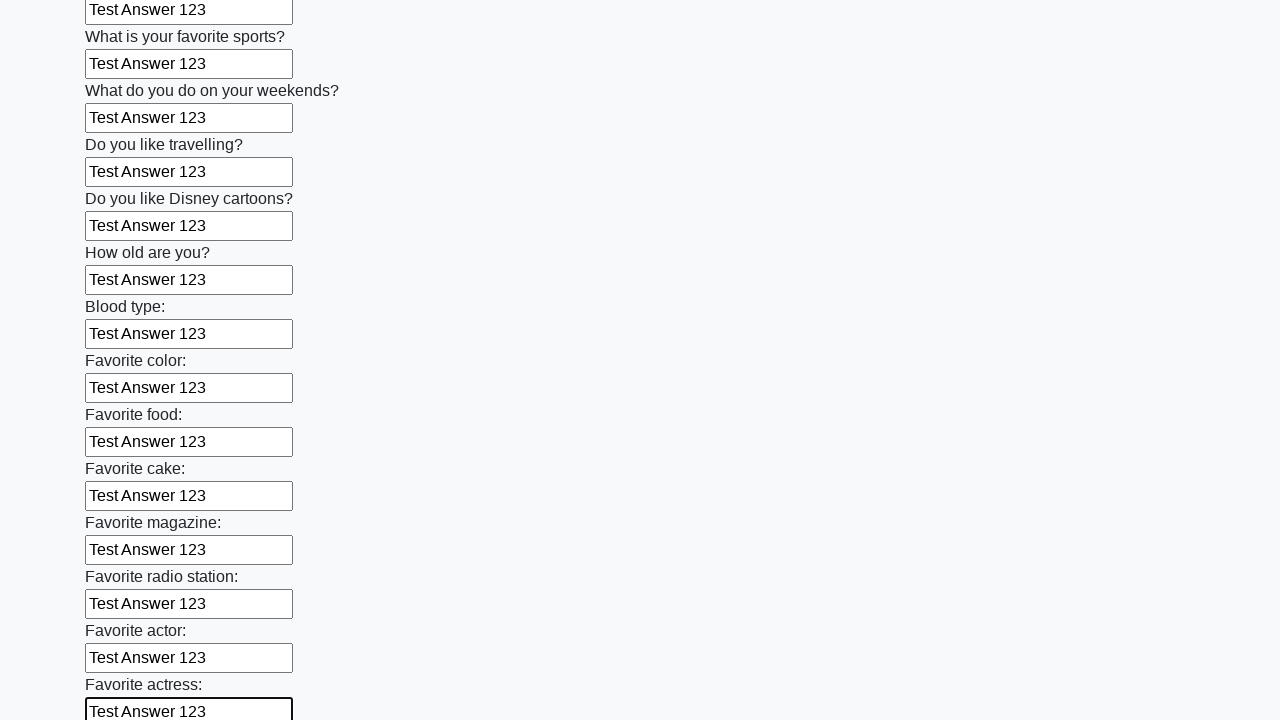

Filled an input field with 'Test Answer 123' on input >> nth=26
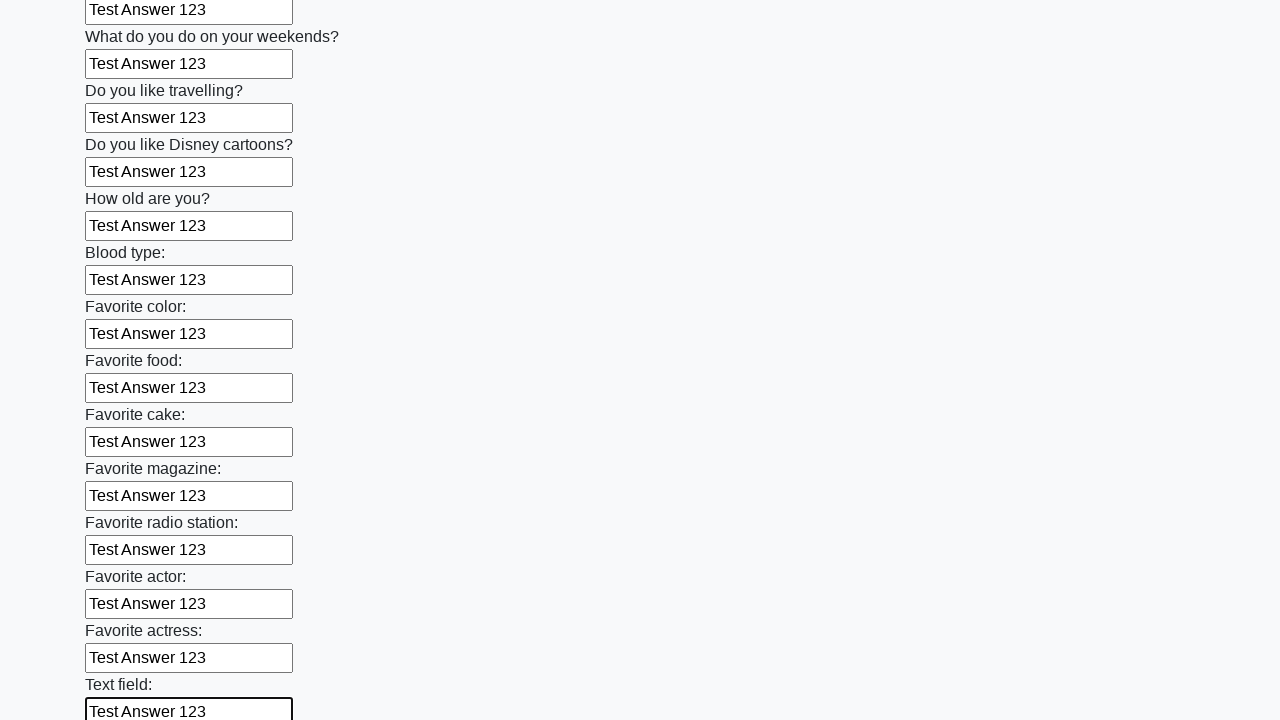

Filled an input field with 'Test Answer 123' on input >> nth=27
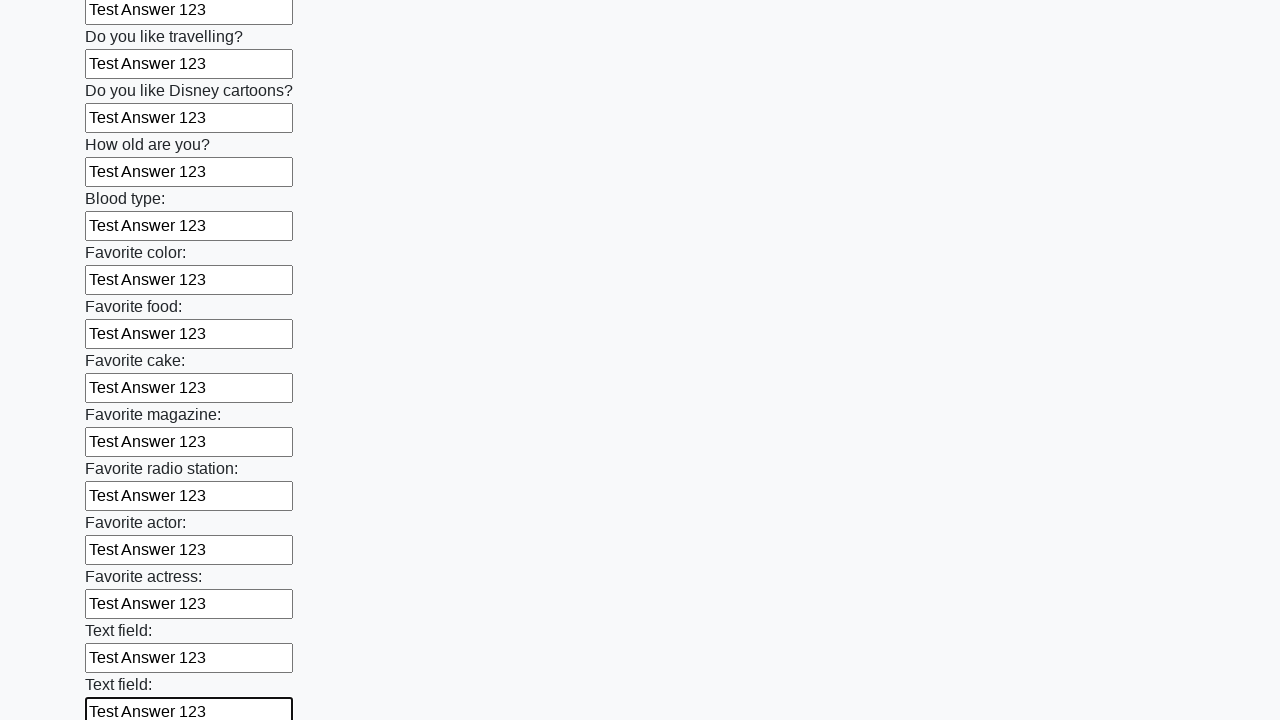

Filled an input field with 'Test Answer 123' on input >> nth=28
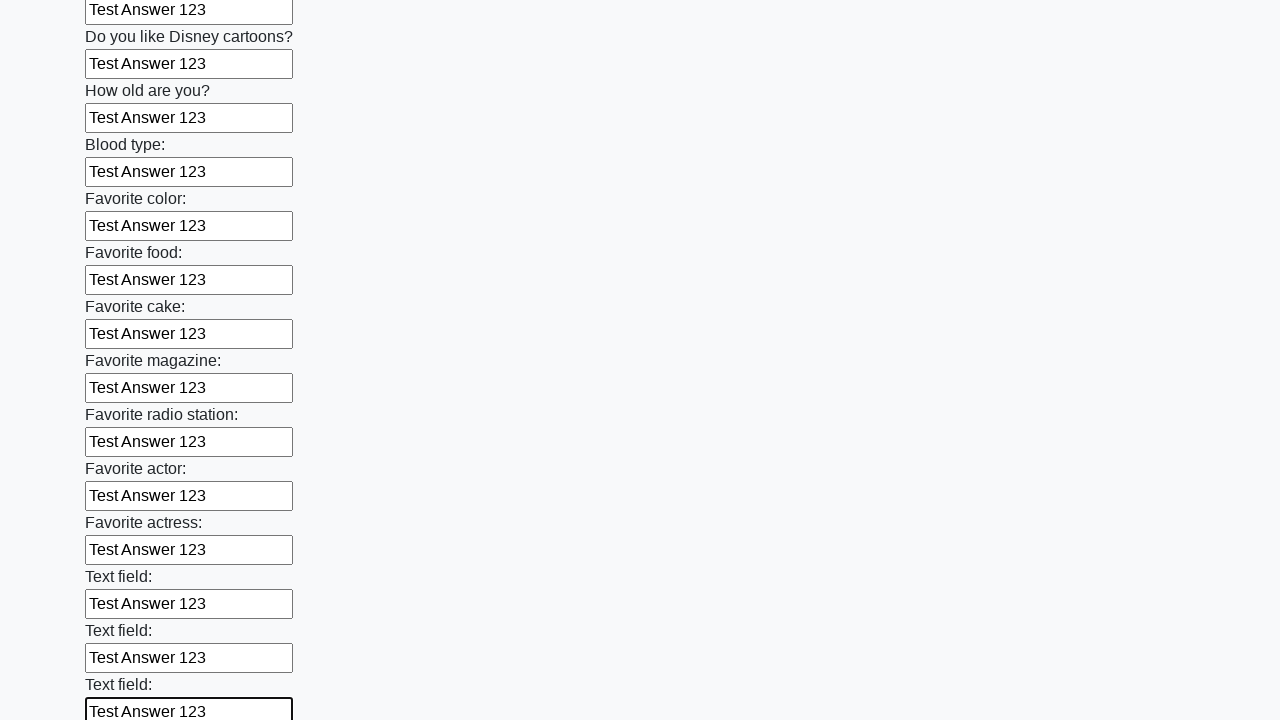

Filled an input field with 'Test Answer 123' on input >> nth=29
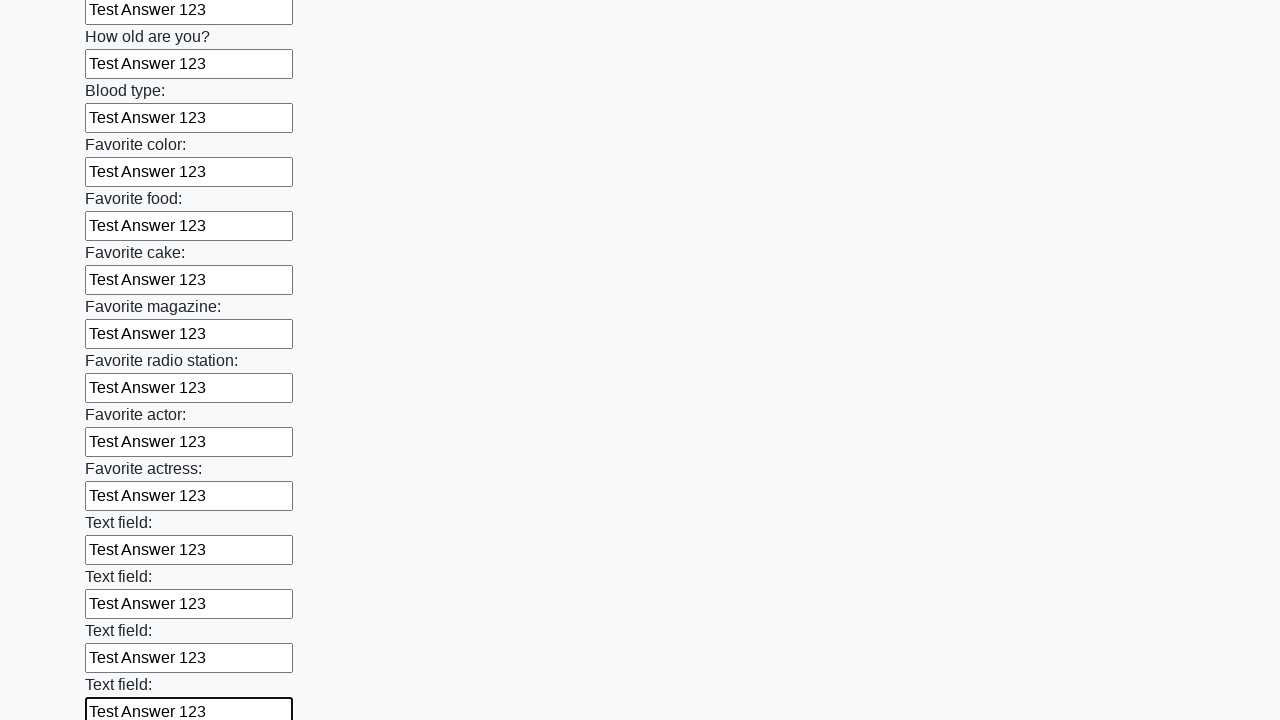

Filled an input field with 'Test Answer 123' on input >> nth=30
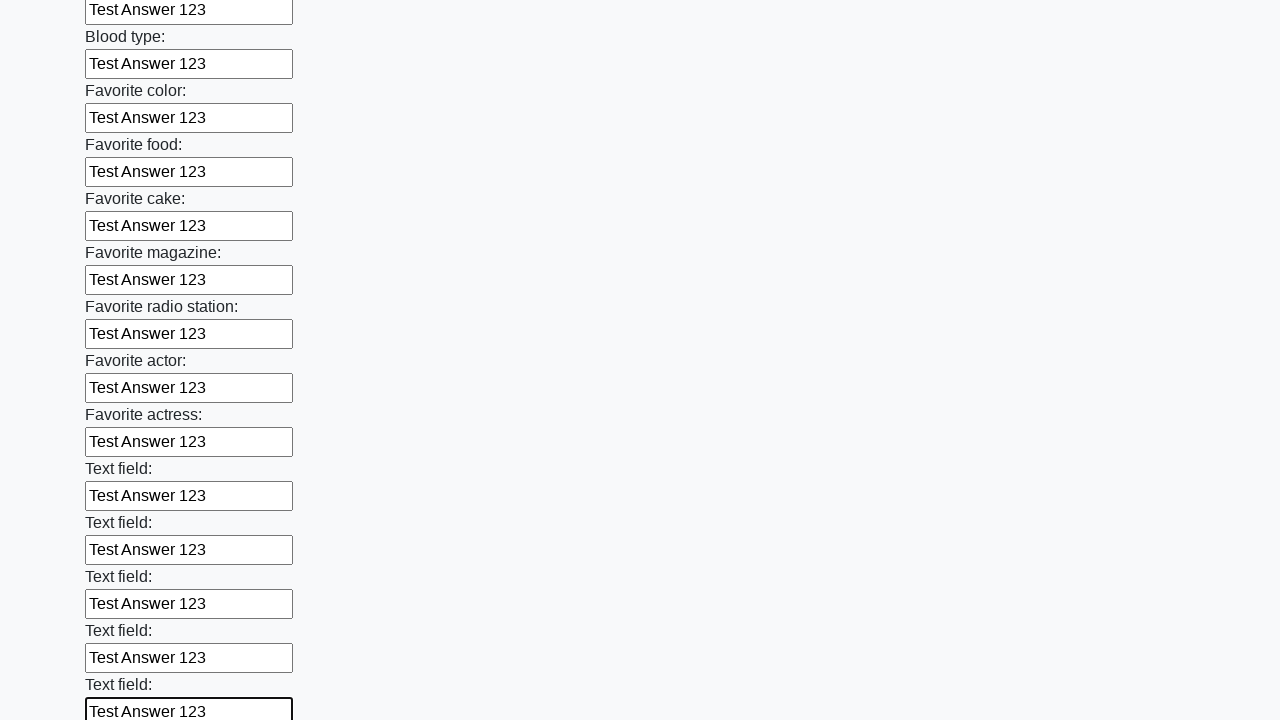

Filled an input field with 'Test Answer 123' on input >> nth=31
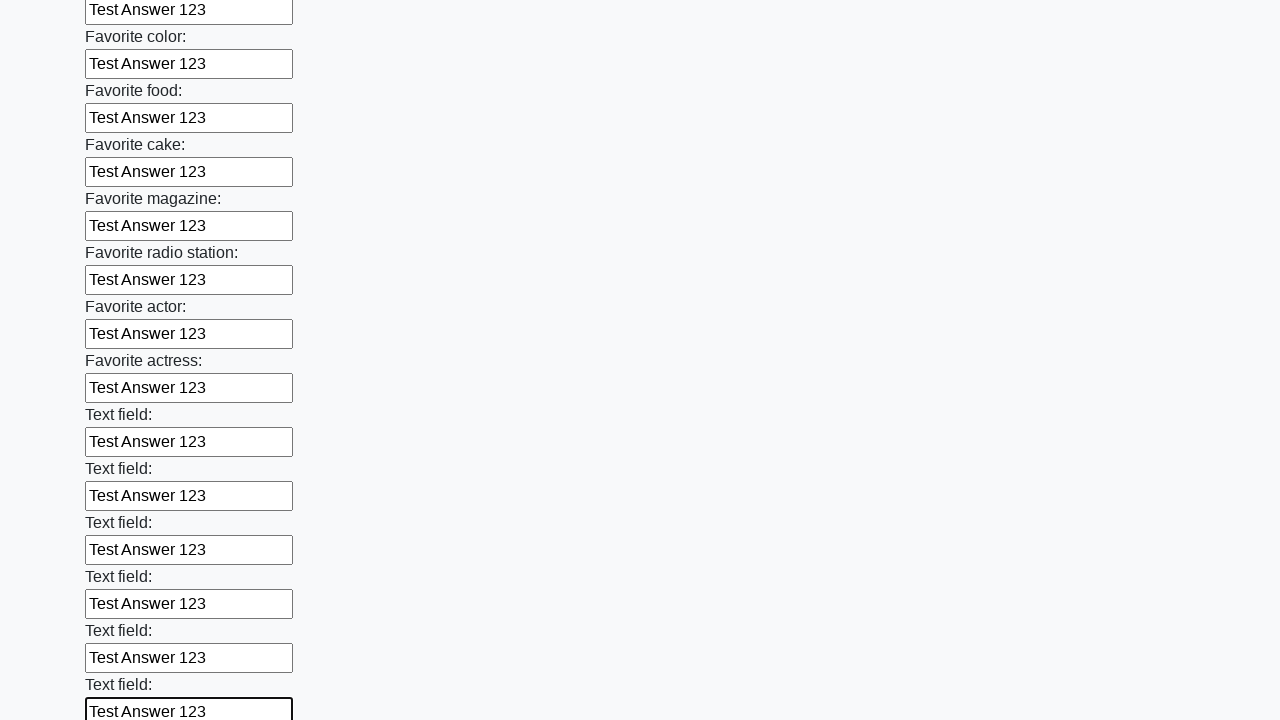

Filled an input field with 'Test Answer 123' on input >> nth=32
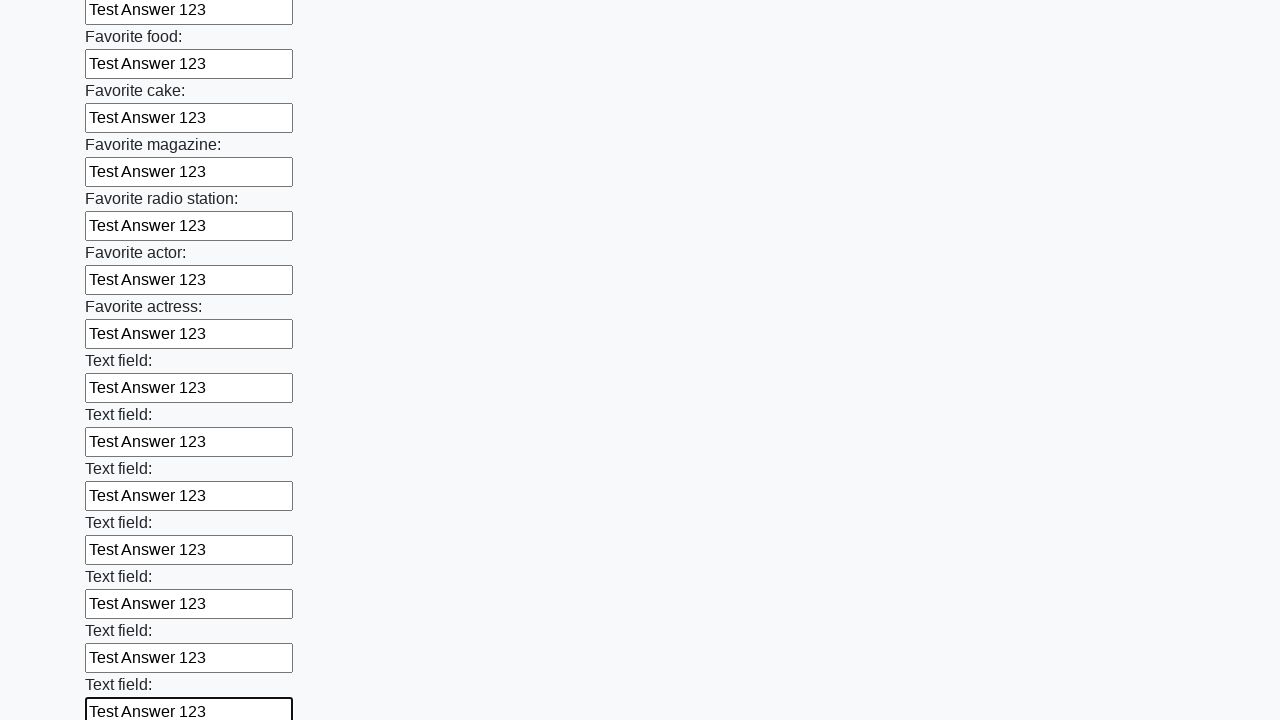

Filled an input field with 'Test Answer 123' on input >> nth=33
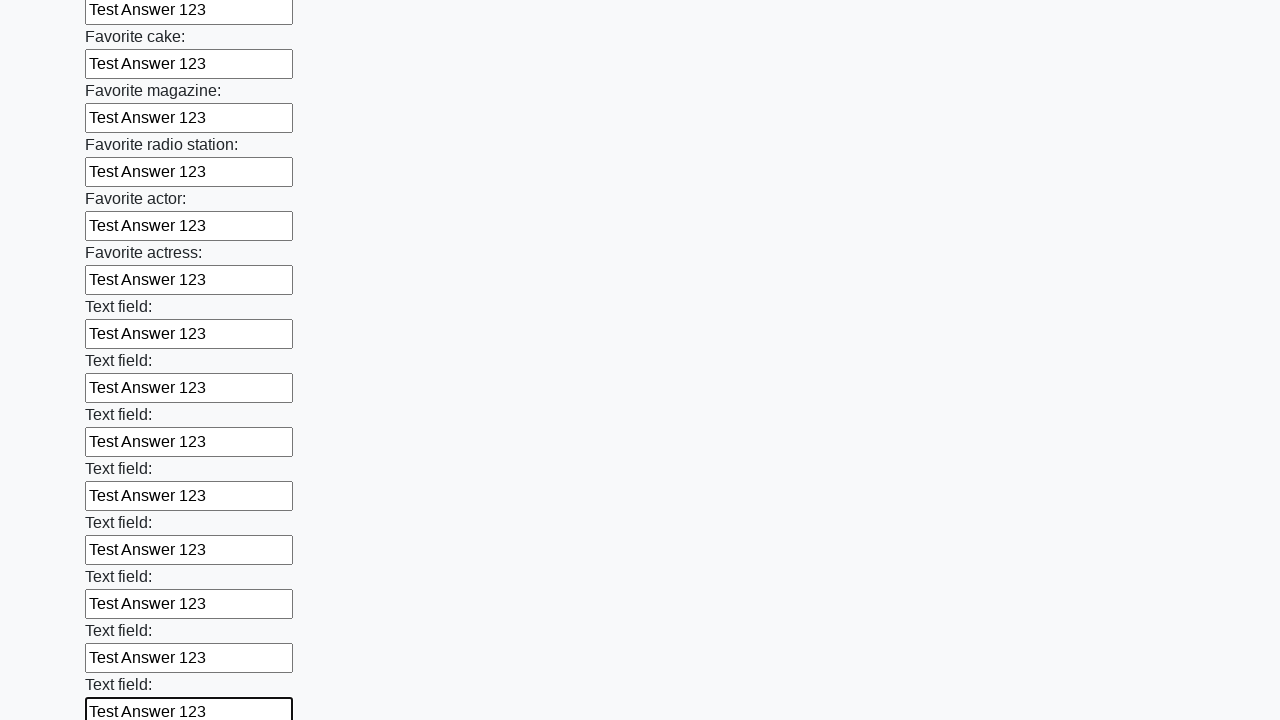

Filled an input field with 'Test Answer 123' on input >> nth=34
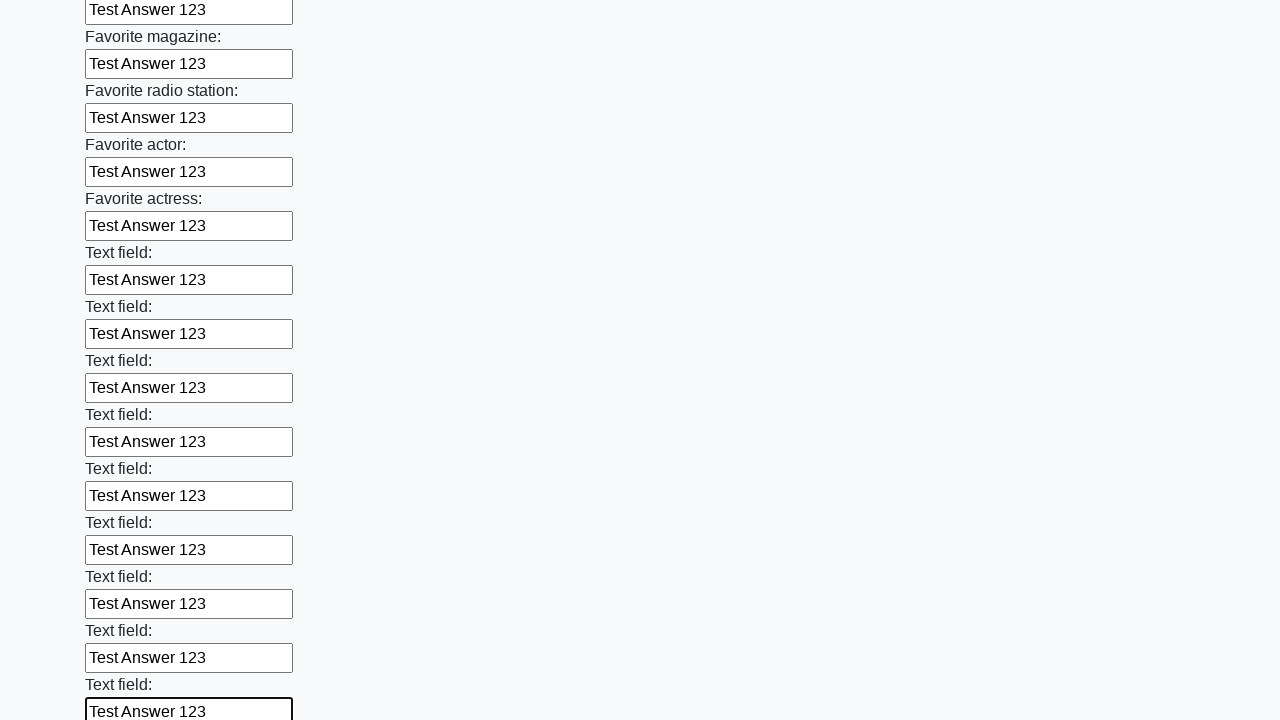

Filled an input field with 'Test Answer 123' on input >> nth=35
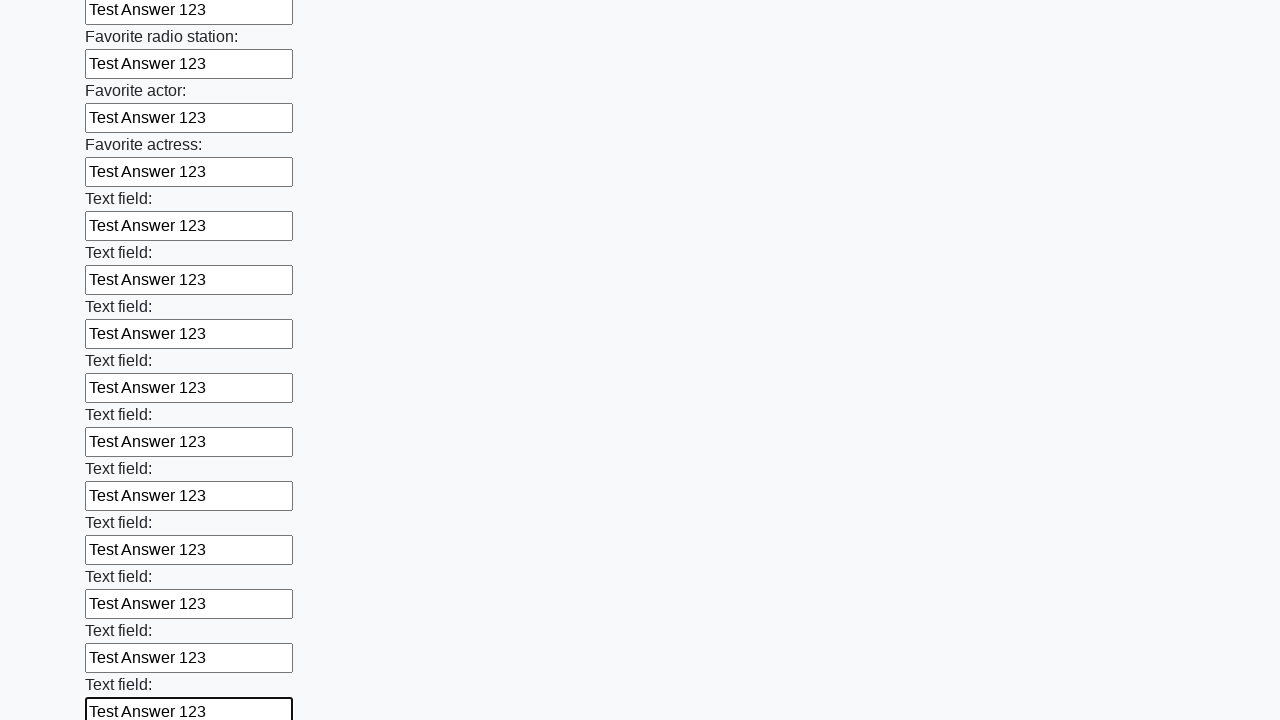

Filled an input field with 'Test Answer 123' on input >> nth=36
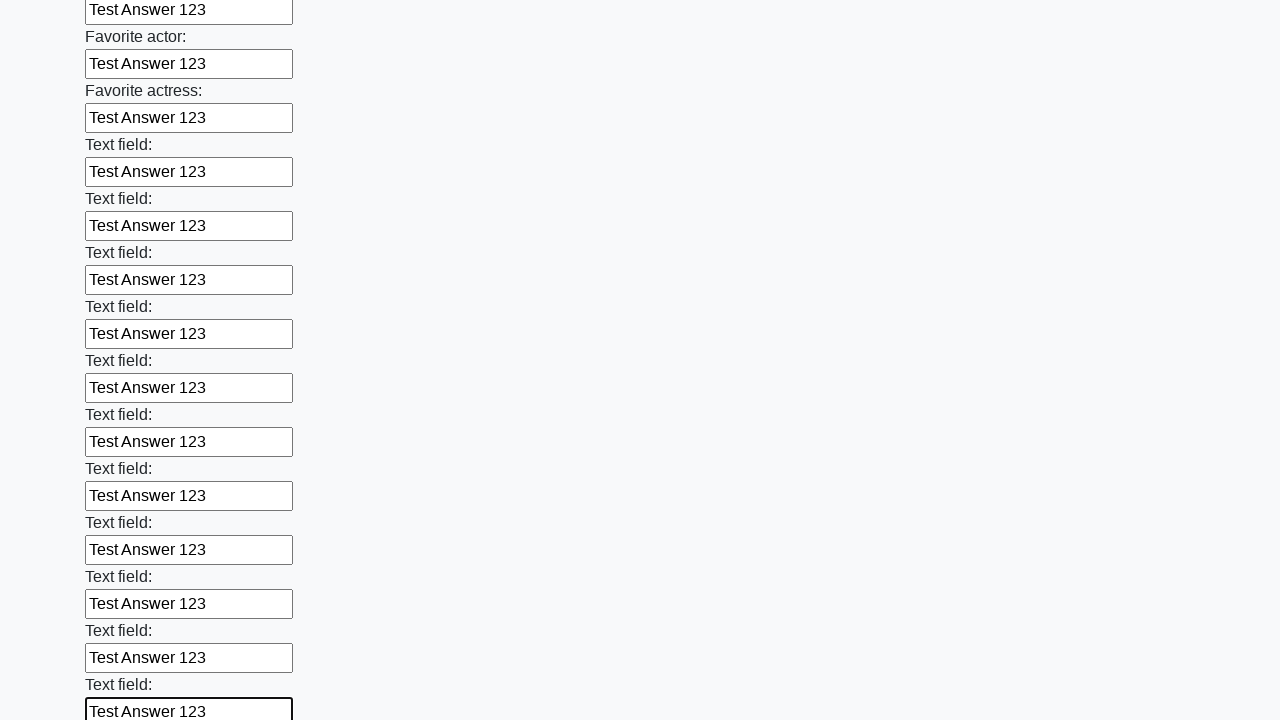

Filled an input field with 'Test Answer 123' on input >> nth=37
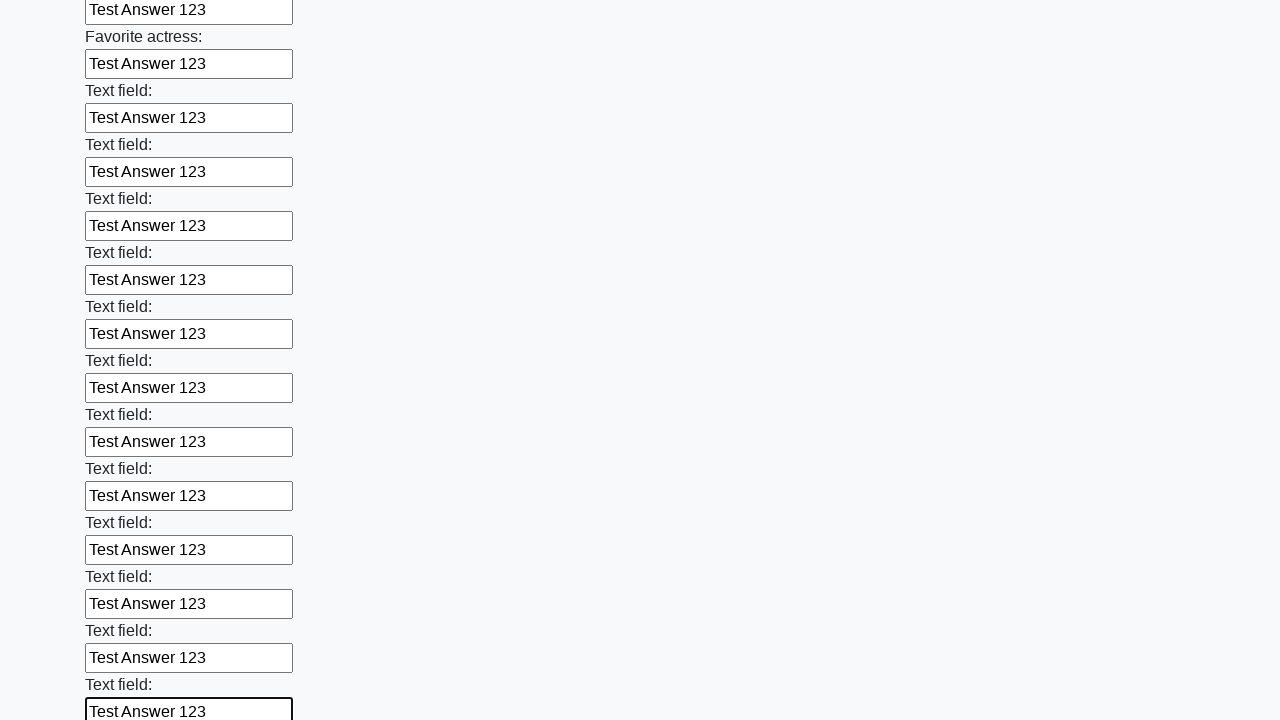

Filled an input field with 'Test Answer 123' on input >> nth=38
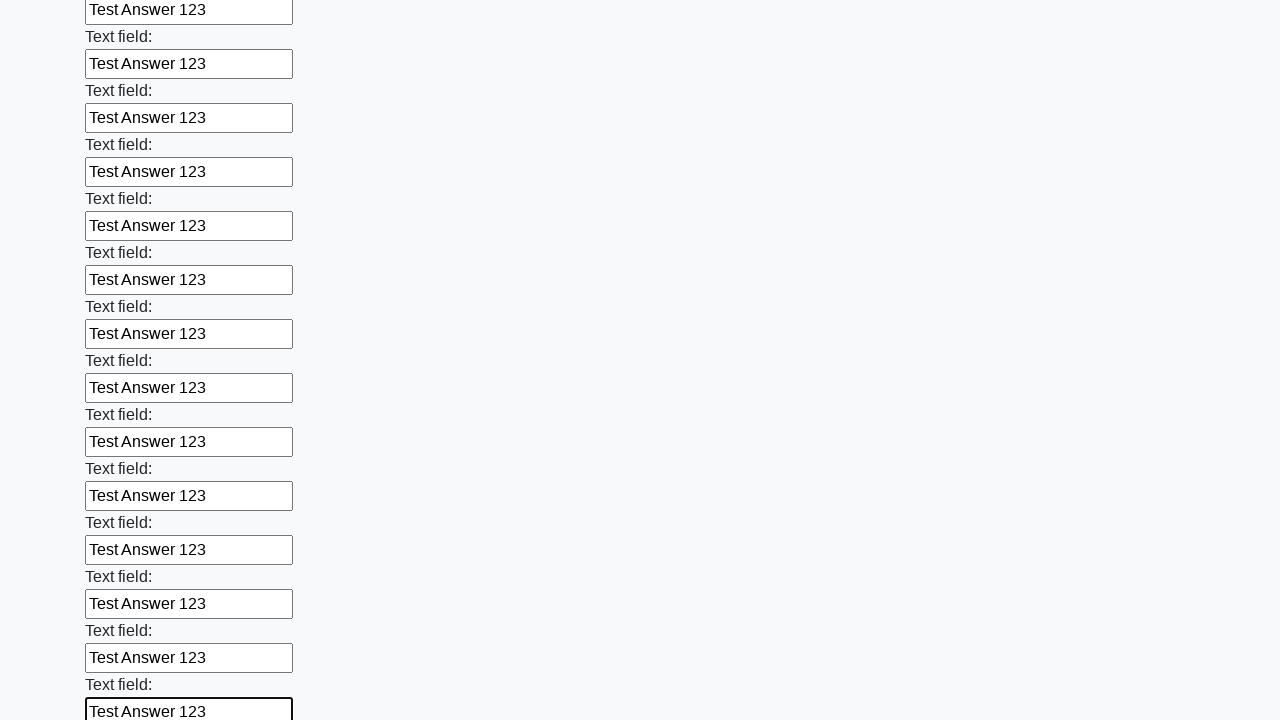

Filled an input field with 'Test Answer 123' on input >> nth=39
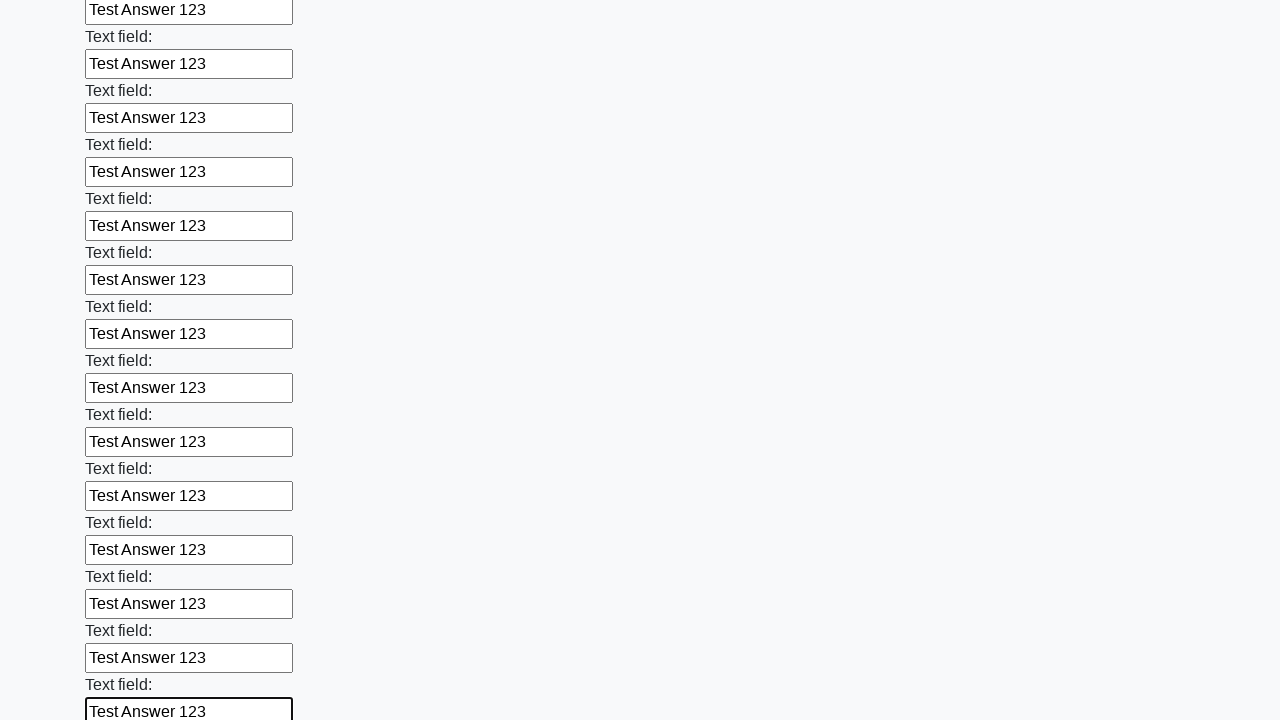

Filled an input field with 'Test Answer 123' on input >> nth=40
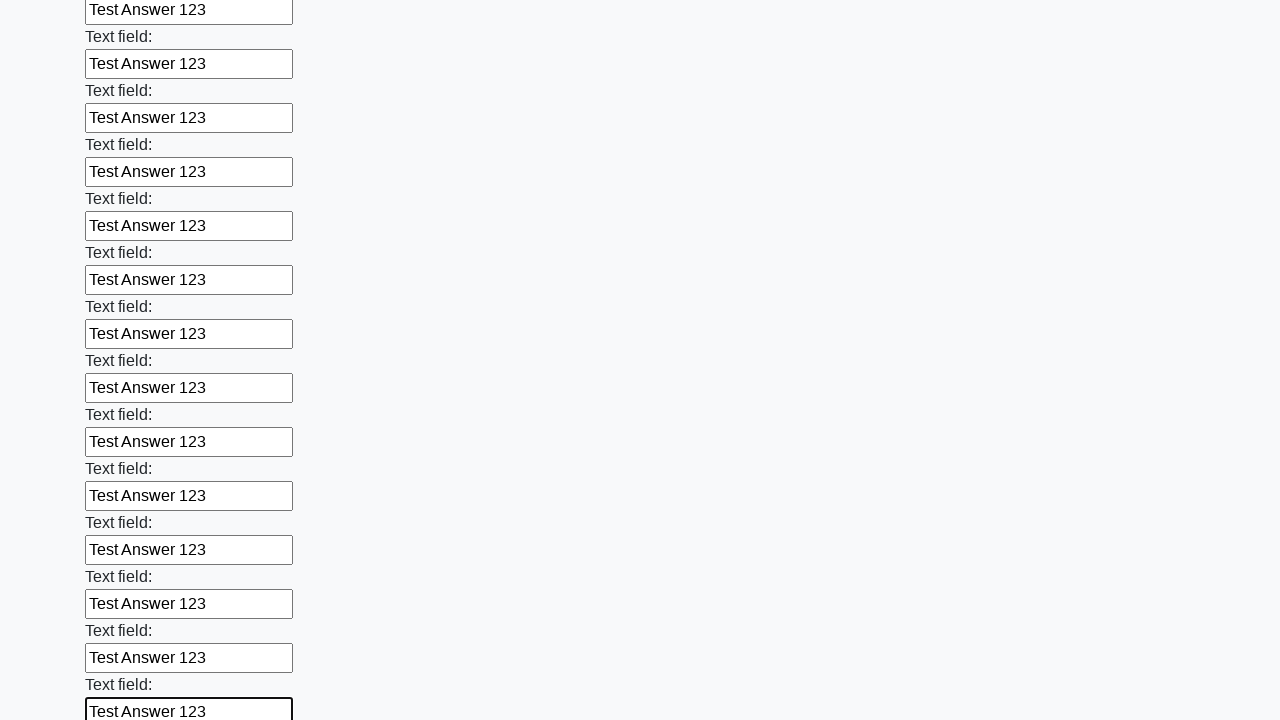

Filled an input field with 'Test Answer 123' on input >> nth=41
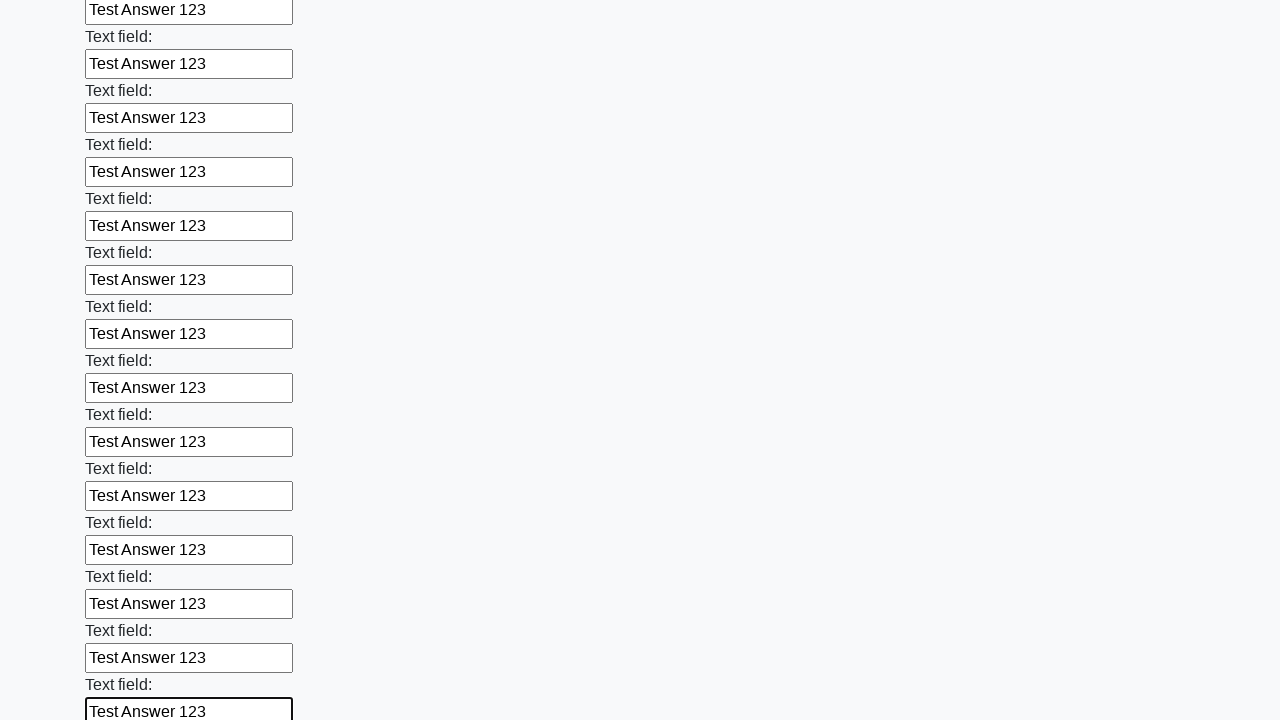

Filled an input field with 'Test Answer 123' on input >> nth=42
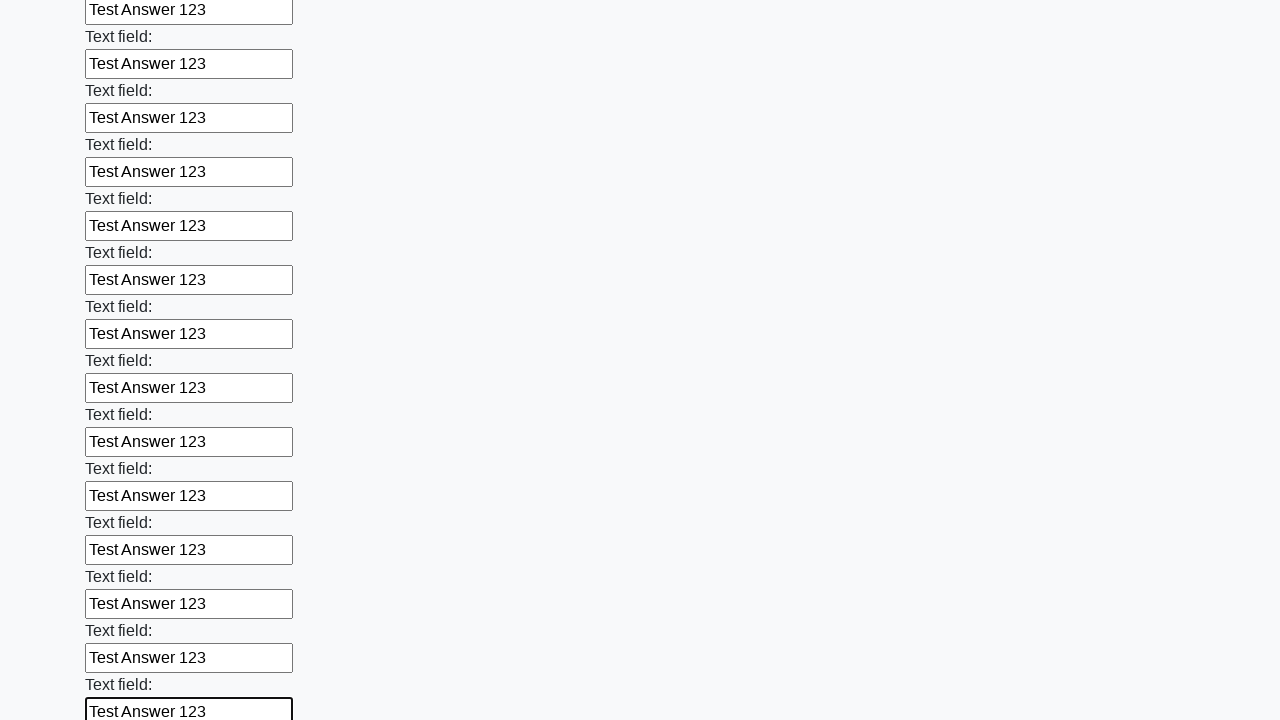

Filled an input field with 'Test Answer 123' on input >> nth=43
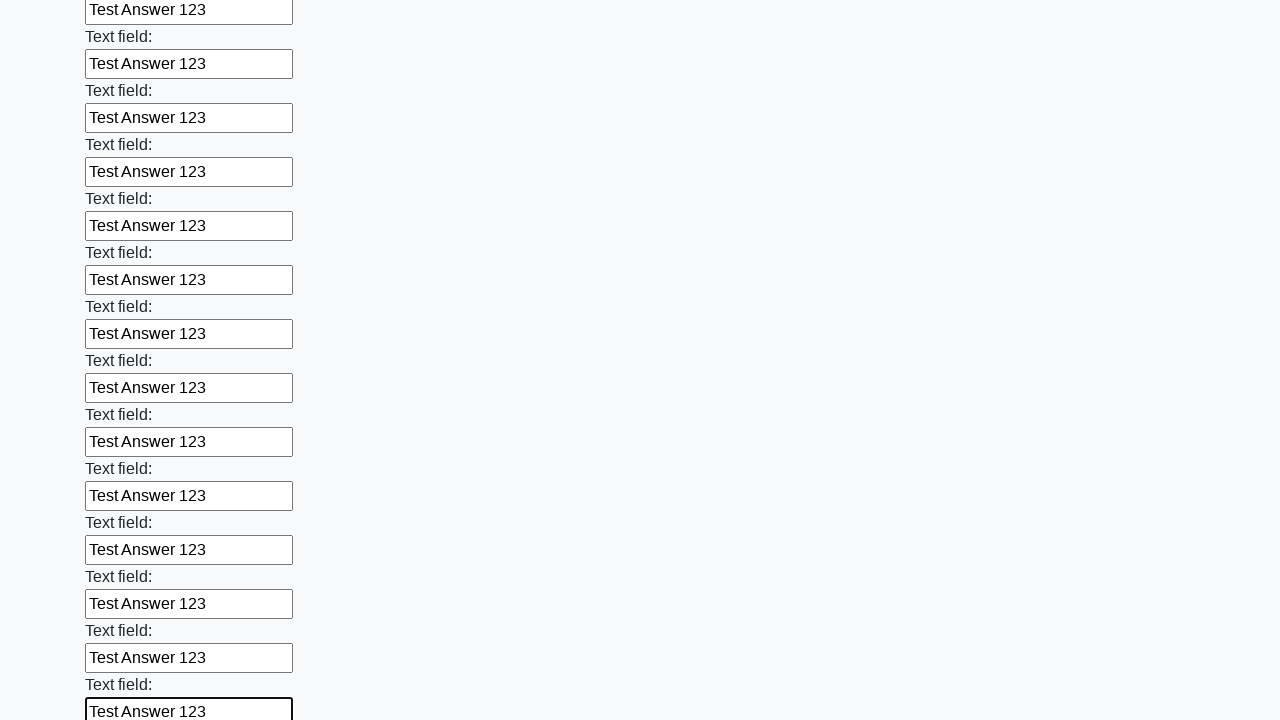

Filled an input field with 'Test Answer 123' on input >> nth=44
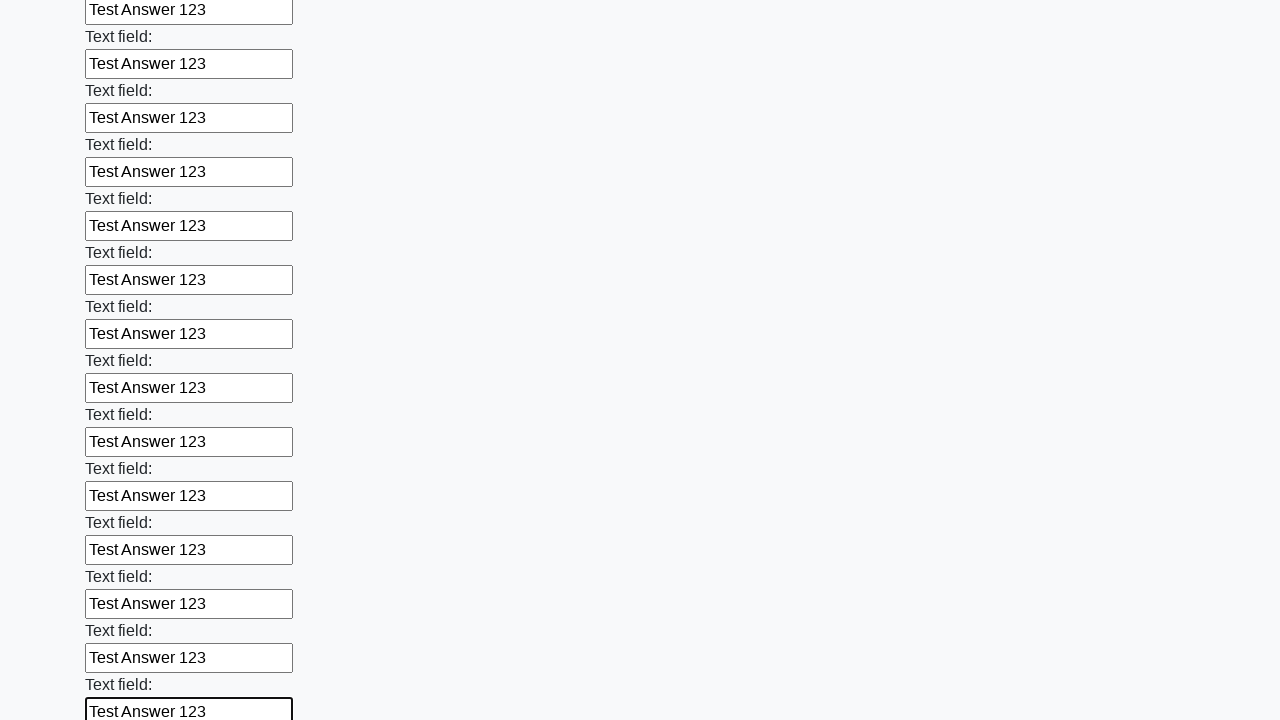

Filled an input field with 'Test Answer 123' on input >> nth=45
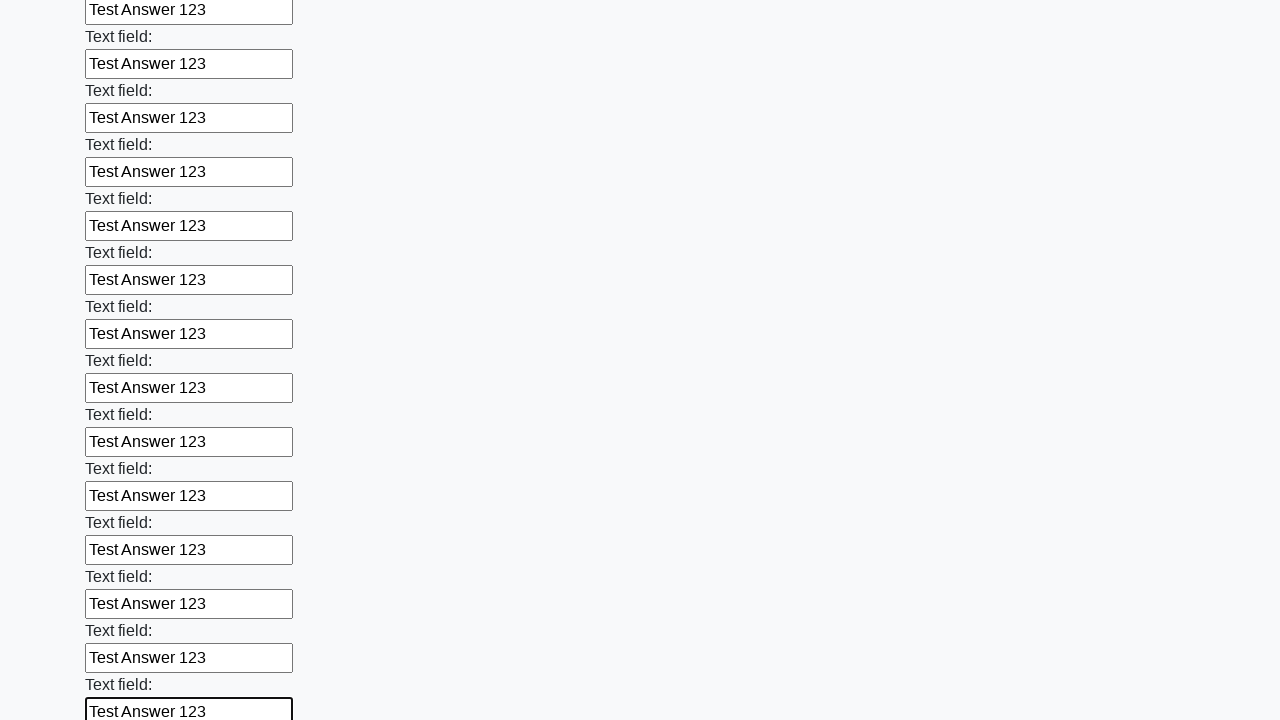

Filled an input field with 'Test Answer 123' on input >> nth=46
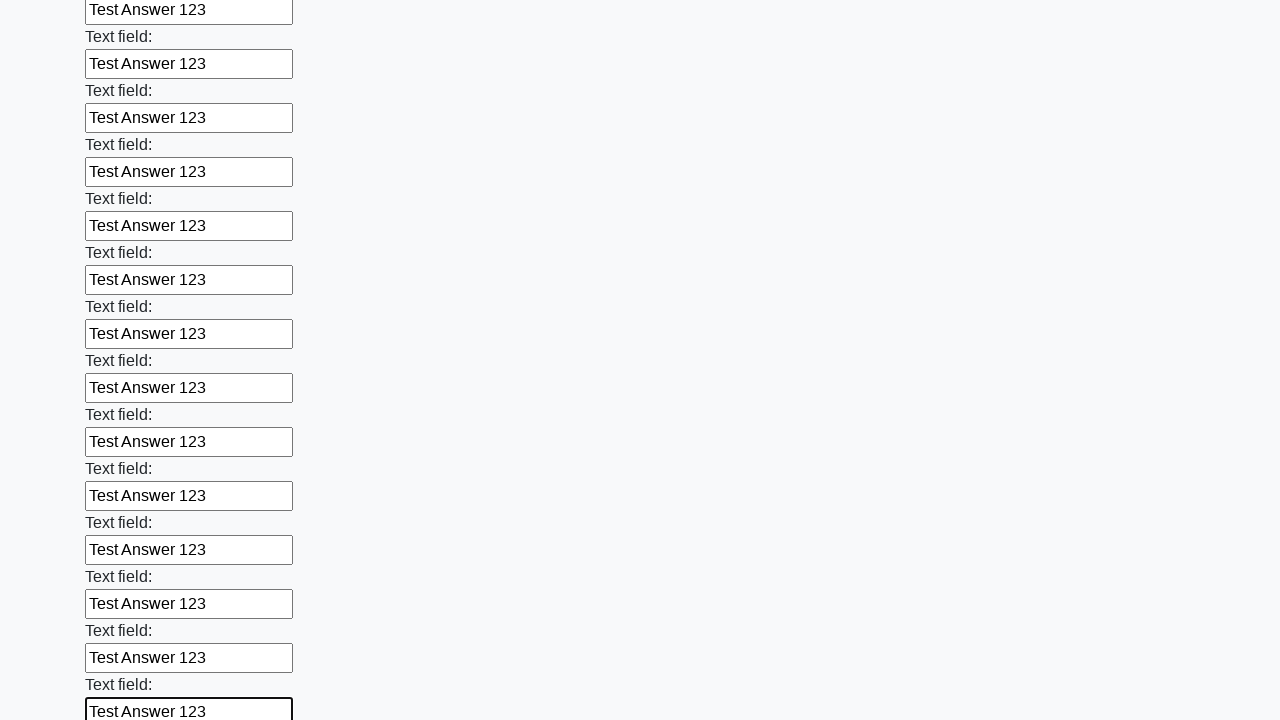

Filled an input field with 'Test Answer 123' on input >> nth=47
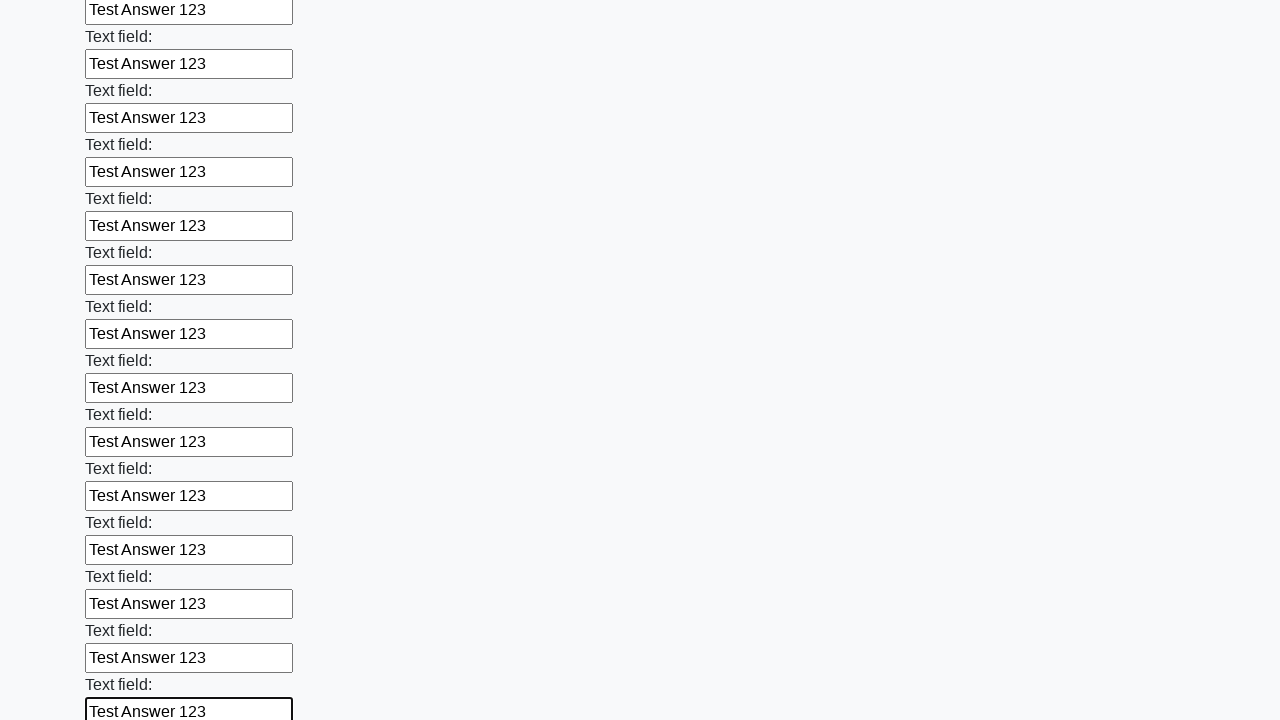

Filled an input field with 'Test Answer 123' on input >> nth=48
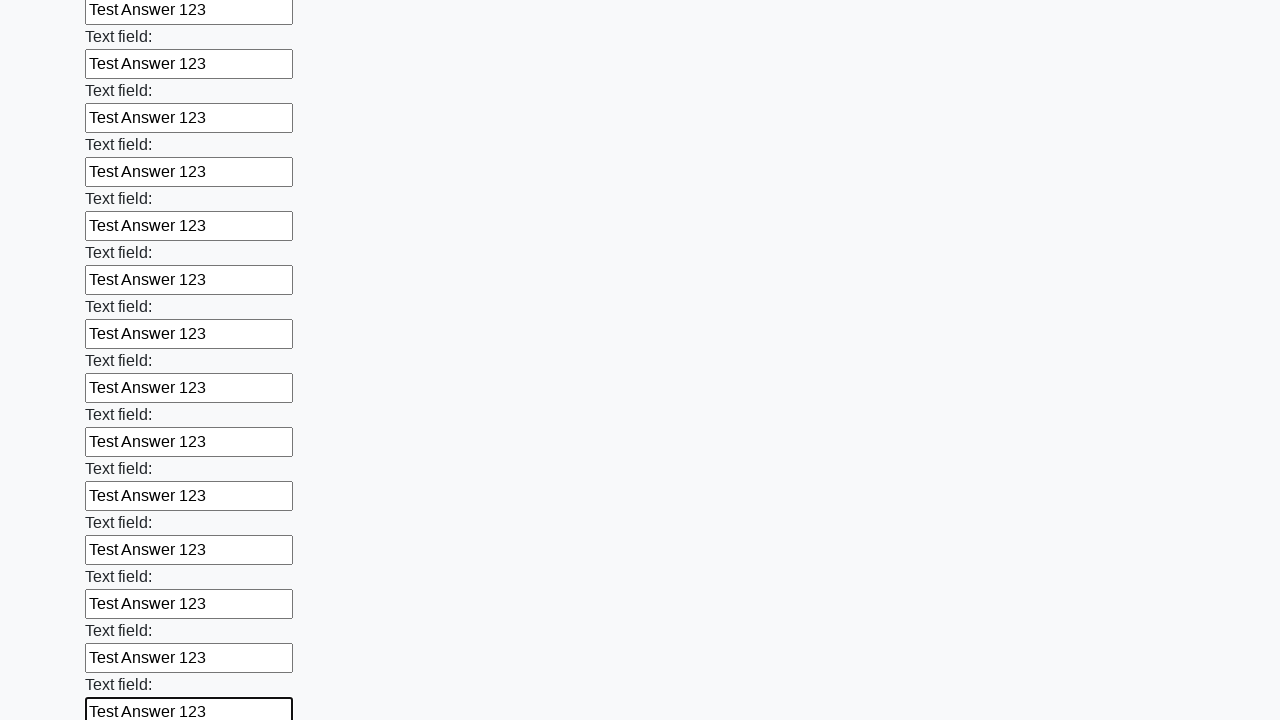

Filled an input field with 'Test Answer 123' on input >> nth=49
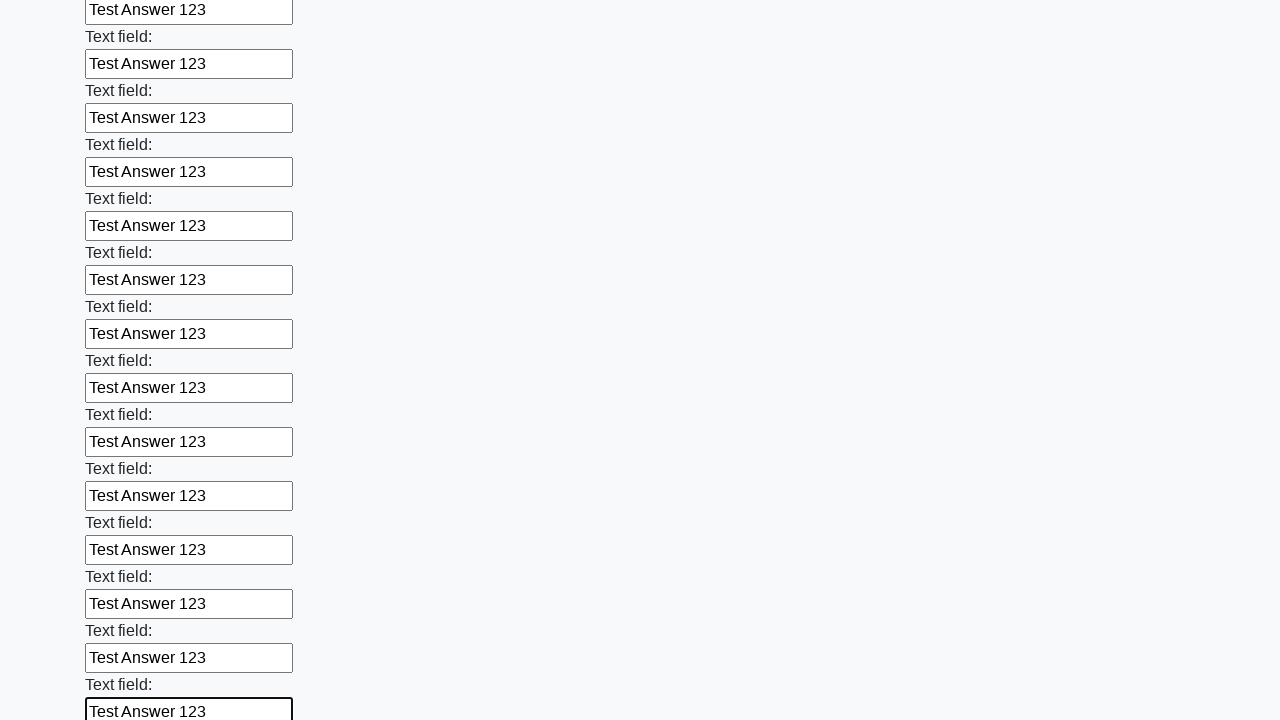

Filled an input field with 'Test Answer 123' on input >> nth=50
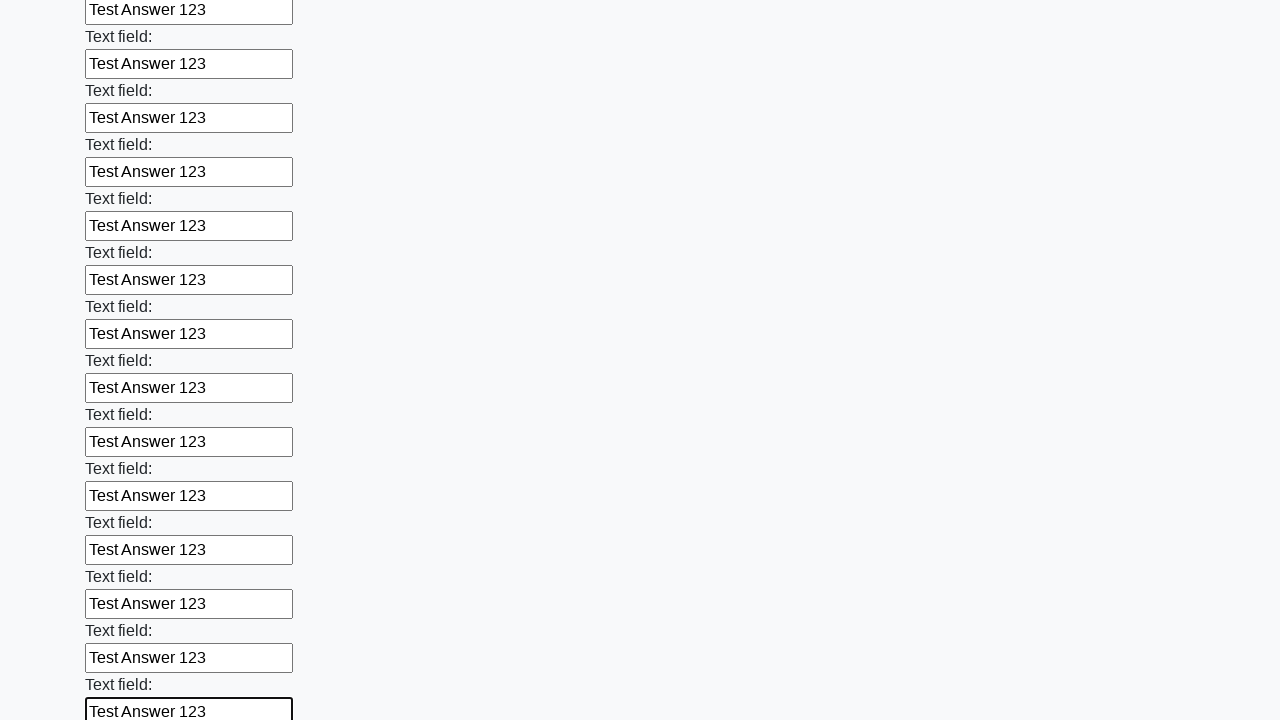

Filled an input field with 'Test Answer 123' on input >> nth=51
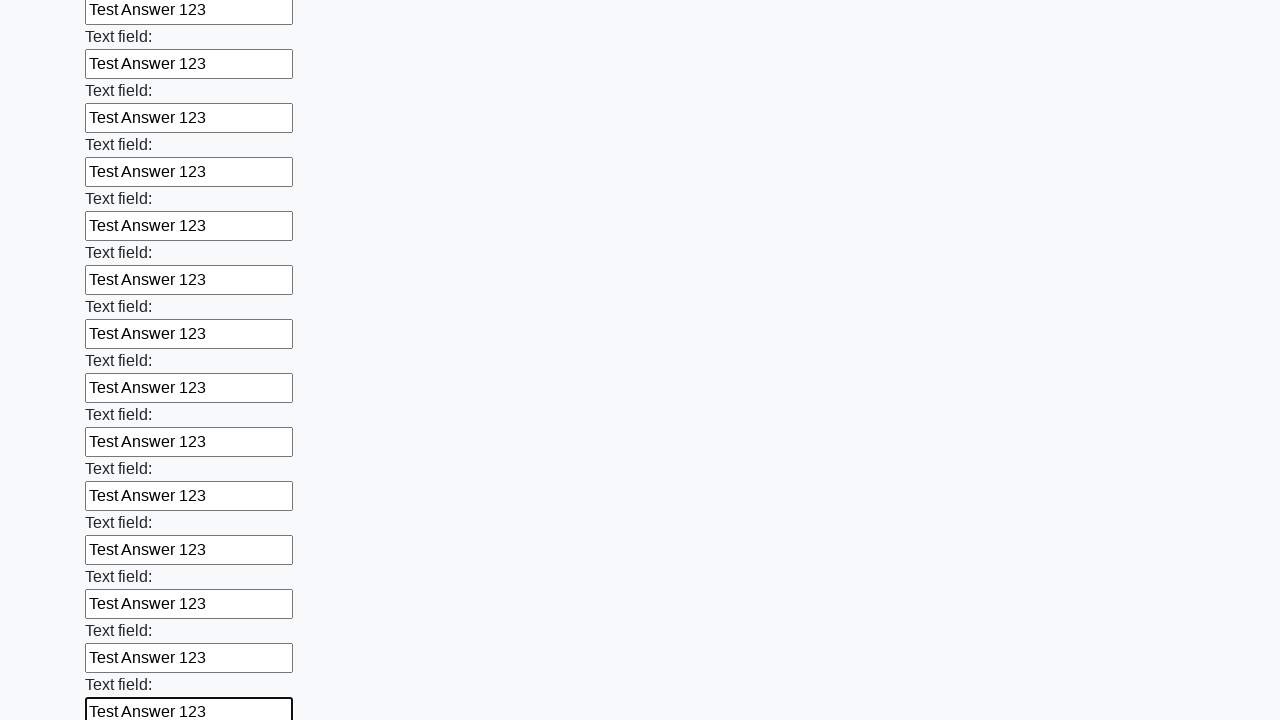

Filled an input field with 'Test Answer 123' on input >> nth=52
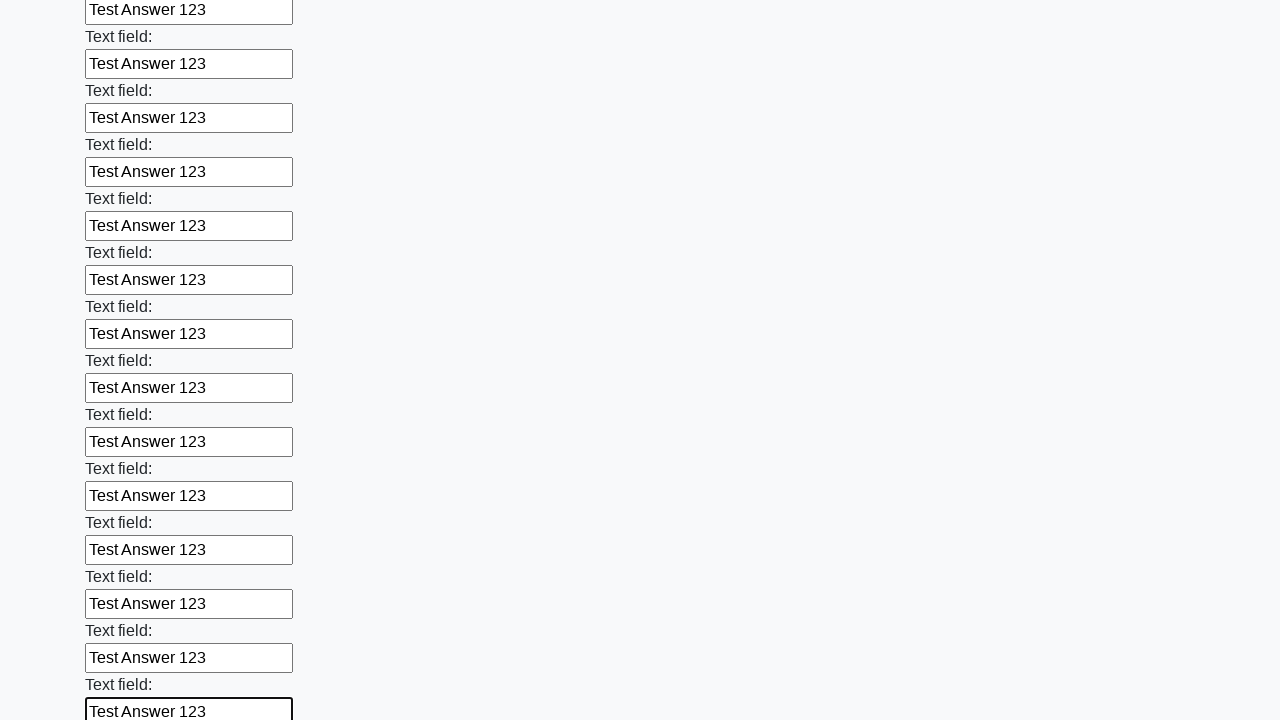

Filled an input field with 'Test Answer 123' on input >> nth=53
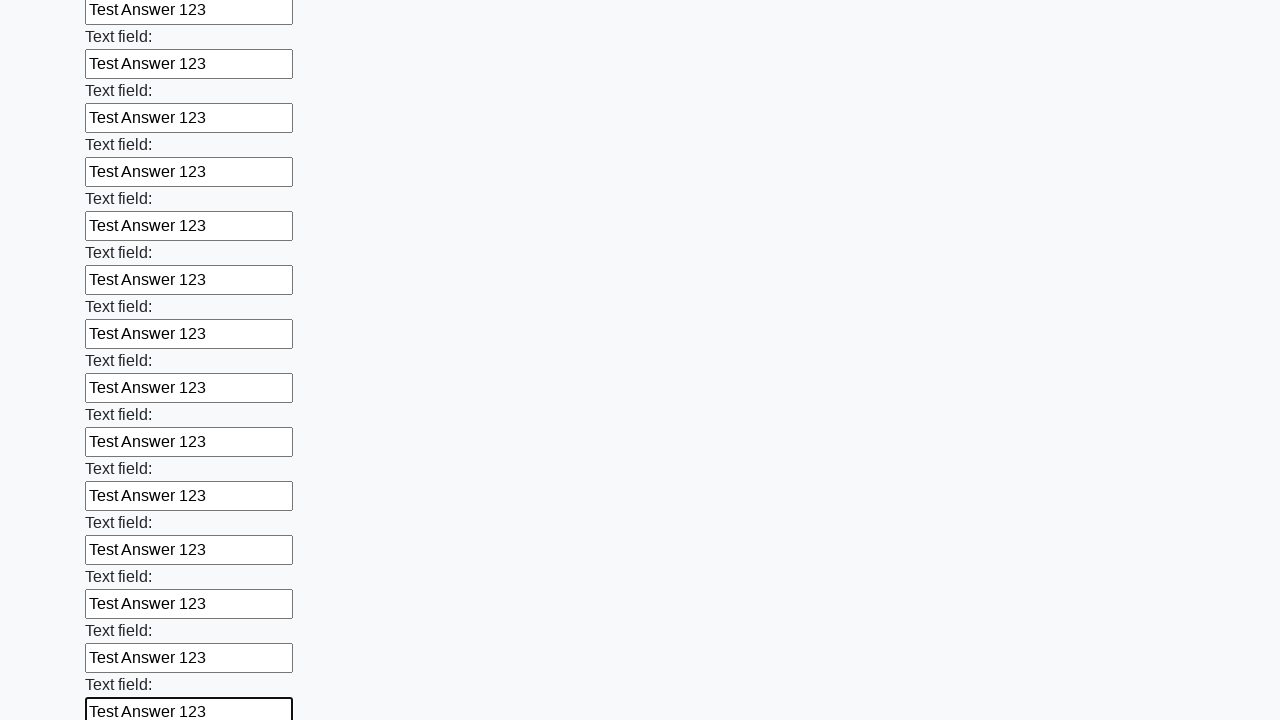

Filled an input field with 'Test Answer 123' on input >> nth=54
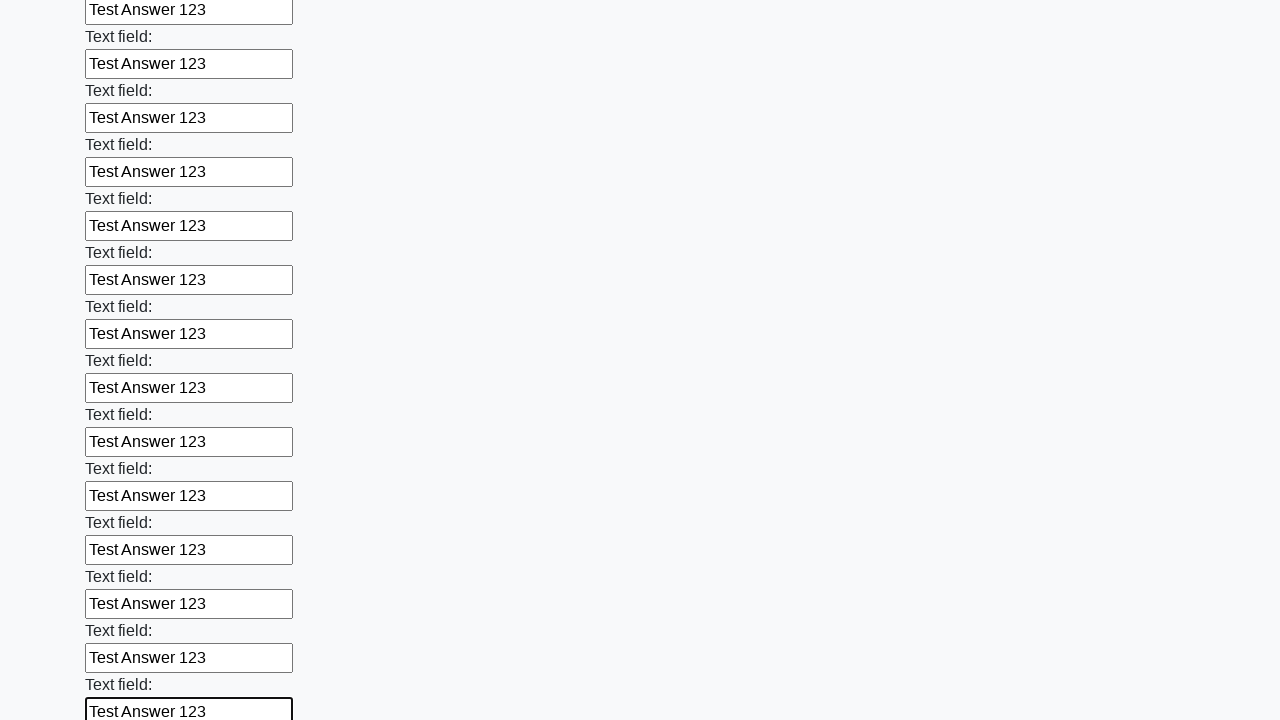

Filled an input field with 'Test Answer 123' on input >> nth=55
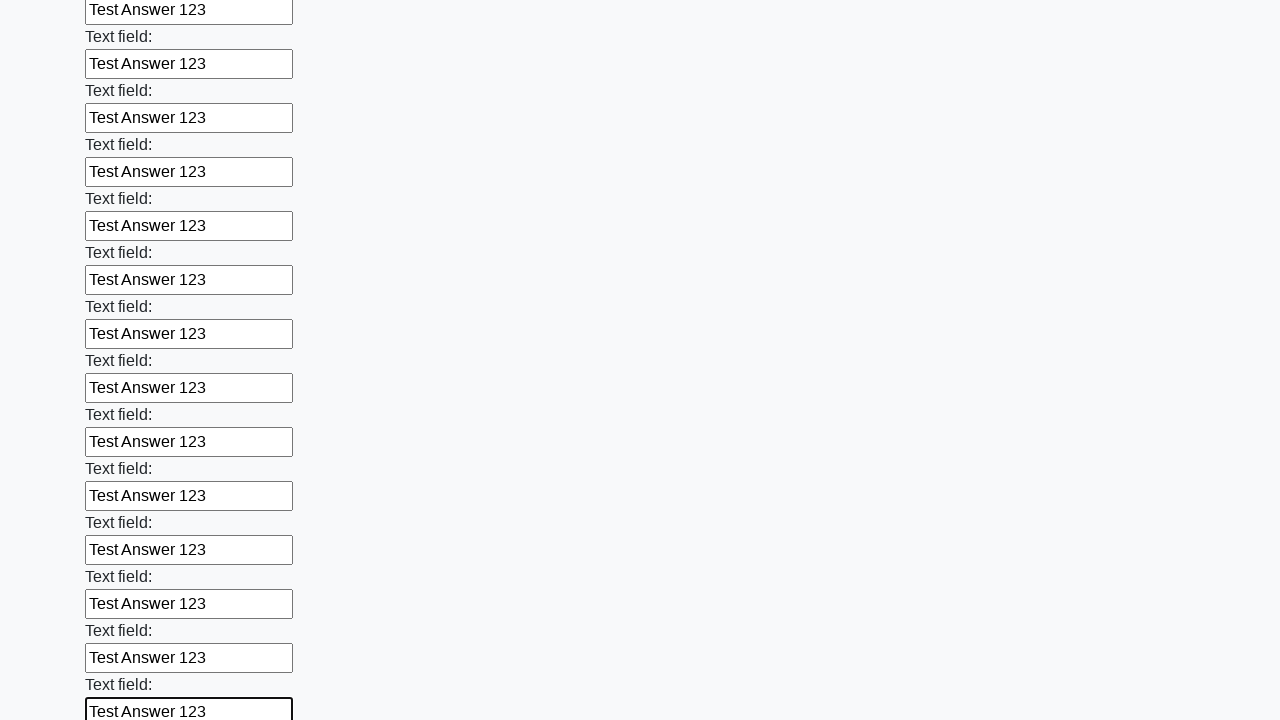

Filled an input field with 'Test Answer 123' on input >> nth=56
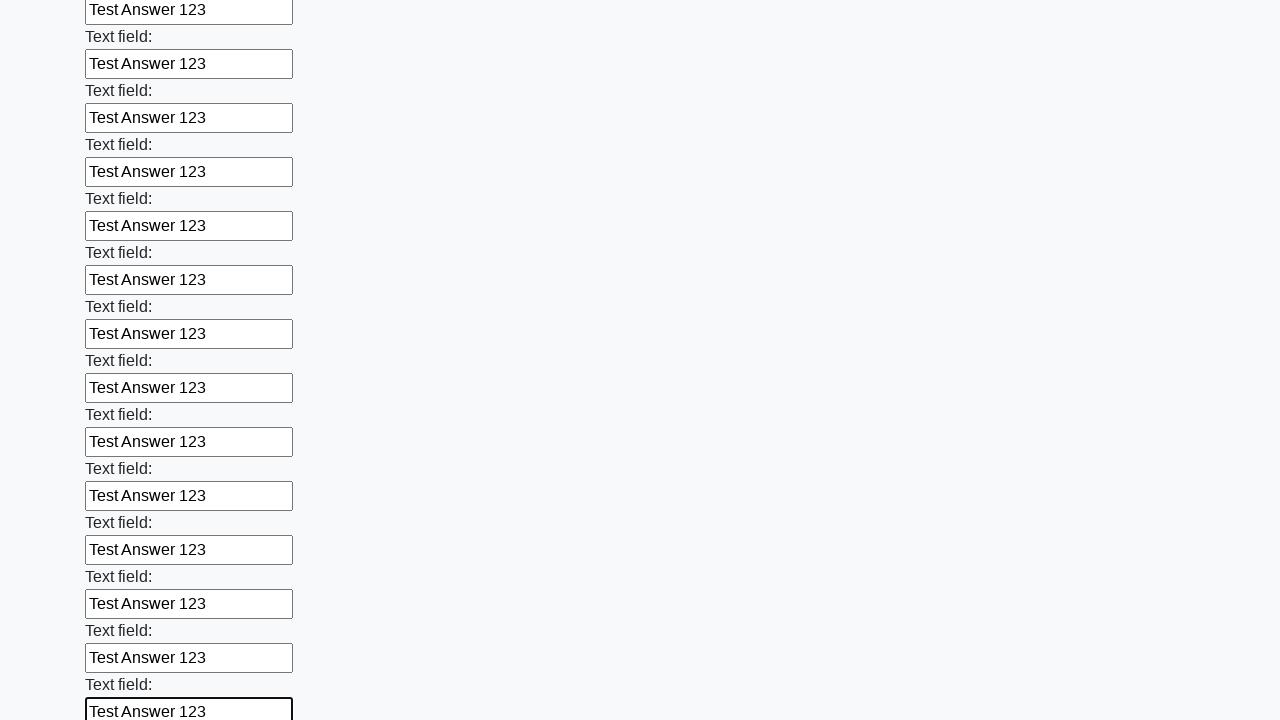

Filled an input field with 'Test Answer 123' on input >> nth=57
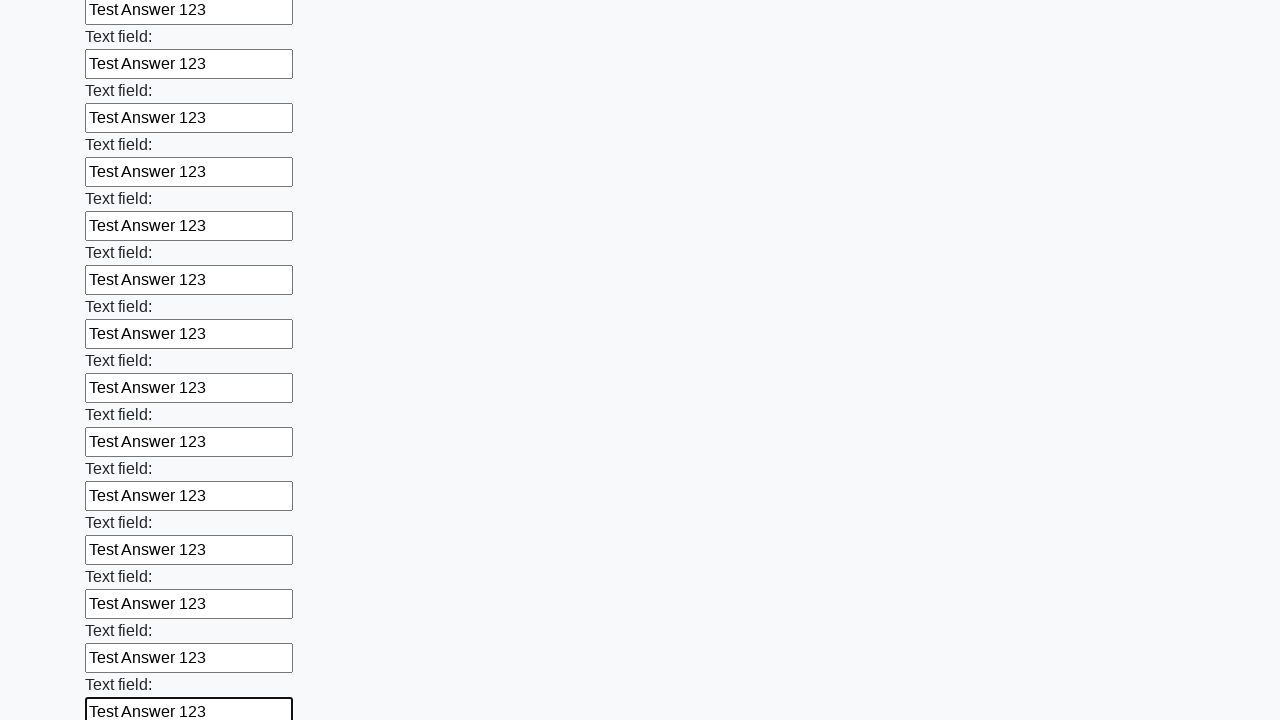

Filled an input field with 'Test Answer 123' on input >> nth=58
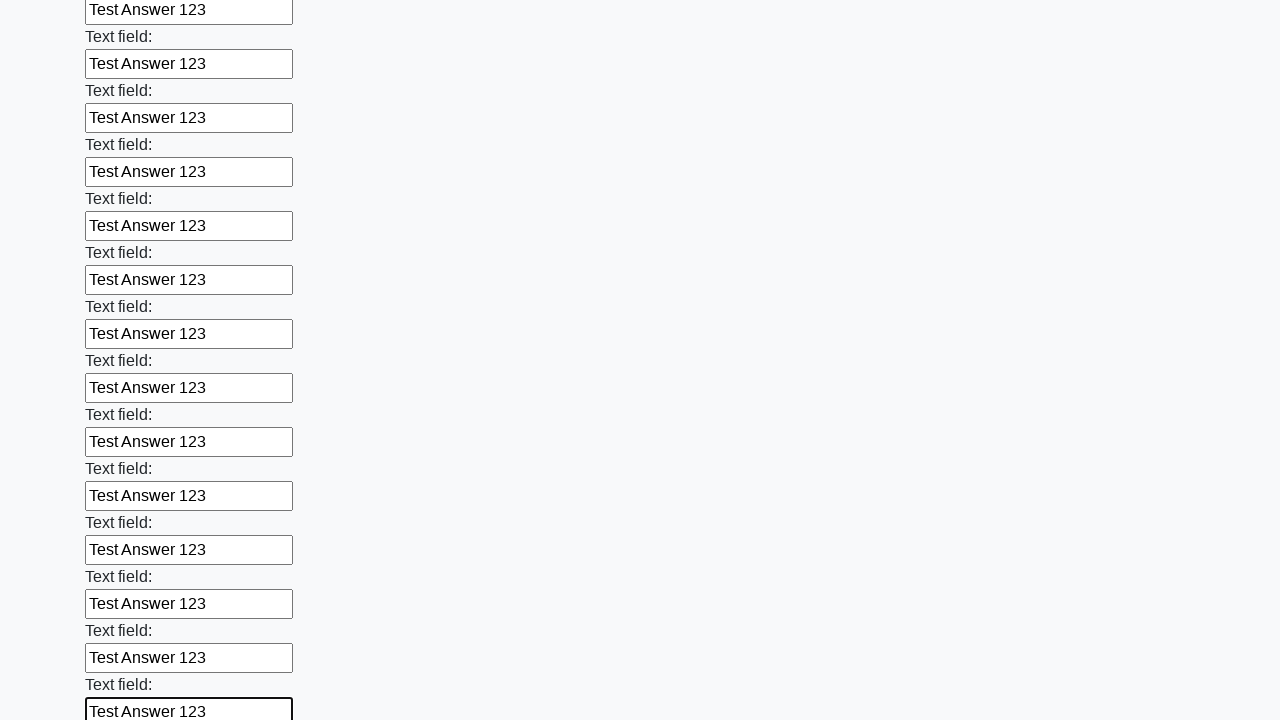

Filled an input field with 'Test Answer 123' on input >> nth=59
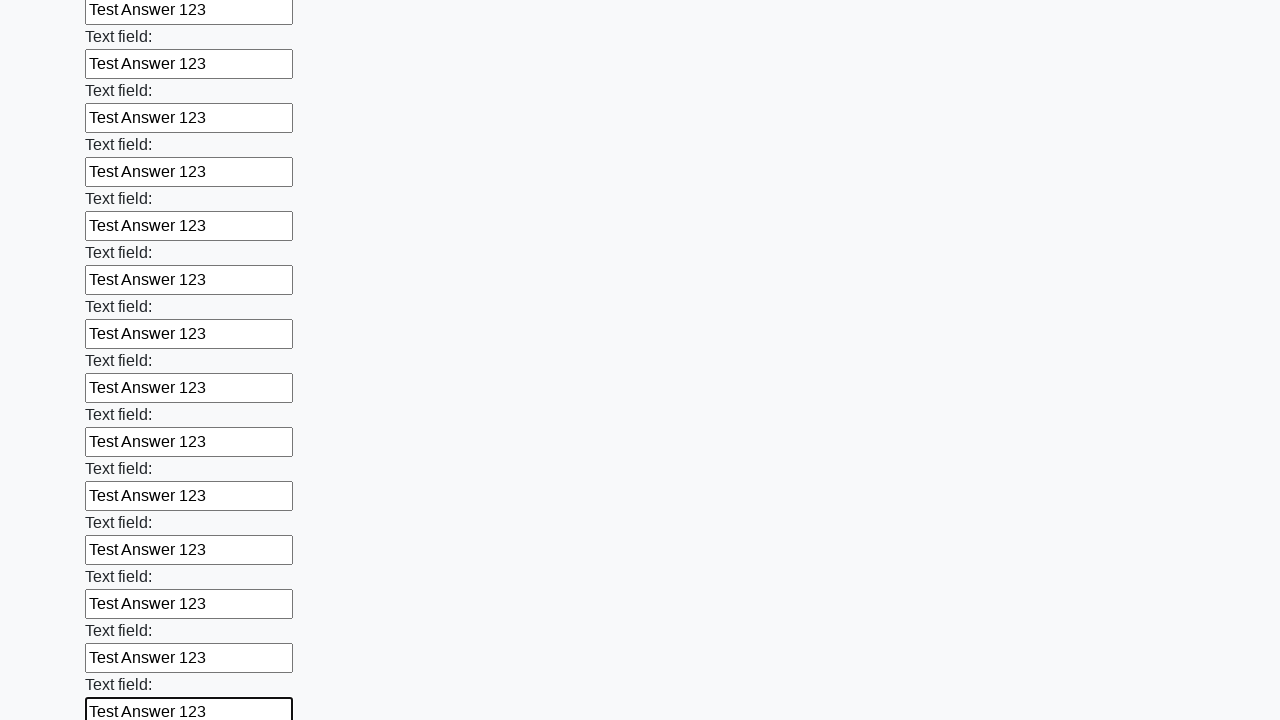

Filled an input field with 'Test Answer 123' on input >> nth=60
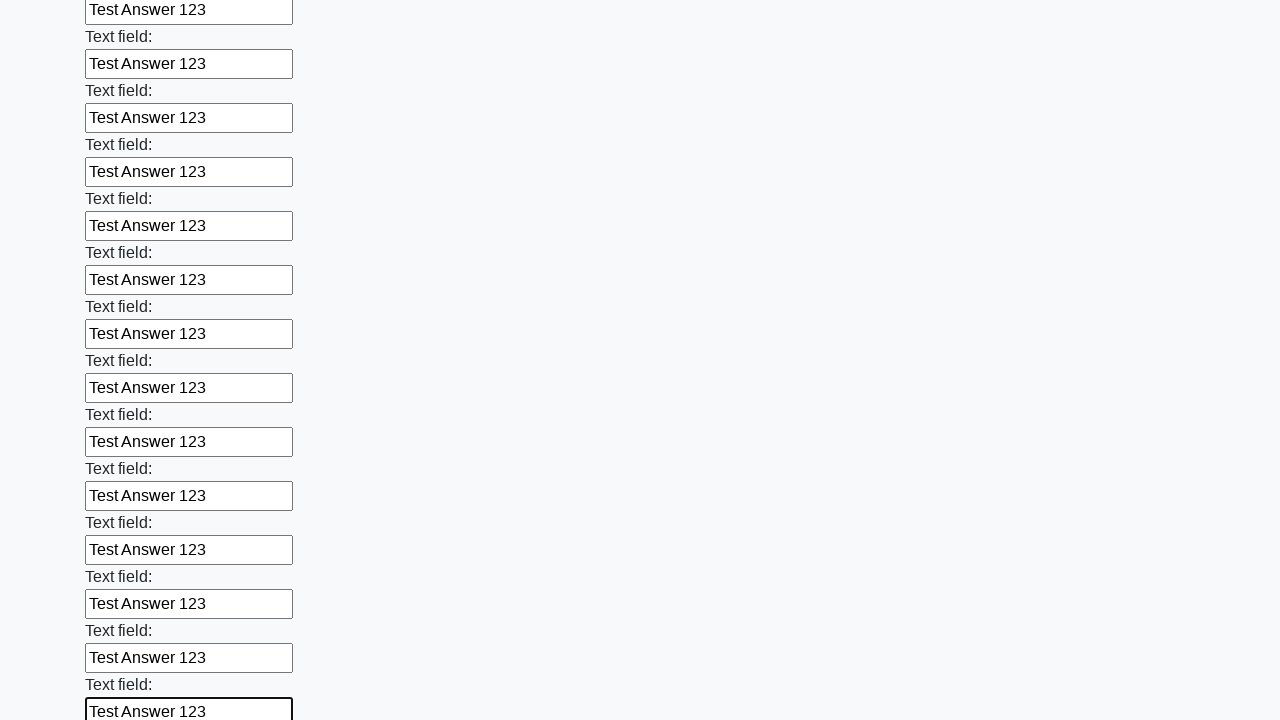

Filled an input field with 'Test Answer 123' on input >> nth=61
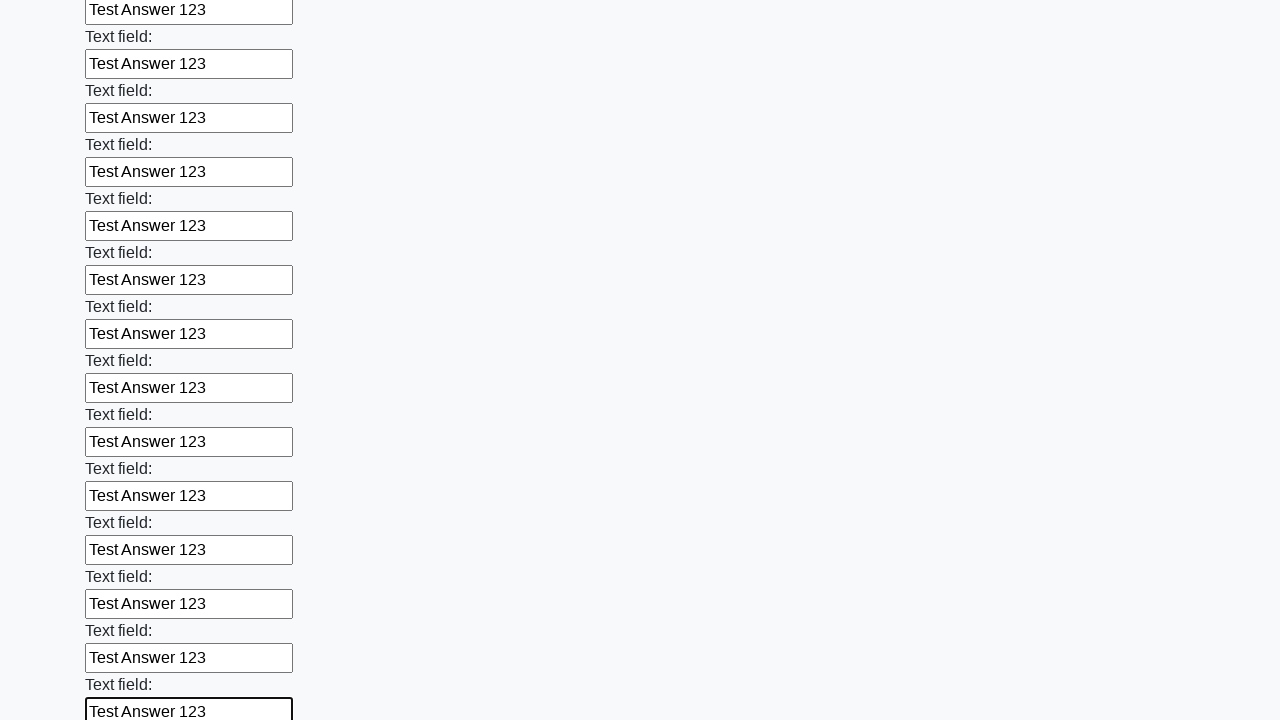

Filled an input field with 'Test Answer 123' on input >> nth=62
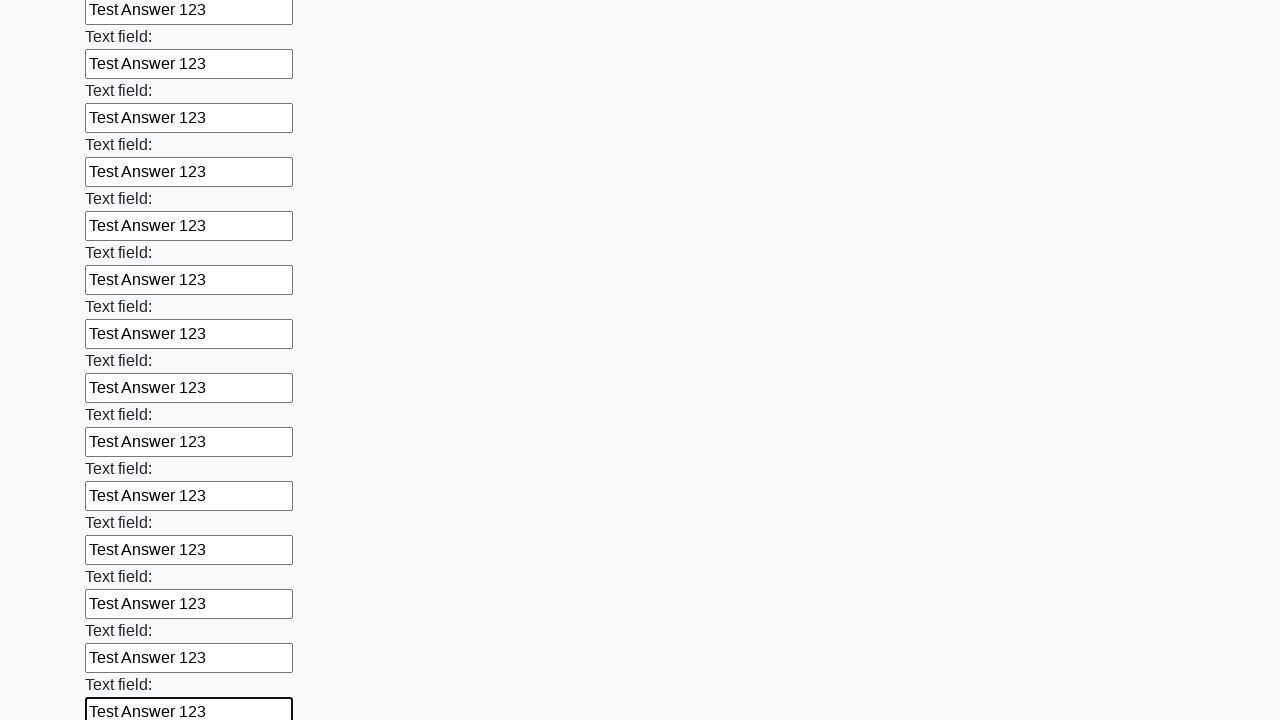

Filled an input field with 'Test Answer 123' on input >> nth=63
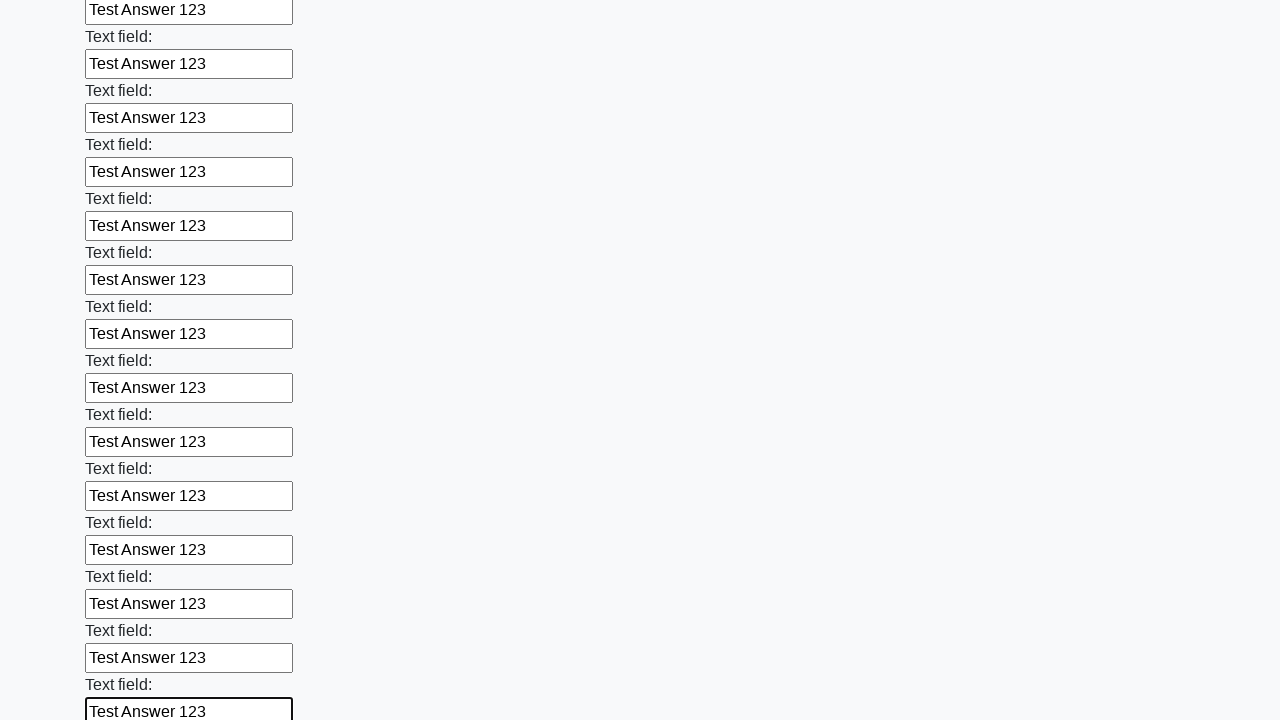

Filled an input field with 'Test Answer 123' on input >> nth=64
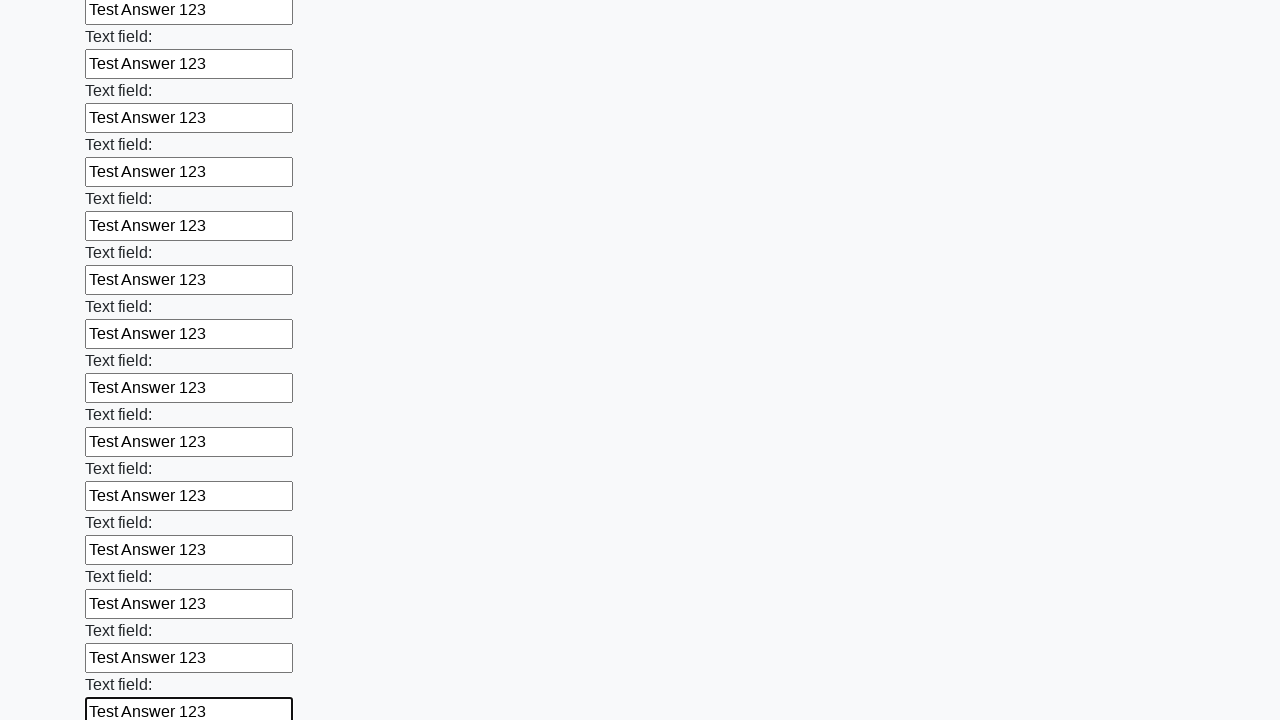

Filled an input field with 'Test Answer 123' on input >> nth=65
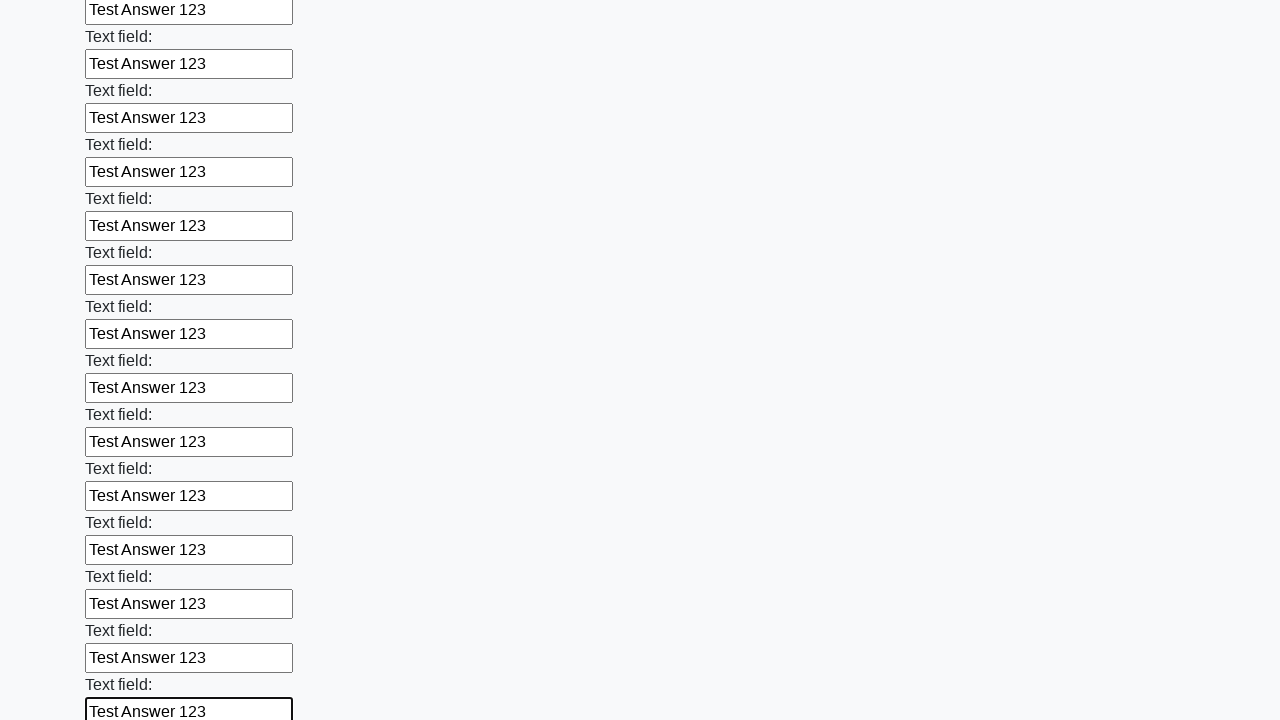

Filled an input field with 'Test Answer 123' on input >> nth=66
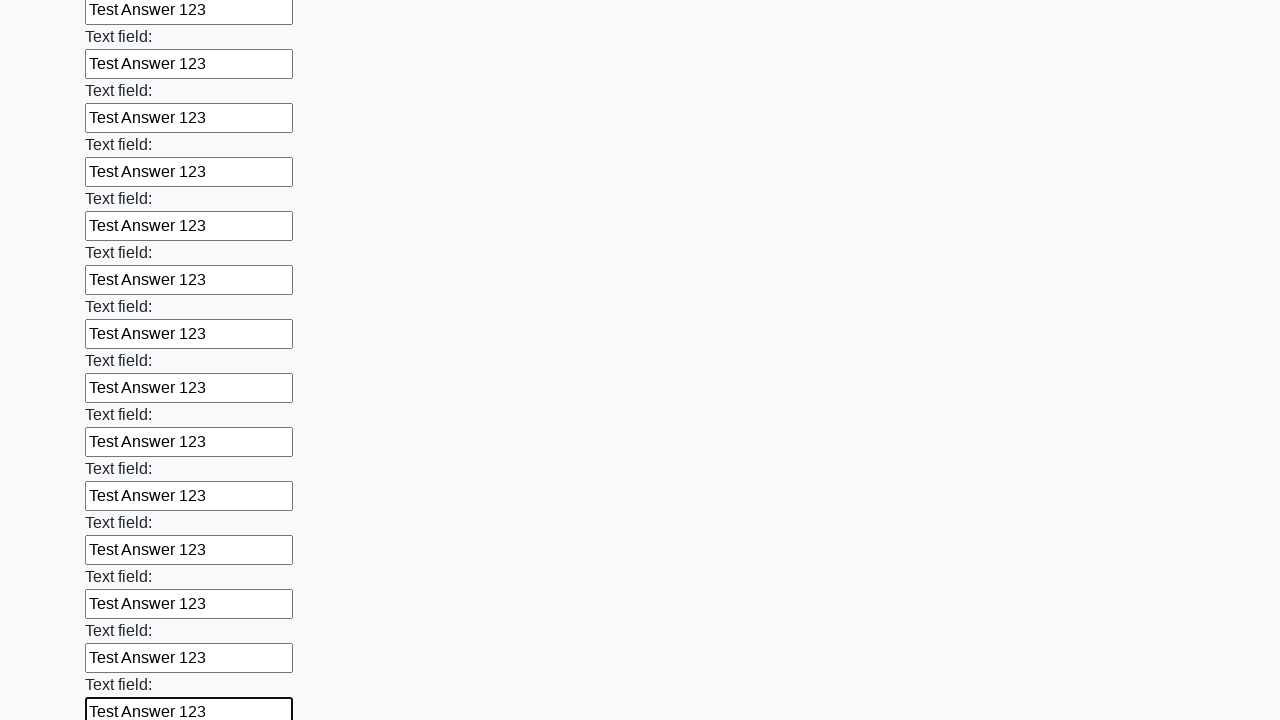

Filled an input field with 'Test Answer 123' on input >> nth=67
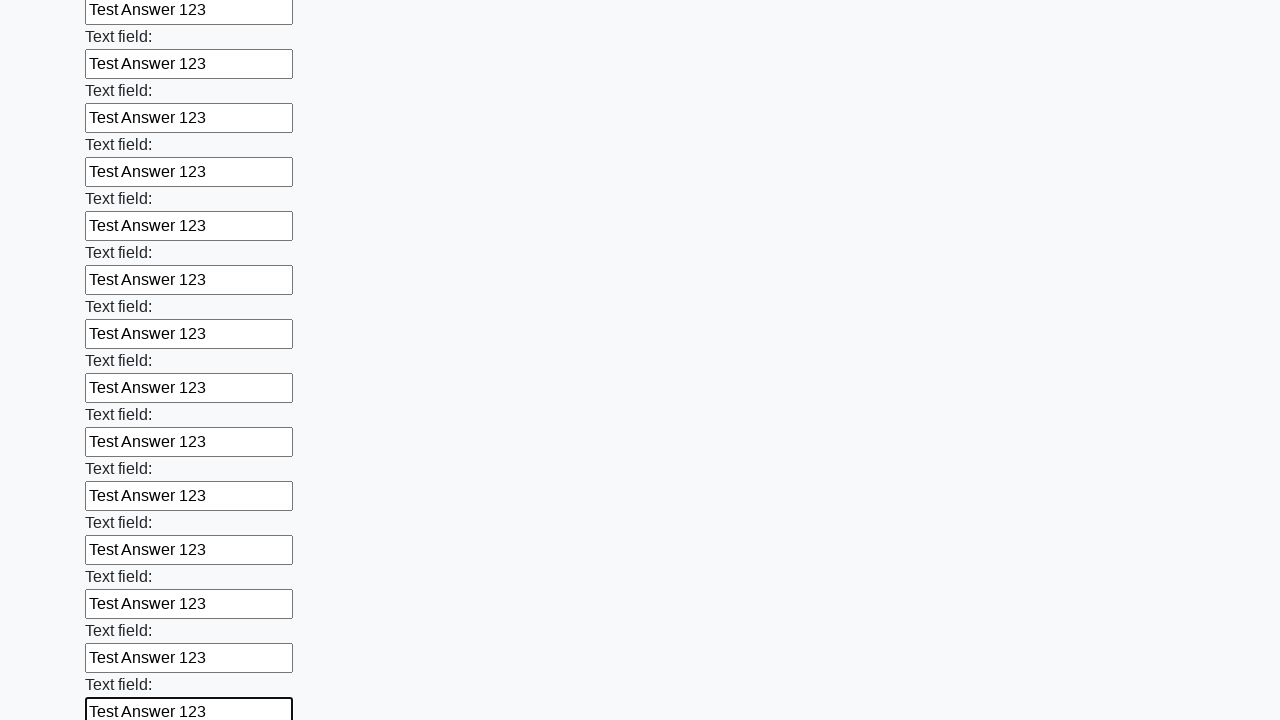

Filled an input field with 'Test Answer 123' on input >> nth=68
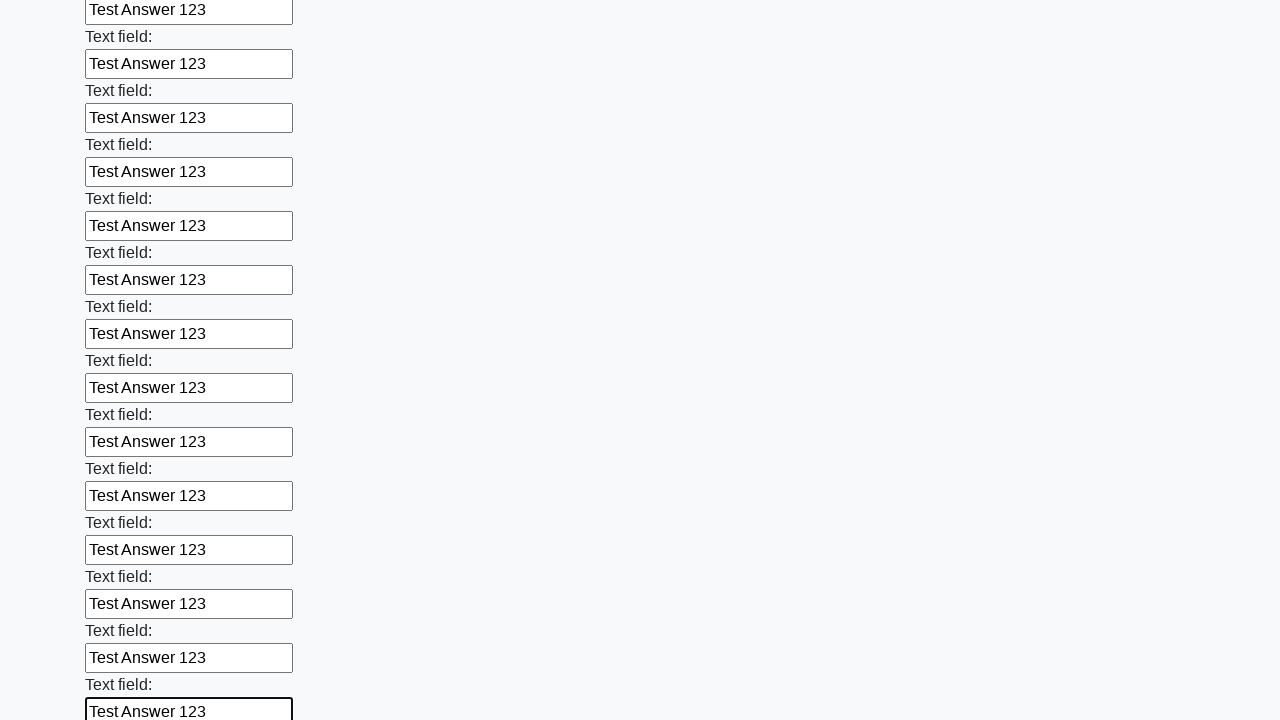

Filled an input field with 'Test Answer 123' on input >> nth=69
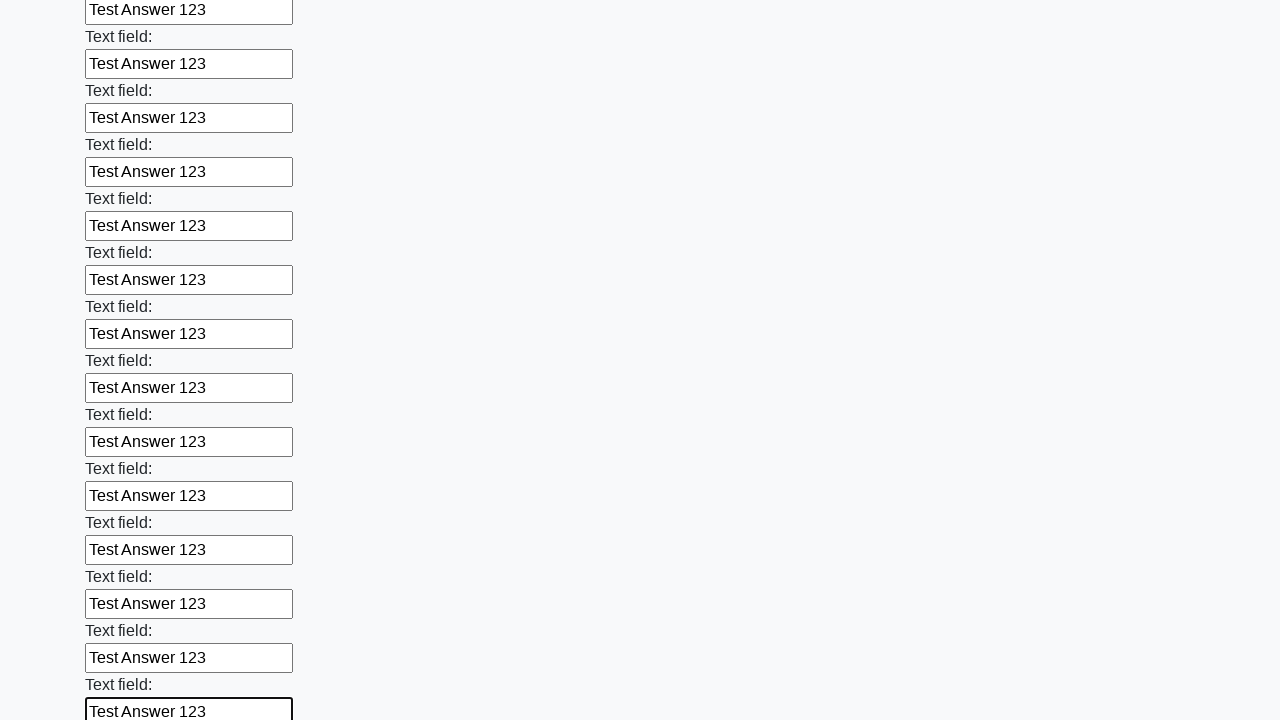

Filled an input field with 'Test Answer 123' on input >> nth=70
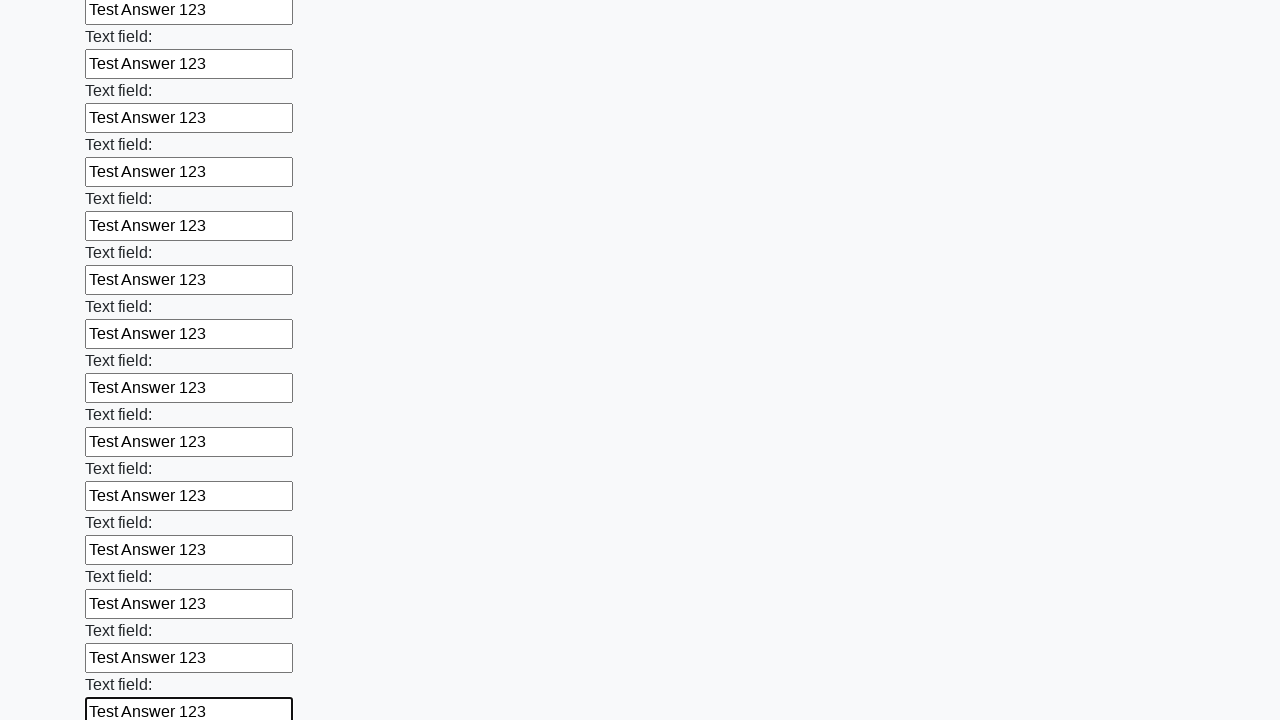

Filled an input field with 'Test Answer 123' on input >> nth=71
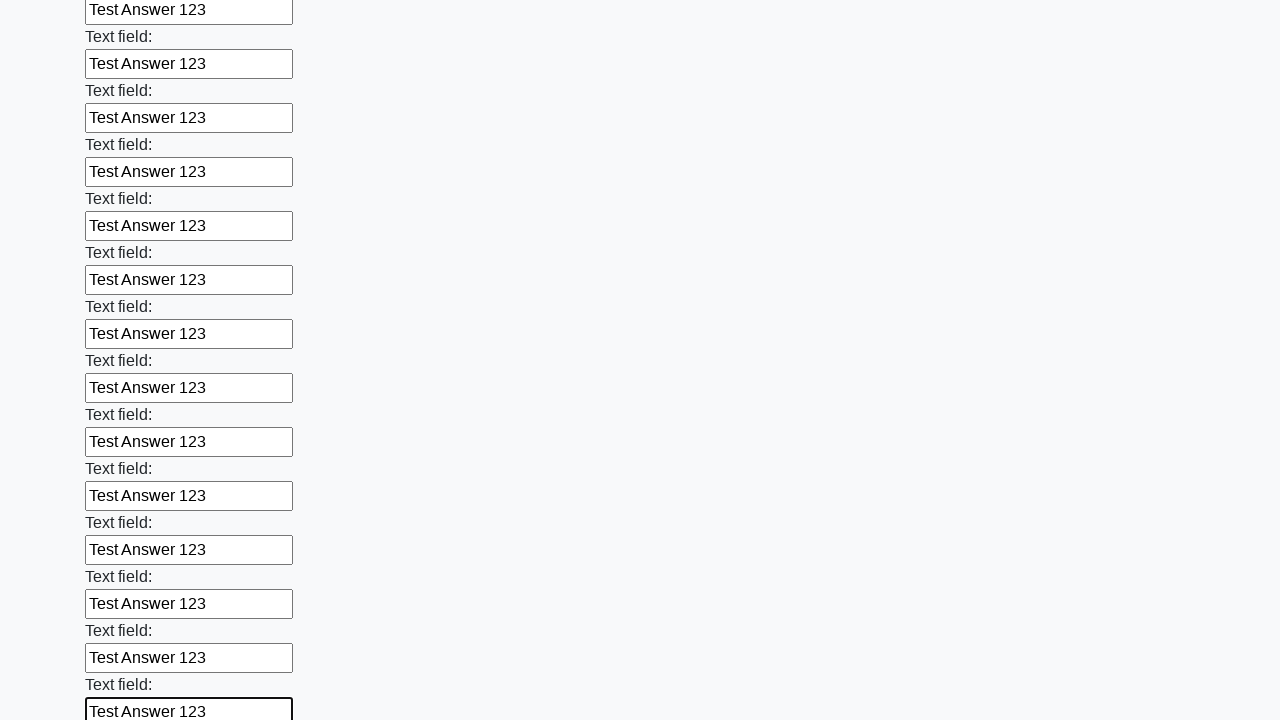

Filled an input field with 'Test Answer 123' on input >> nth=72
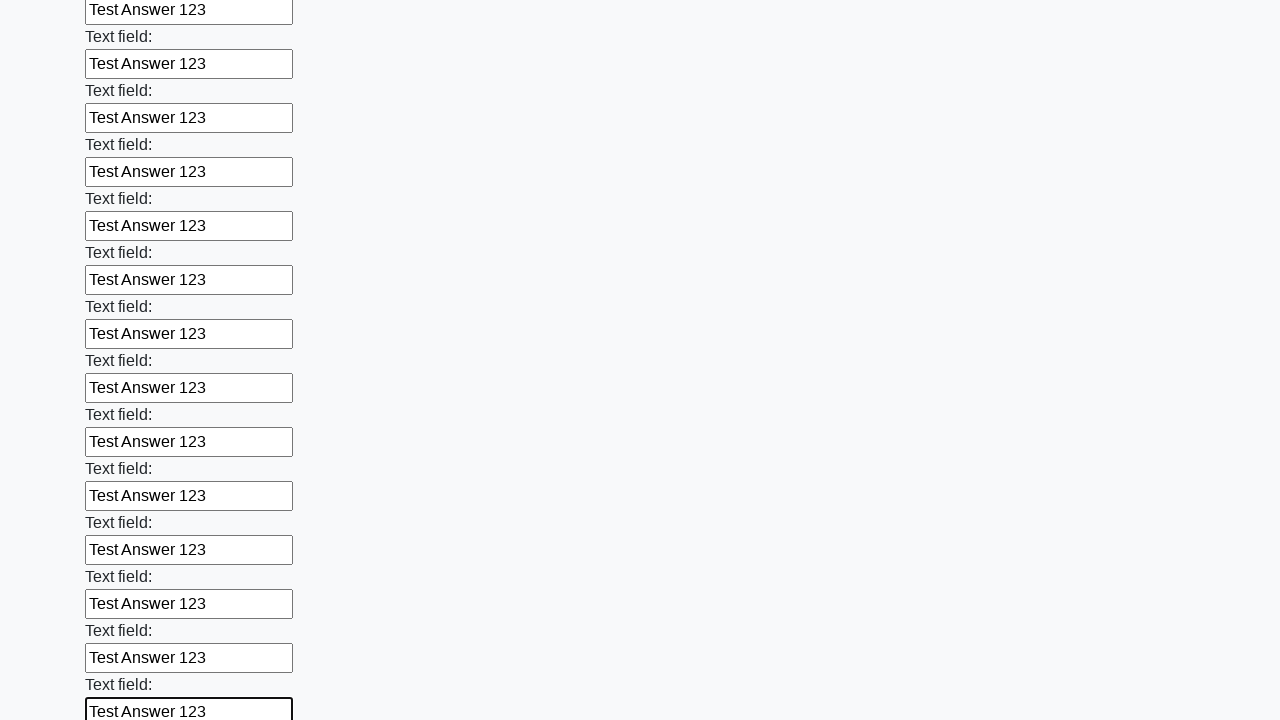

Filled an input field with 'Test Answer 123' on input >> nth=73
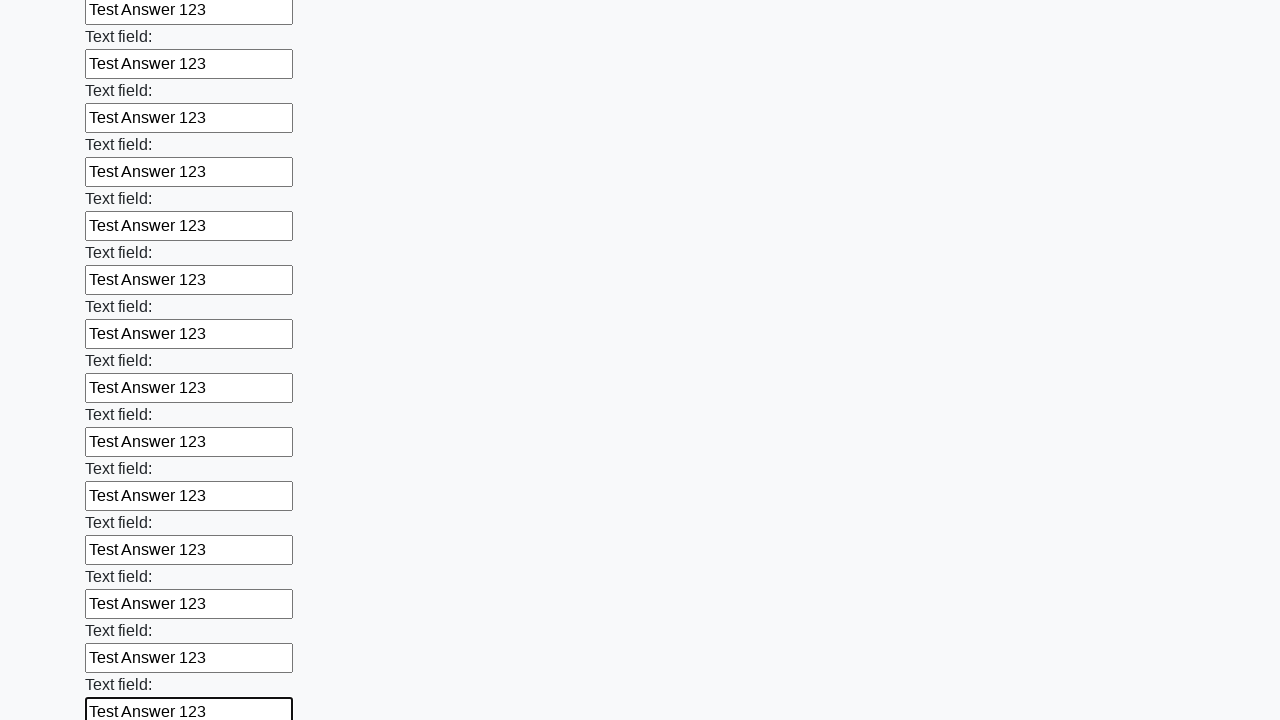

Filled an input field with 'Test Answer 123' on input >> nth=74
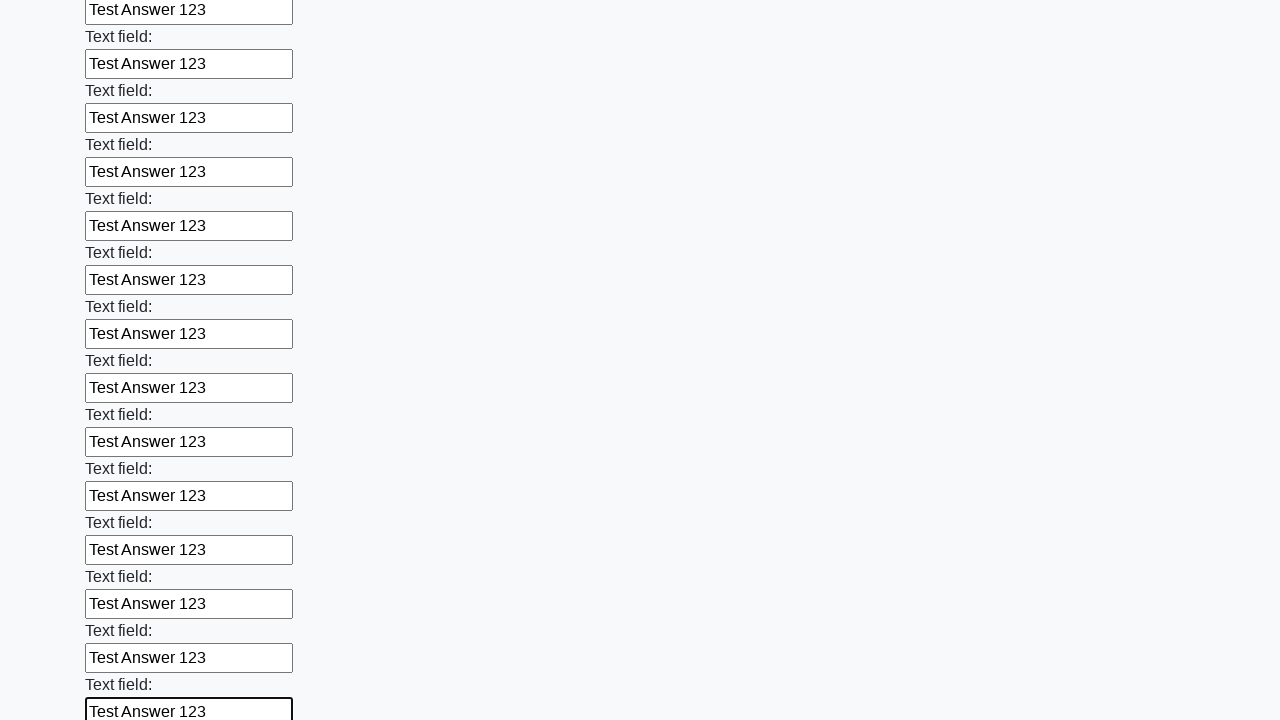

Filled an input field with 'Test Answer 123' on input >> nth=75
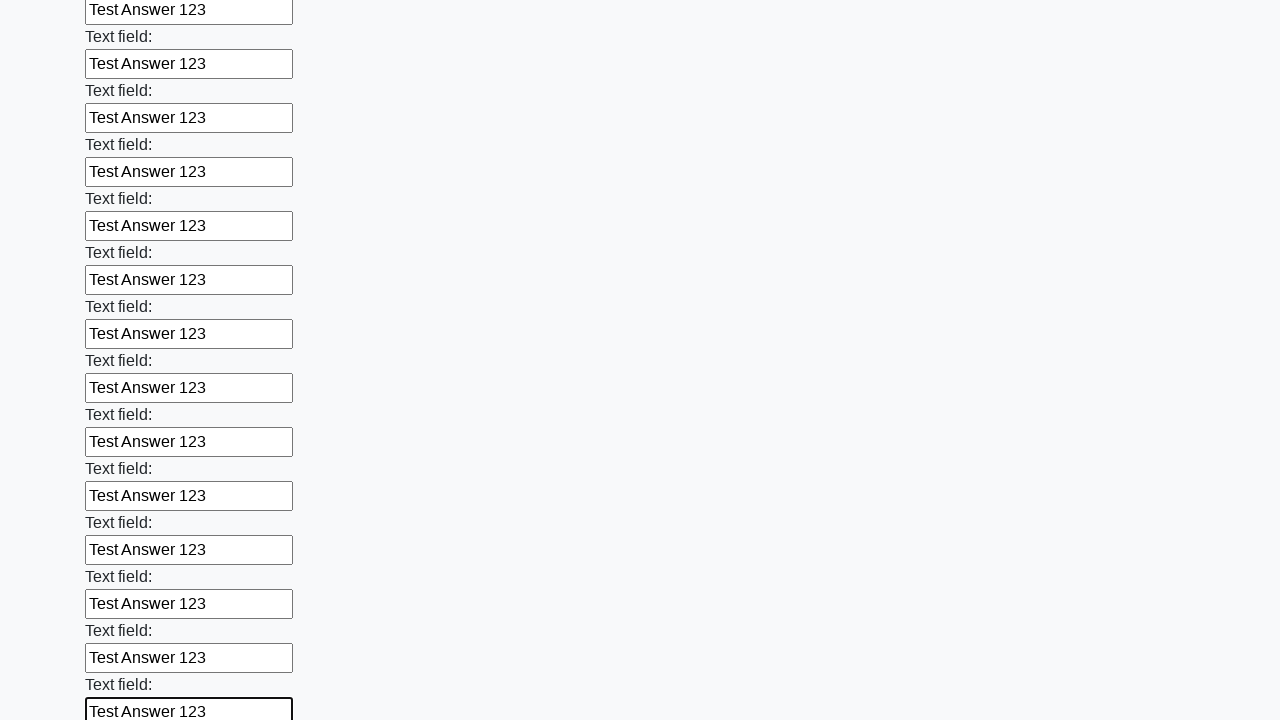

Filled an input field with 'Test Answer 123' on input >> nth=76
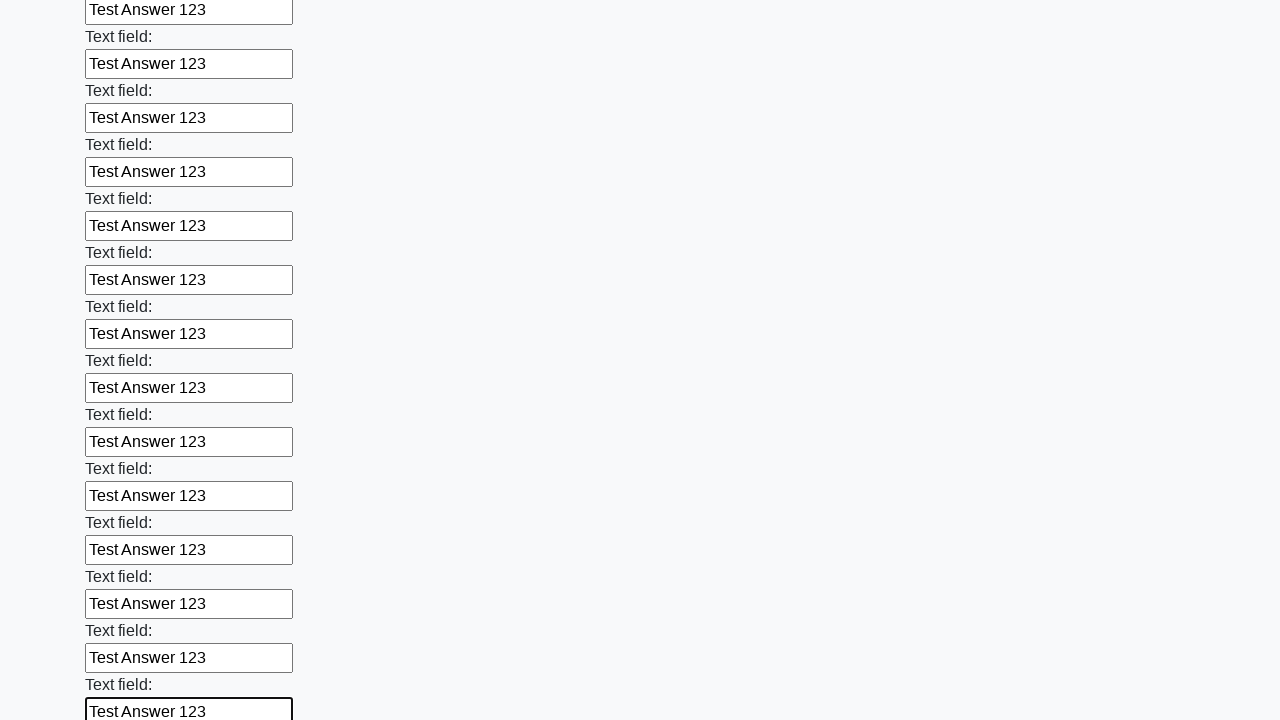

Filled an input field with 'Test Answer 123' on input >> nth=77
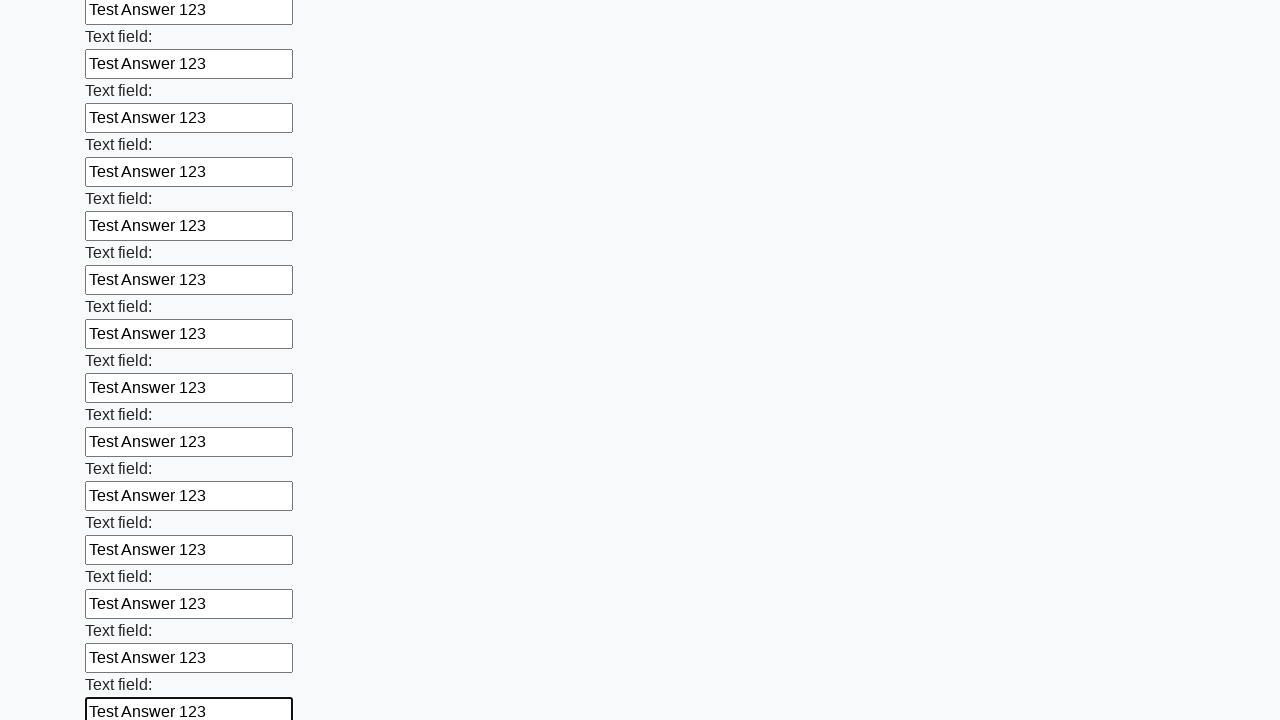

Filled an input field with 'Test Answer 123' on input >> nth=78
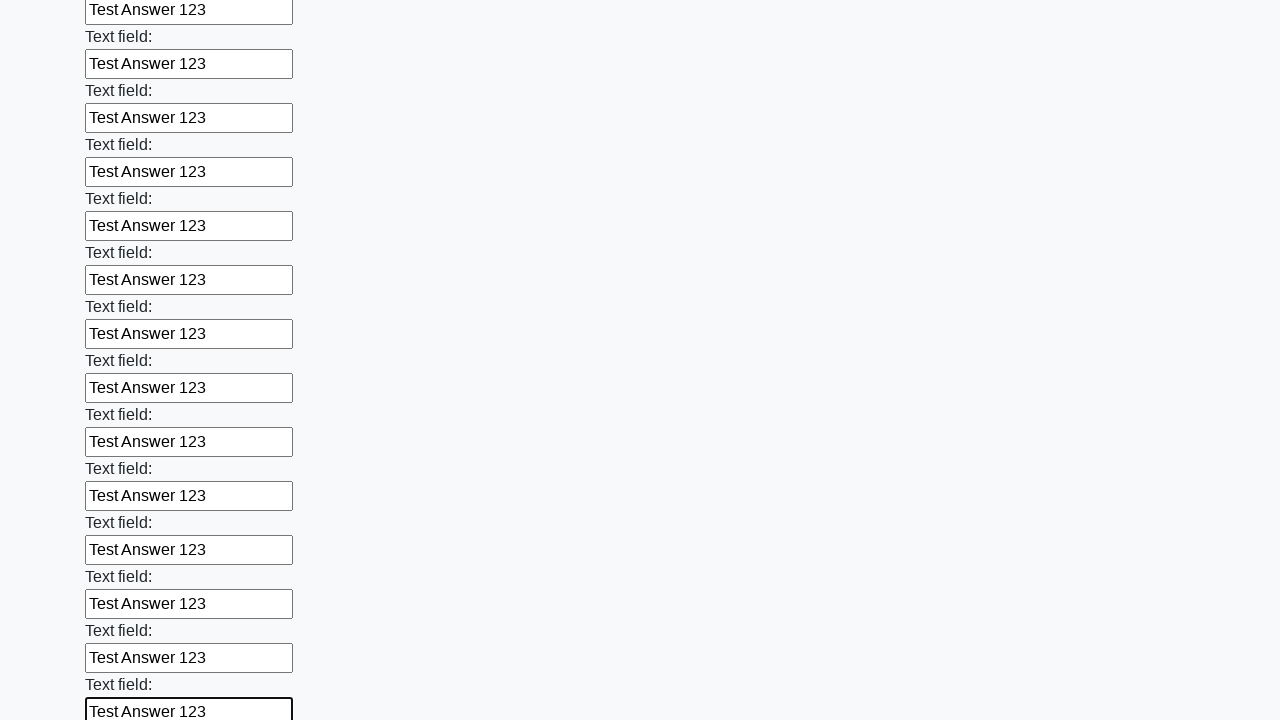

Filled an input field with 'Test Answer 123' on input >> nth=79
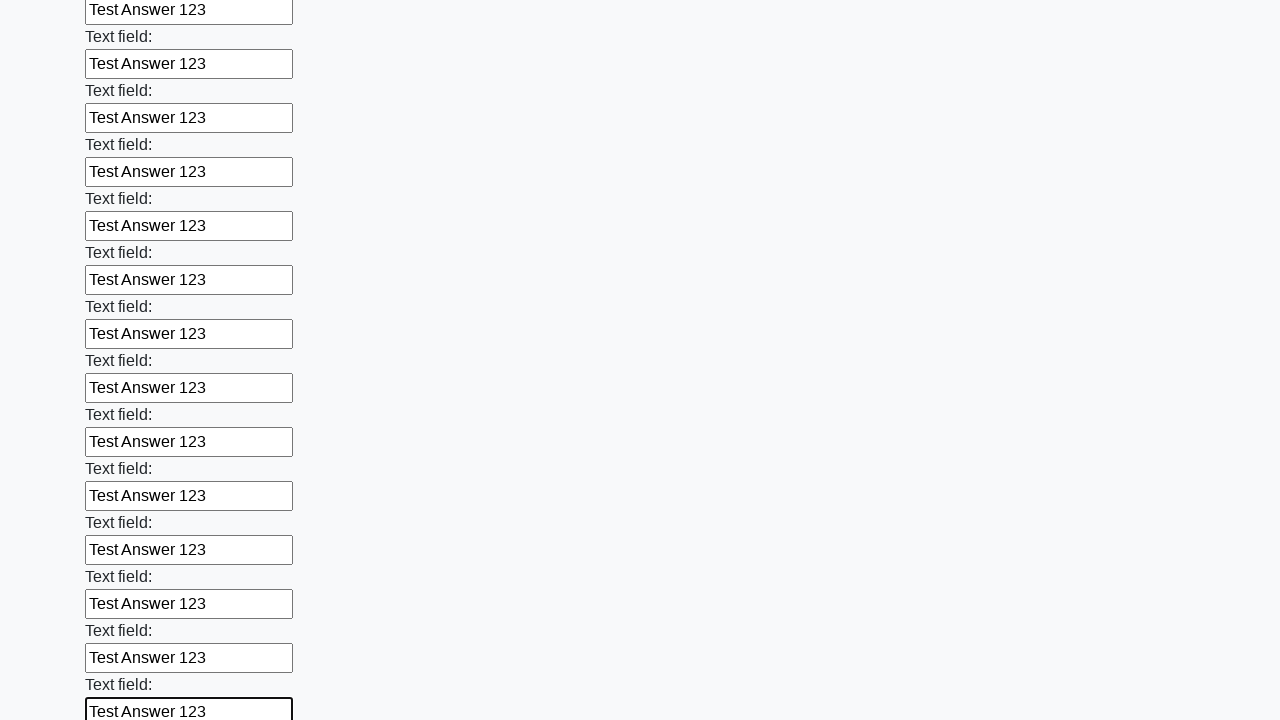

Filled an input field with 'Test Answer 123' on input >> nth=80
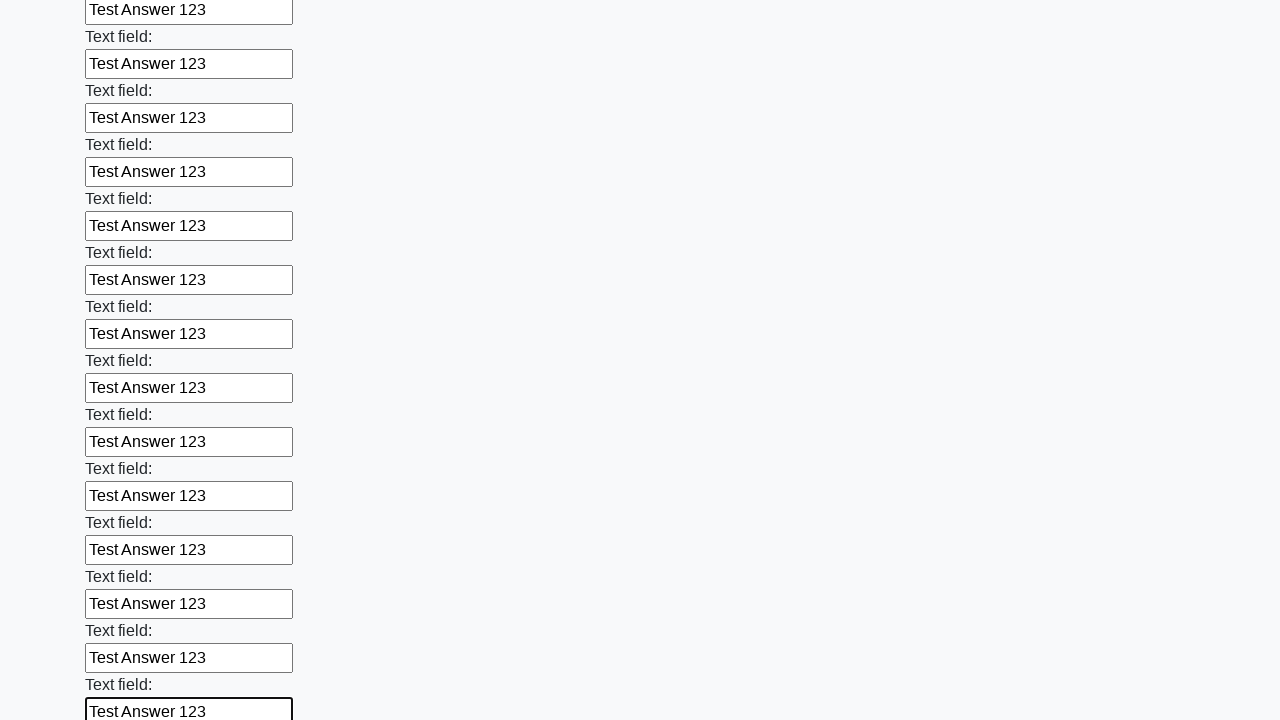

Filled an input field with 'Test Answer 123' on input >> nth=81
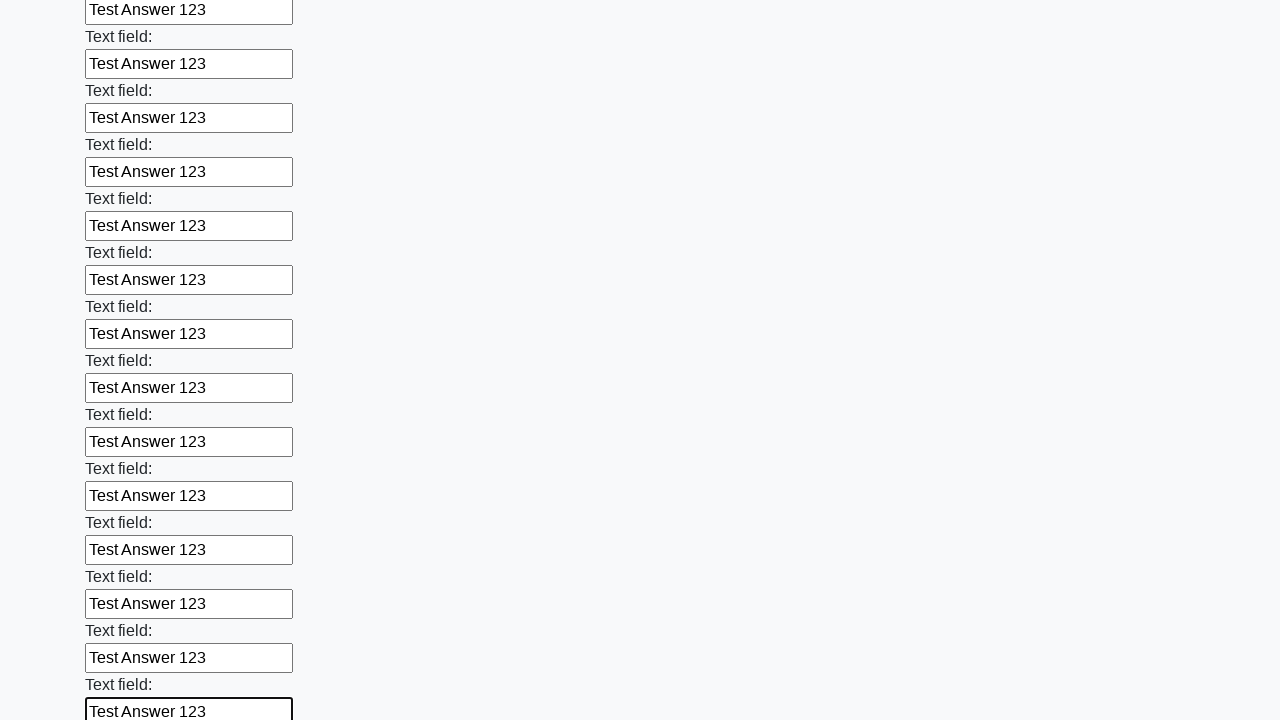

Filled an input field with 'Test Answer 123' on input >> nth=82
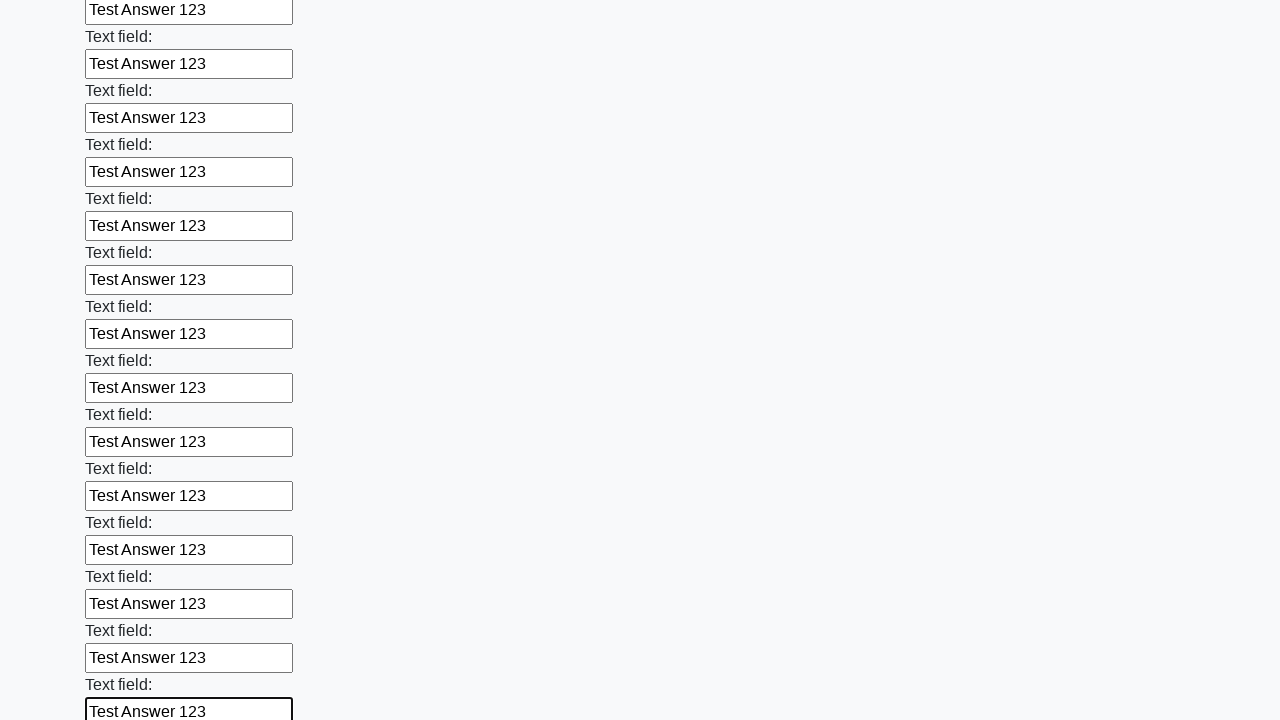

Filled an input field with 'Test Answer 123' on input >> nth=83
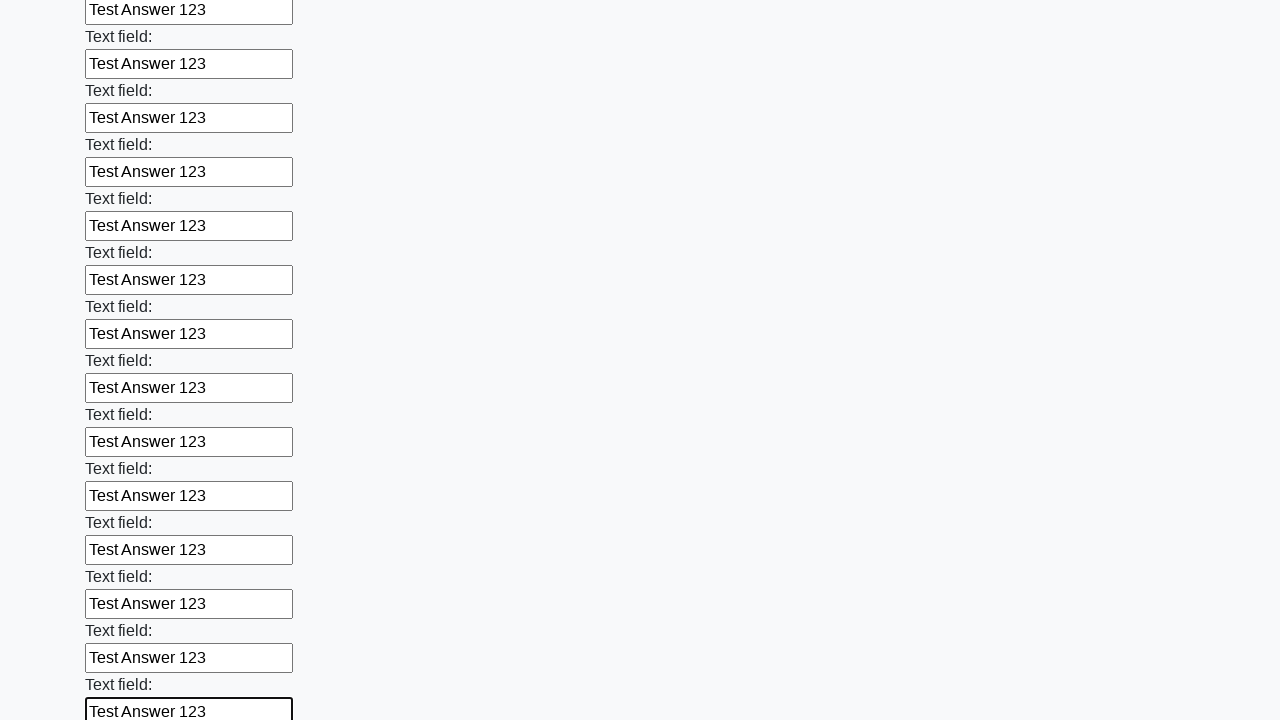

Filled an input field with 'Test Answer 123' on input >> nth=84
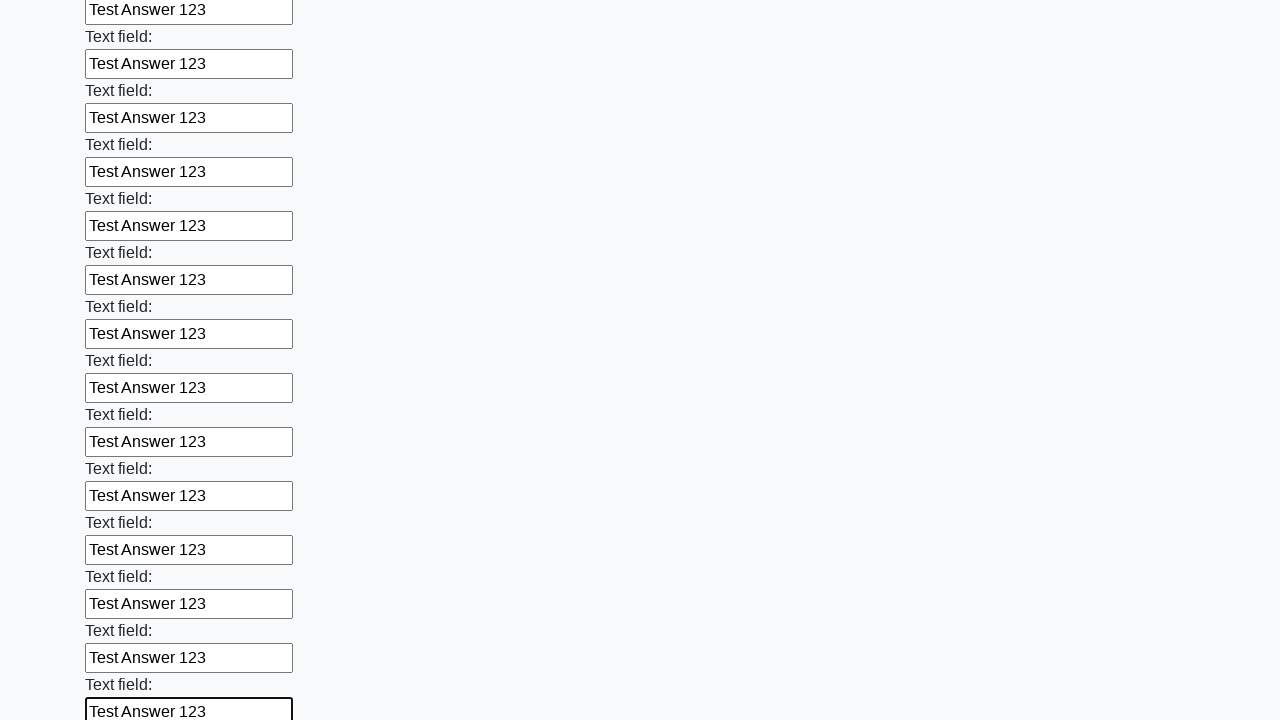

Filled an input field with 'Test Answer 123' on input >> nth=85
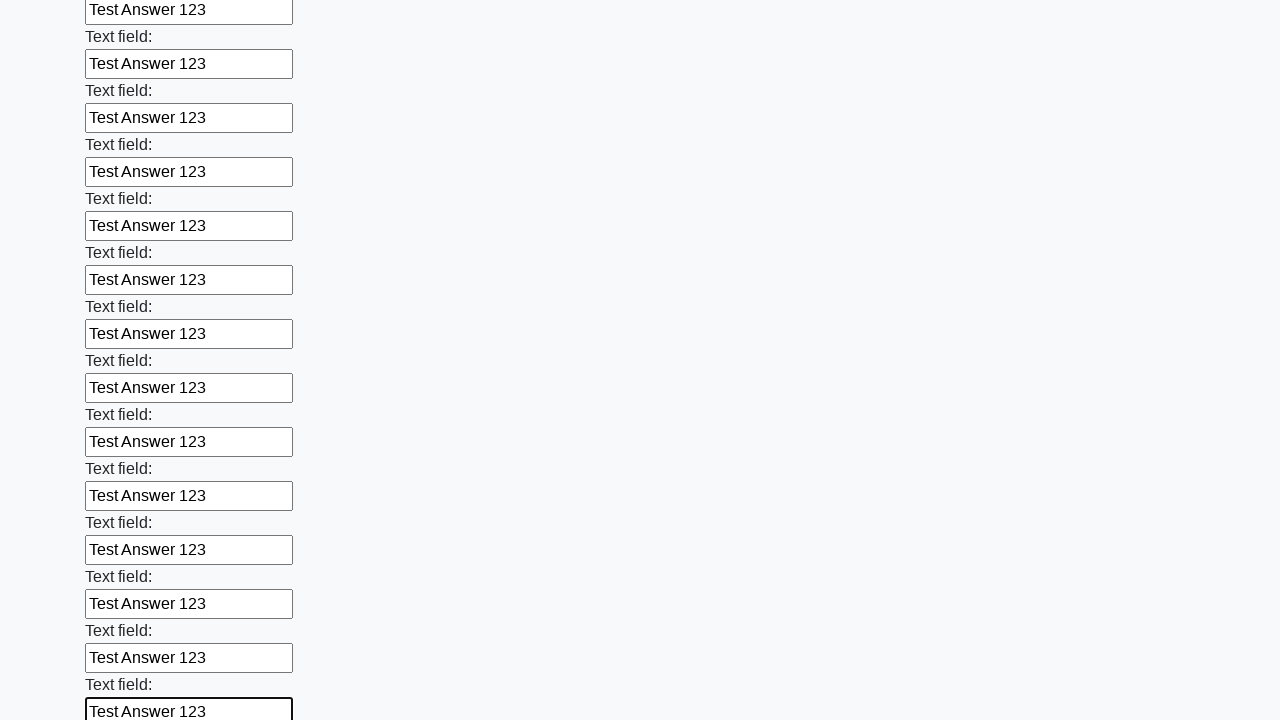

Filled an input field with 'Test Answer 123' on input >> nth=86
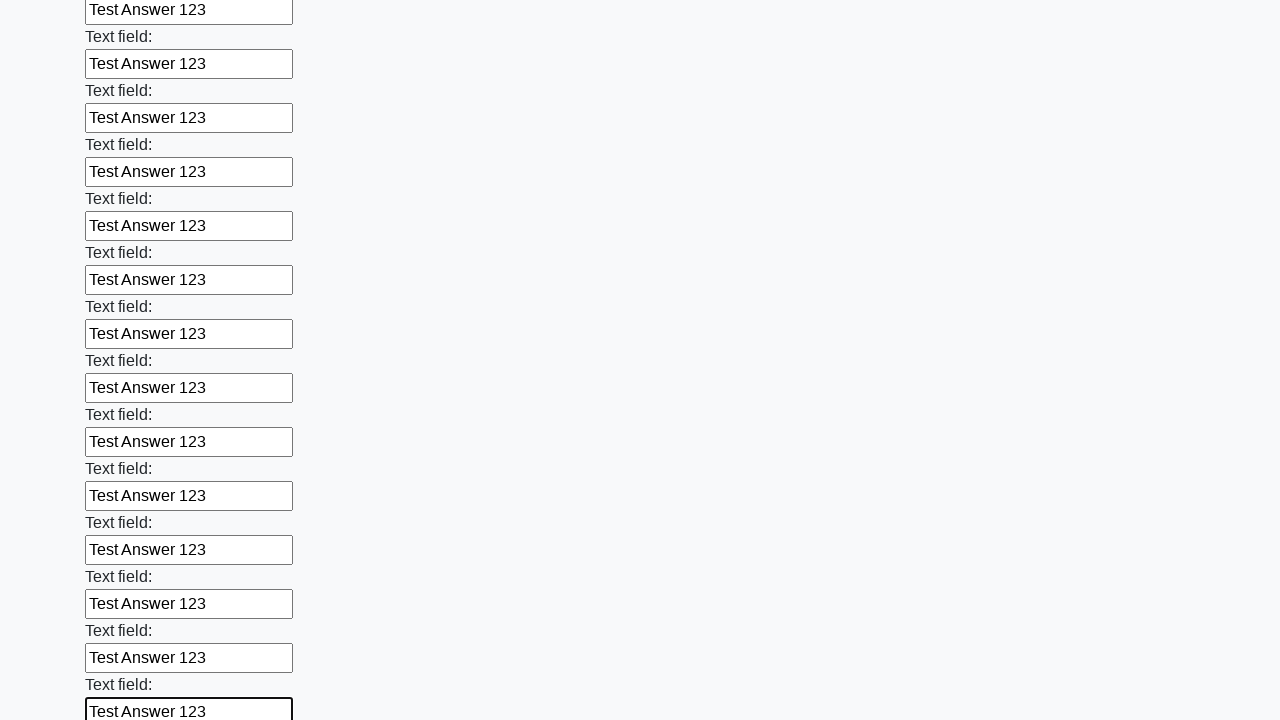

Filled an input field with 'Test Answer 123' on input >> nth=87
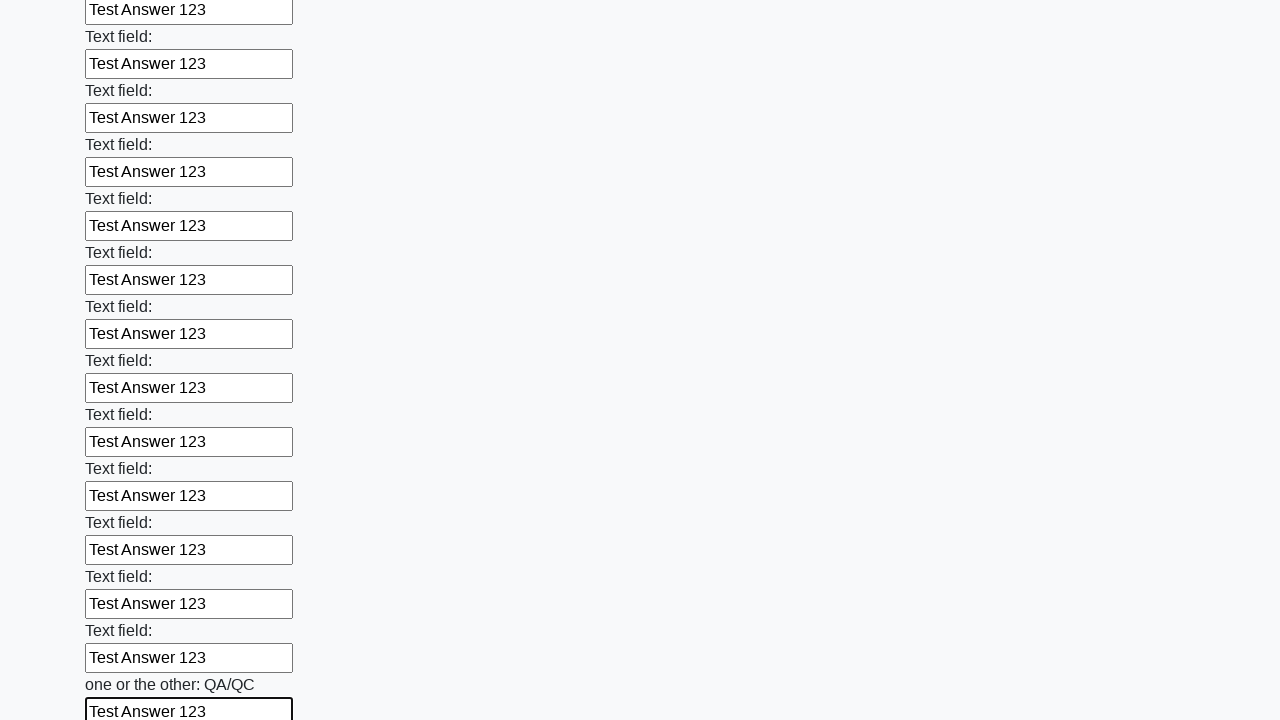

Filled an input field with 'Test Answer 123' on input >> nth=88
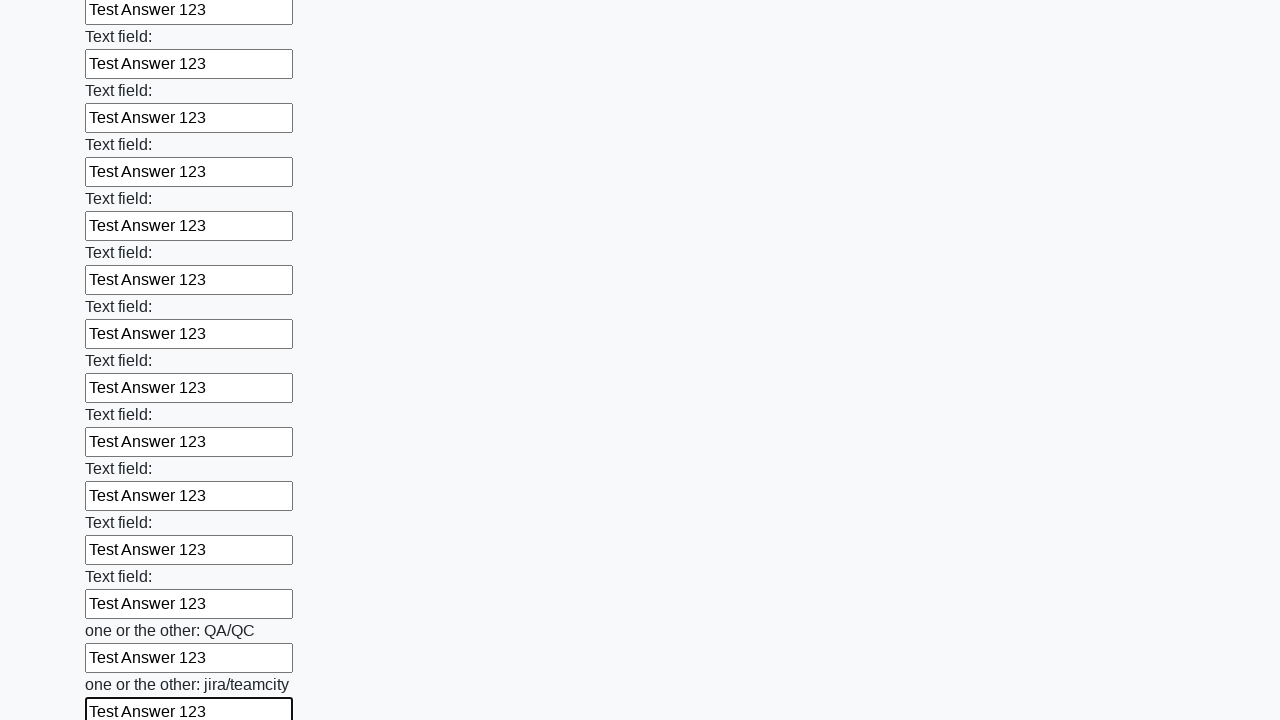

Filled an input field with 'Test Answer 123' on input >> nth=89
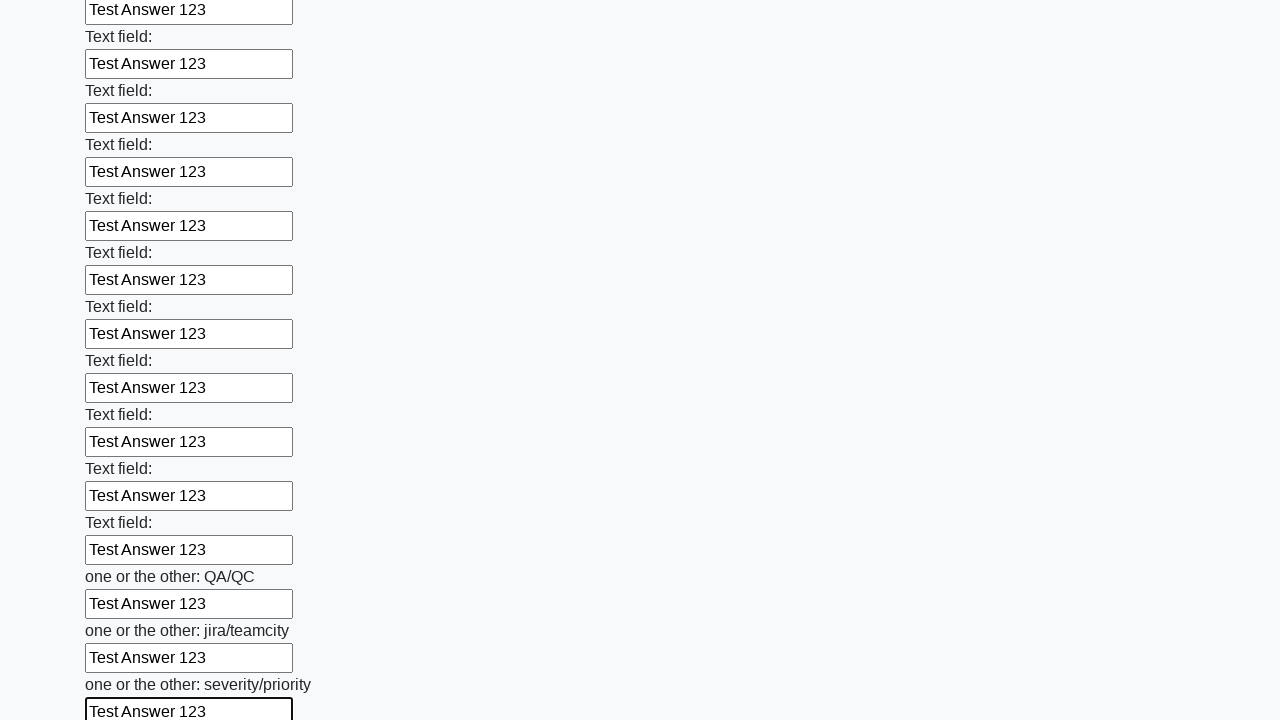

Filled an input field with 'Test Answer 123' on input >> nth=90
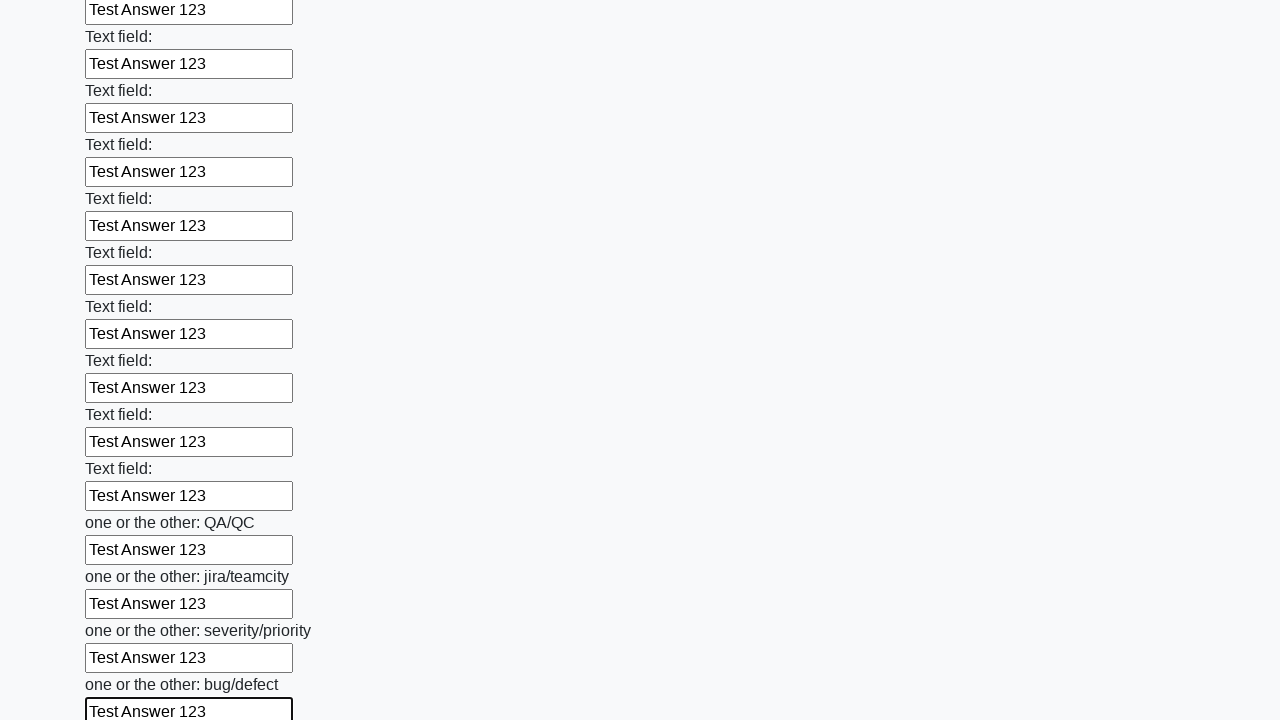

Filled an input field with 'Test Answer 123' on input >> nth=91
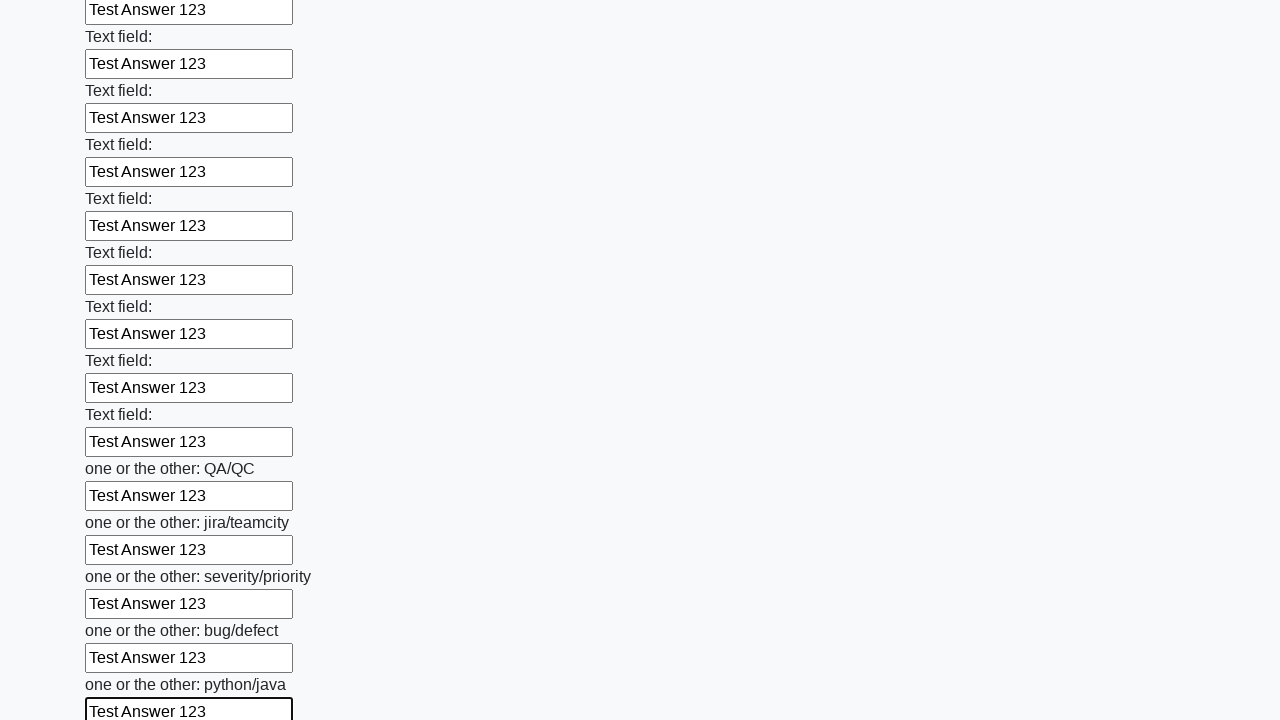

Filled an input field with 'Test Answer 123' on input >> nth=92
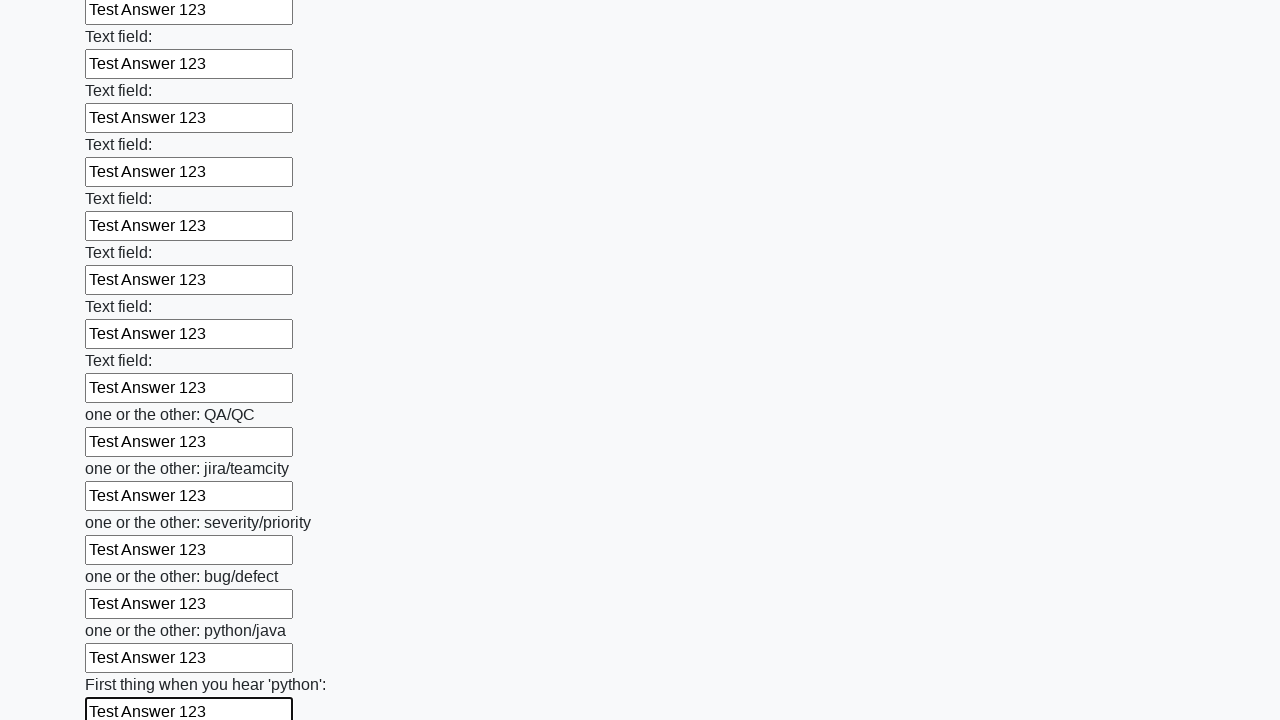

Filled an input field with 'Test Answer 123' on input >> nth=93
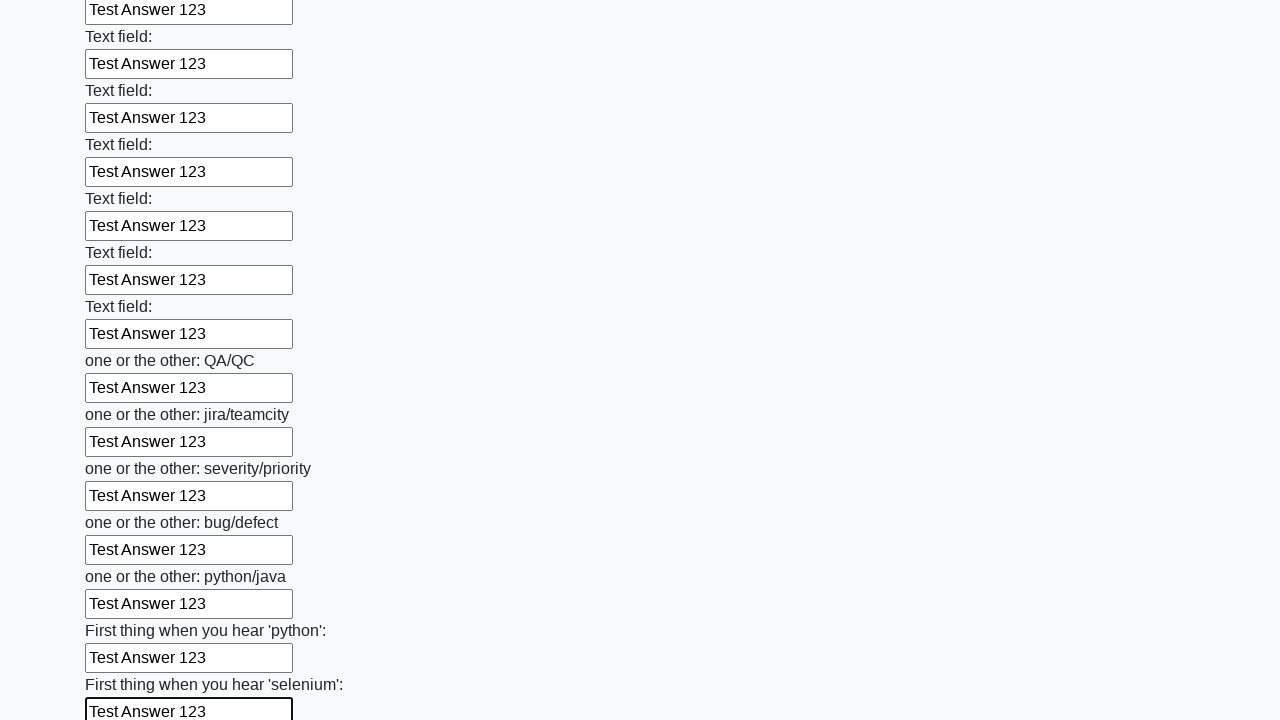

Filled an input field with 'Test Answer 123' on input >> nth=94
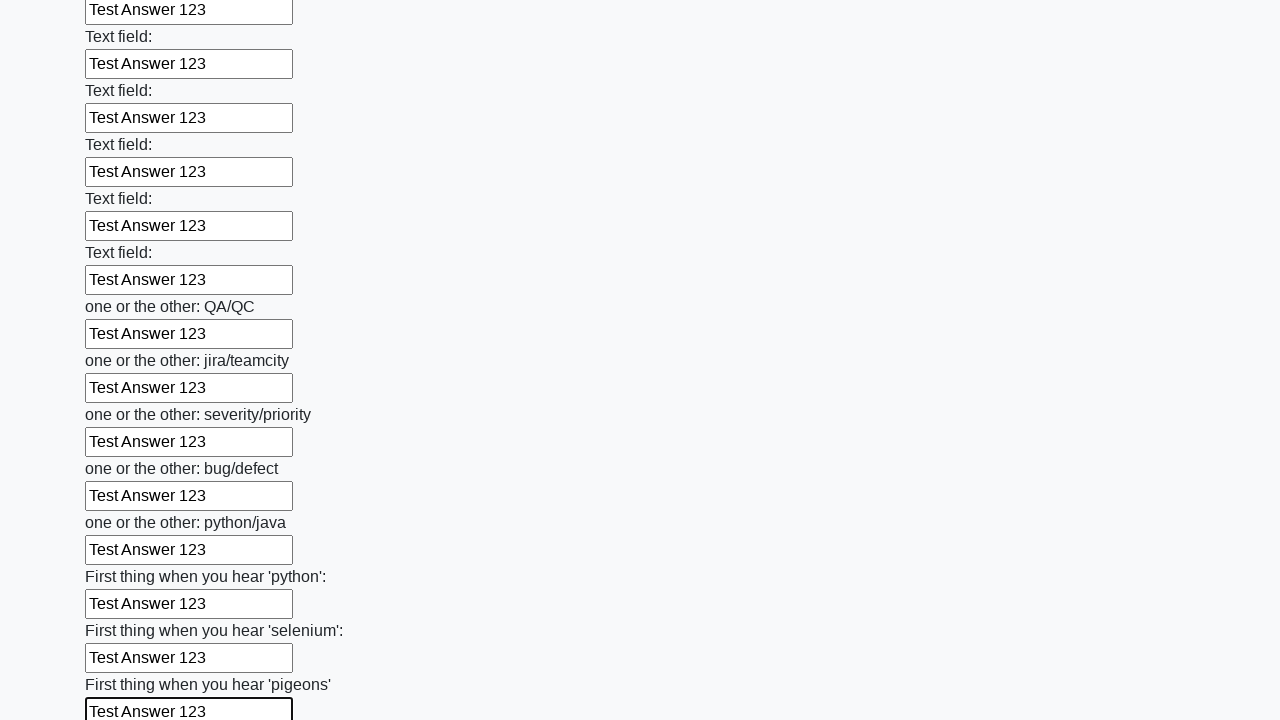

Filled an input field with 'Test Answer 123' on input >> nth=95
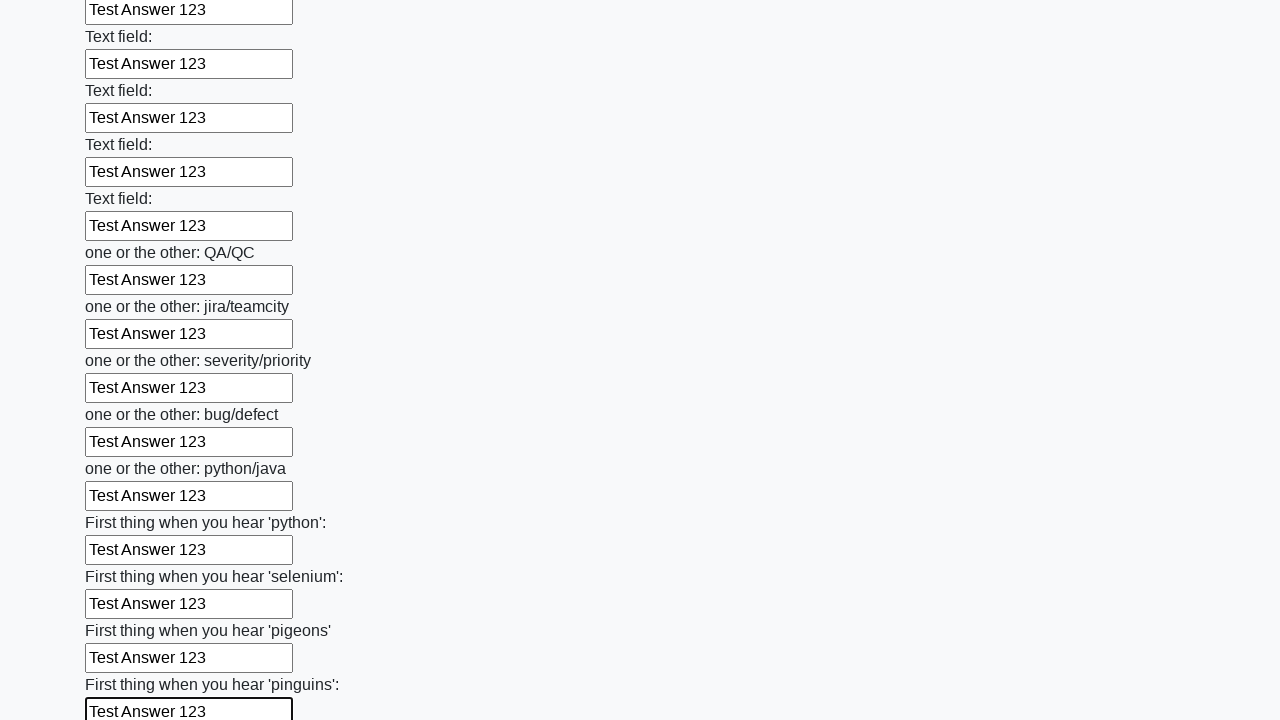

Filled an input field with 'Test Answer 123' on input >> nth=96
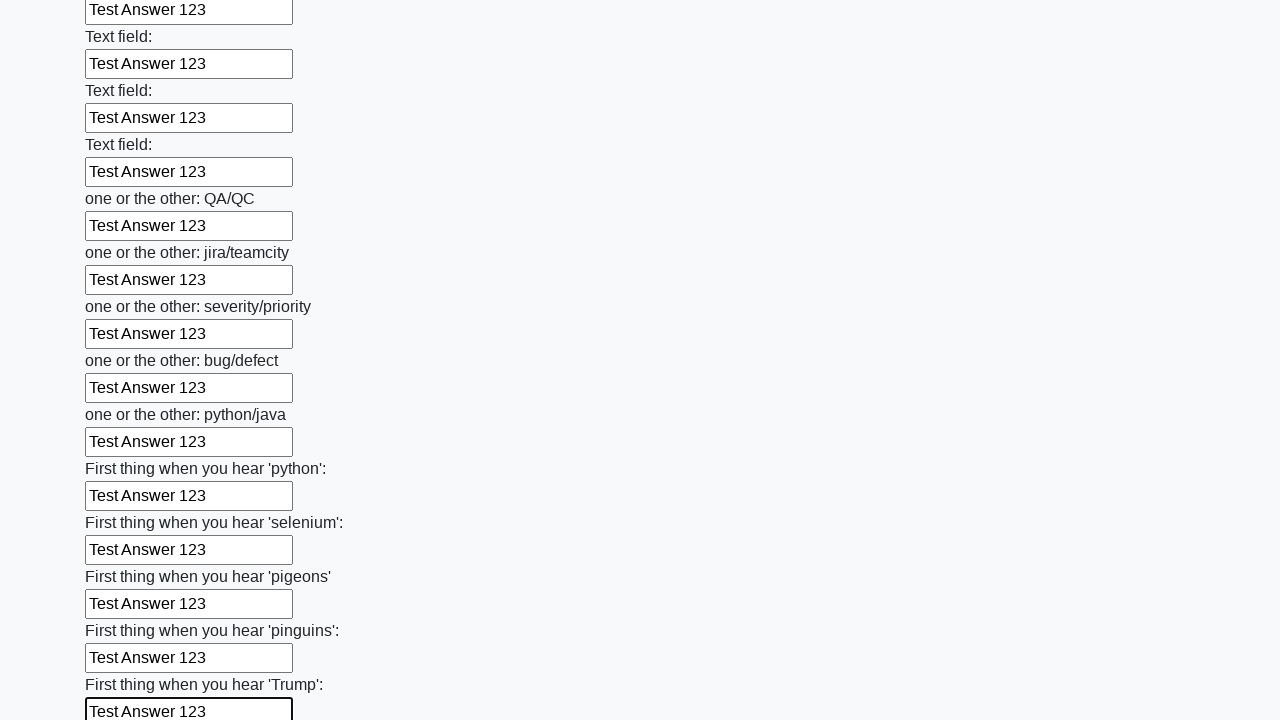

Filled an input field with 'Test Answer 123' on input >> nth=97
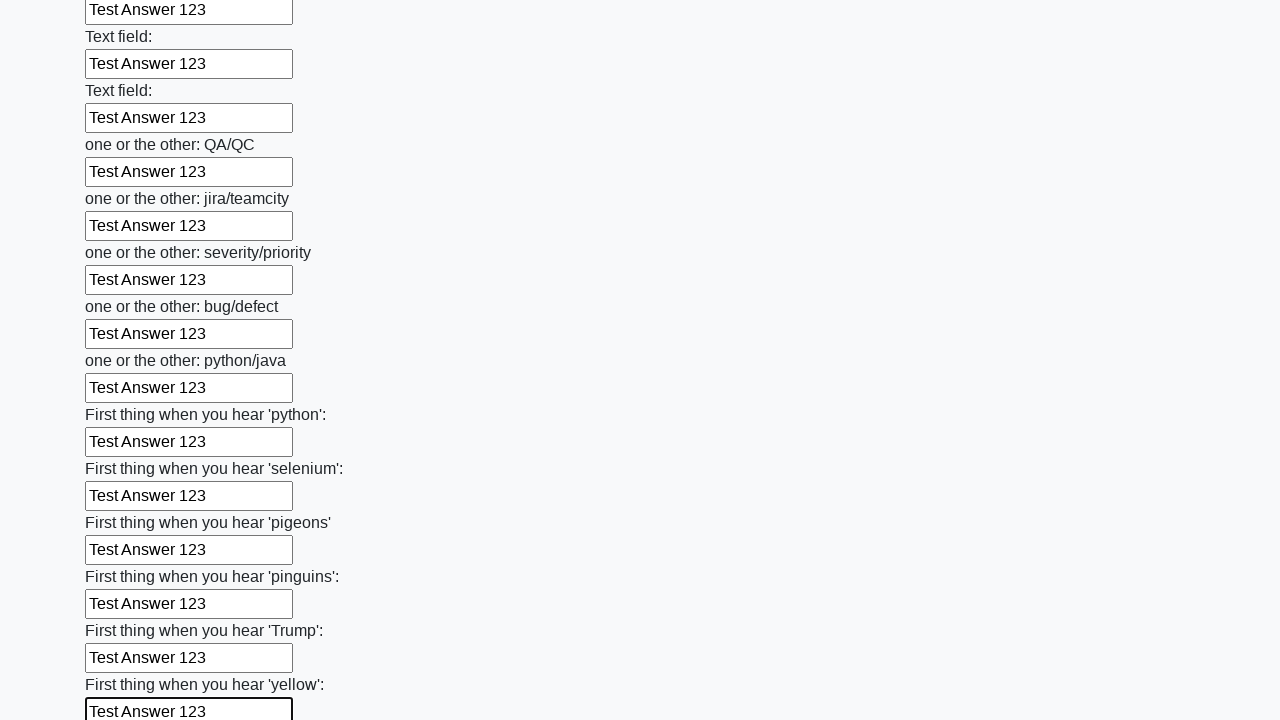

Filled an input field with 'Test Answer 123' on input >> nth=98
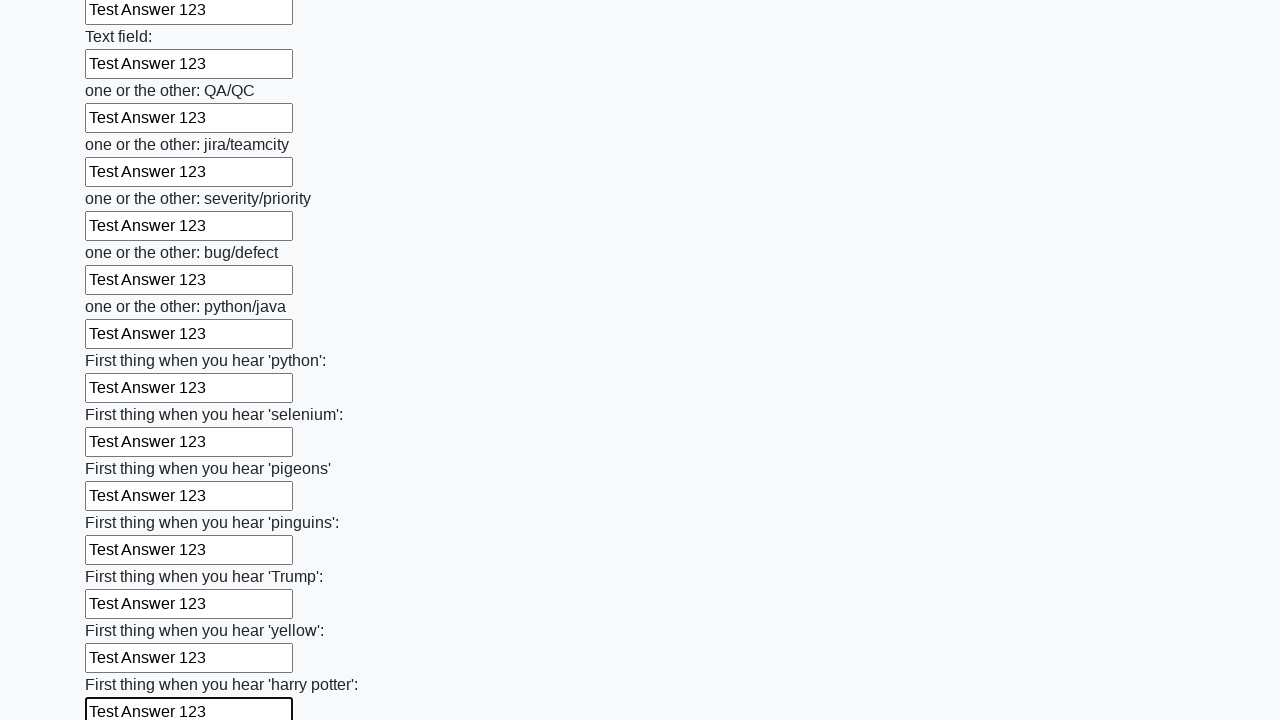

Filled an input field with 'Test Answer 123' on input >> nth=99
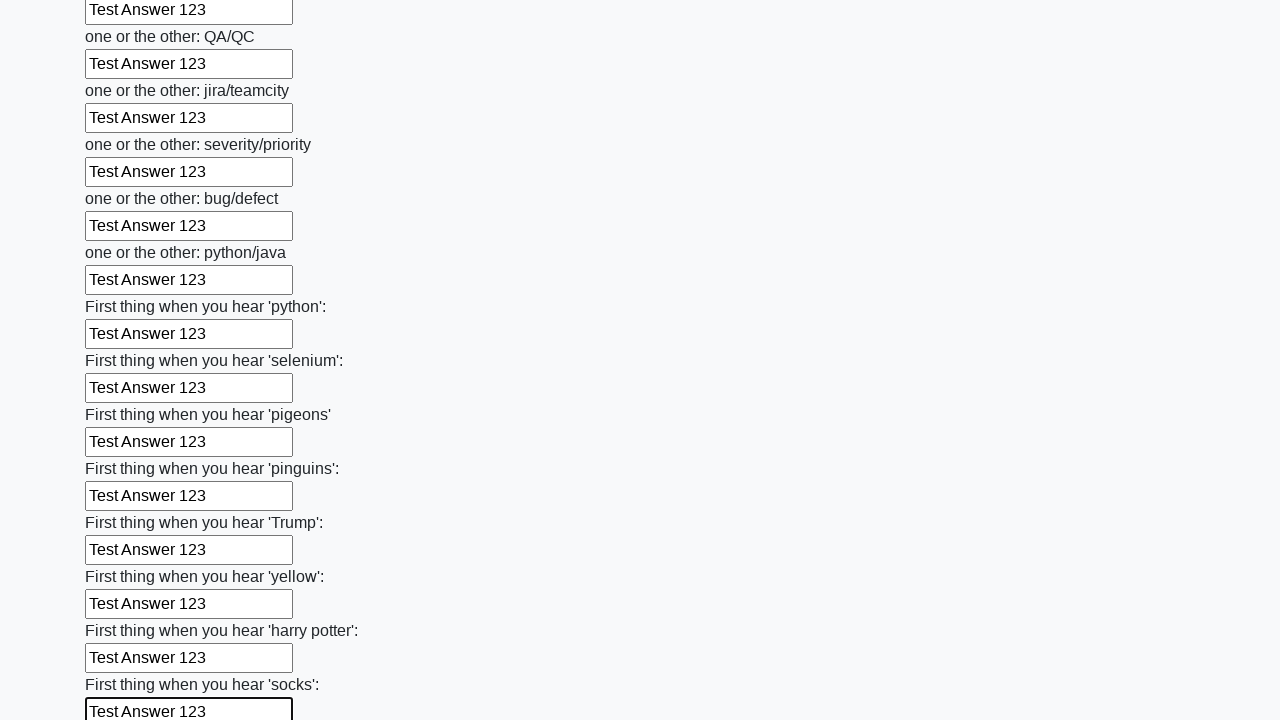

Clicked the form submit button at (123, 611) on button.btn
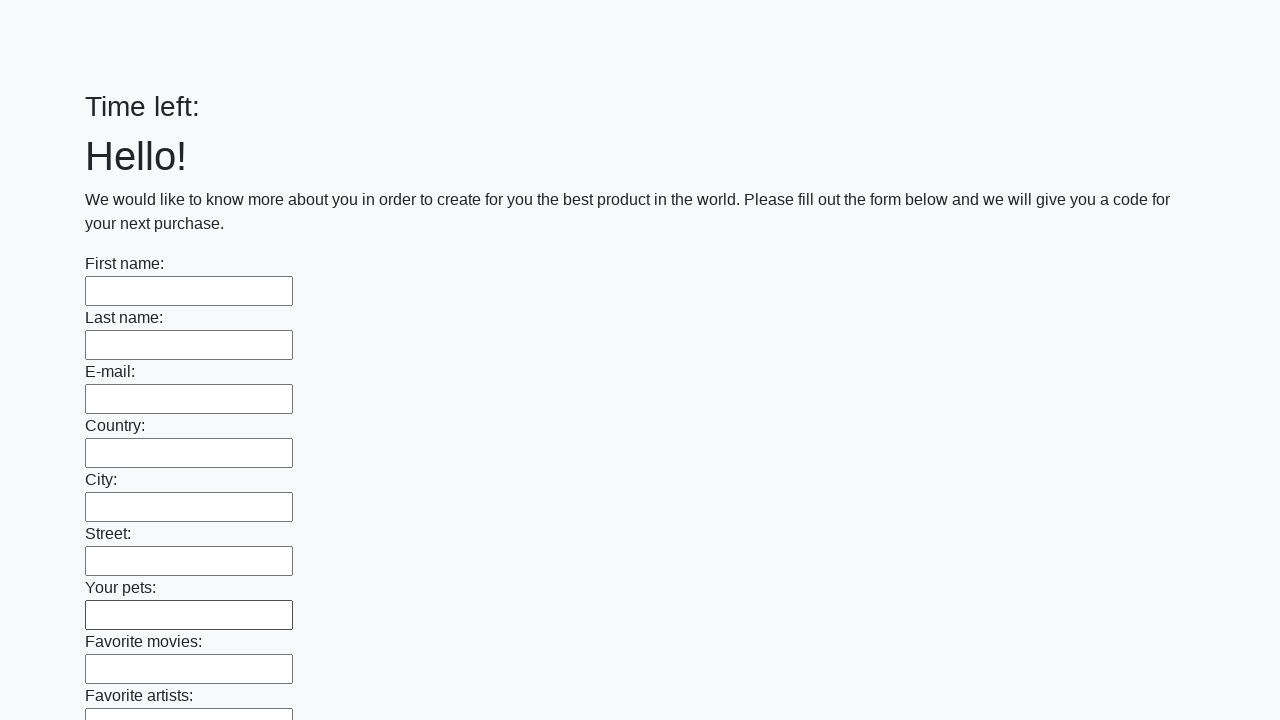

Form submission completed and page loaded
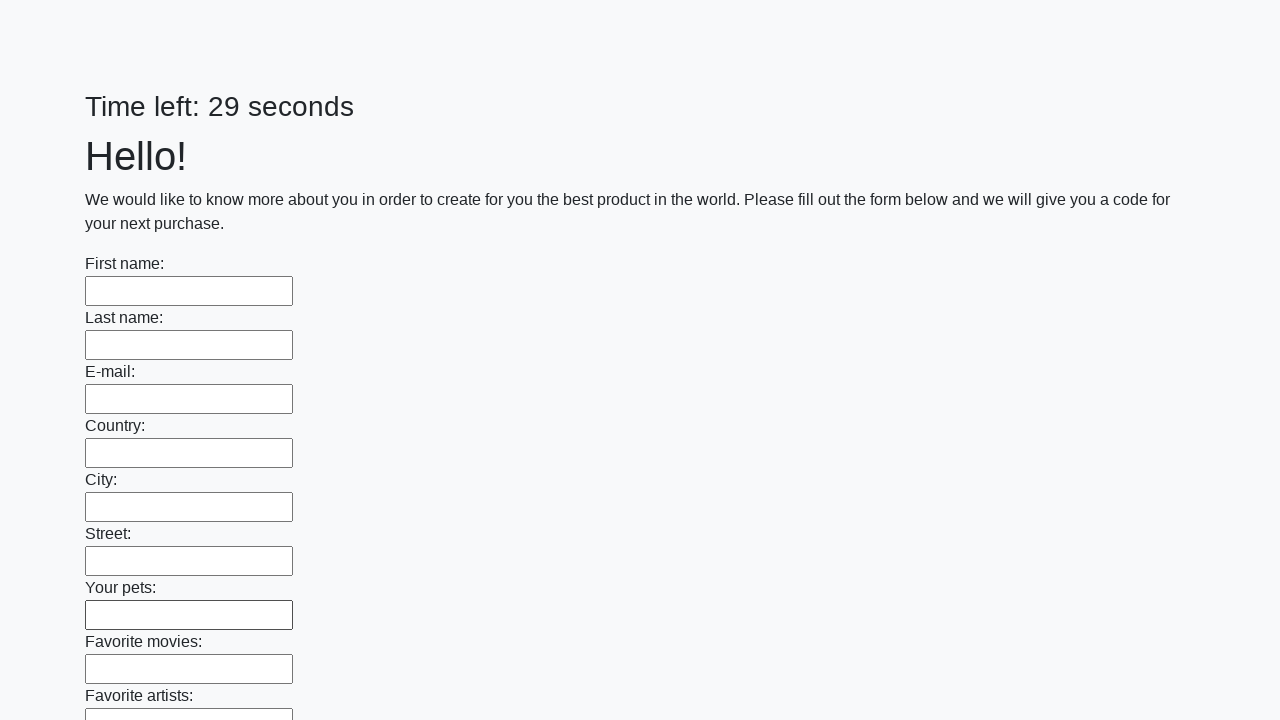

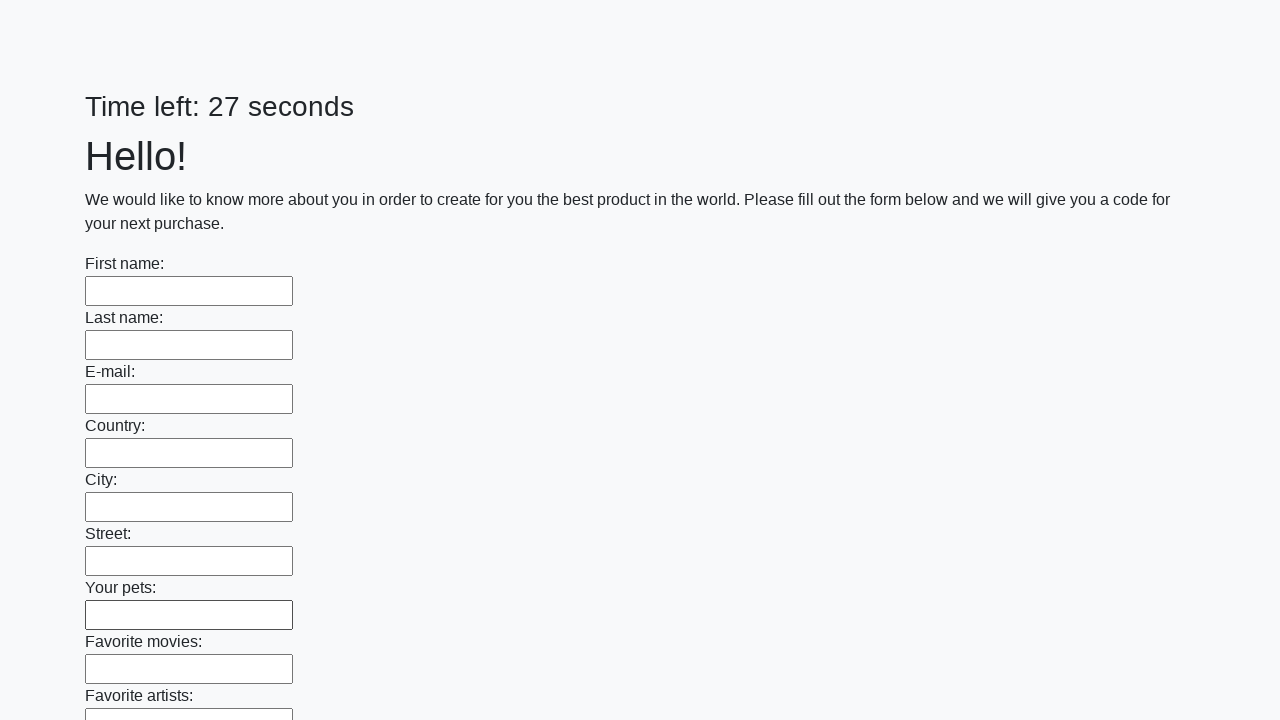